Tests filling out a large form by entering the same text value into all input fields and submitting the form

Starting URL: http://suninjuly.github.io/huge_form.html

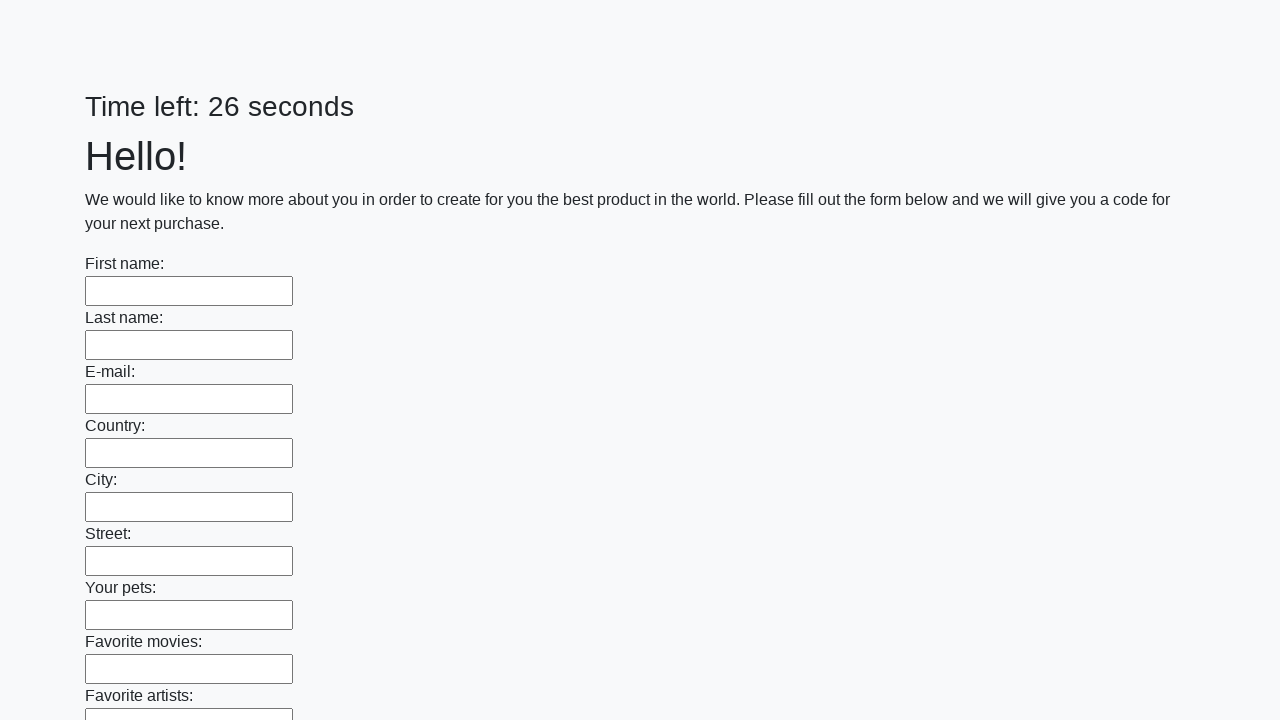

Navigated to huge form page
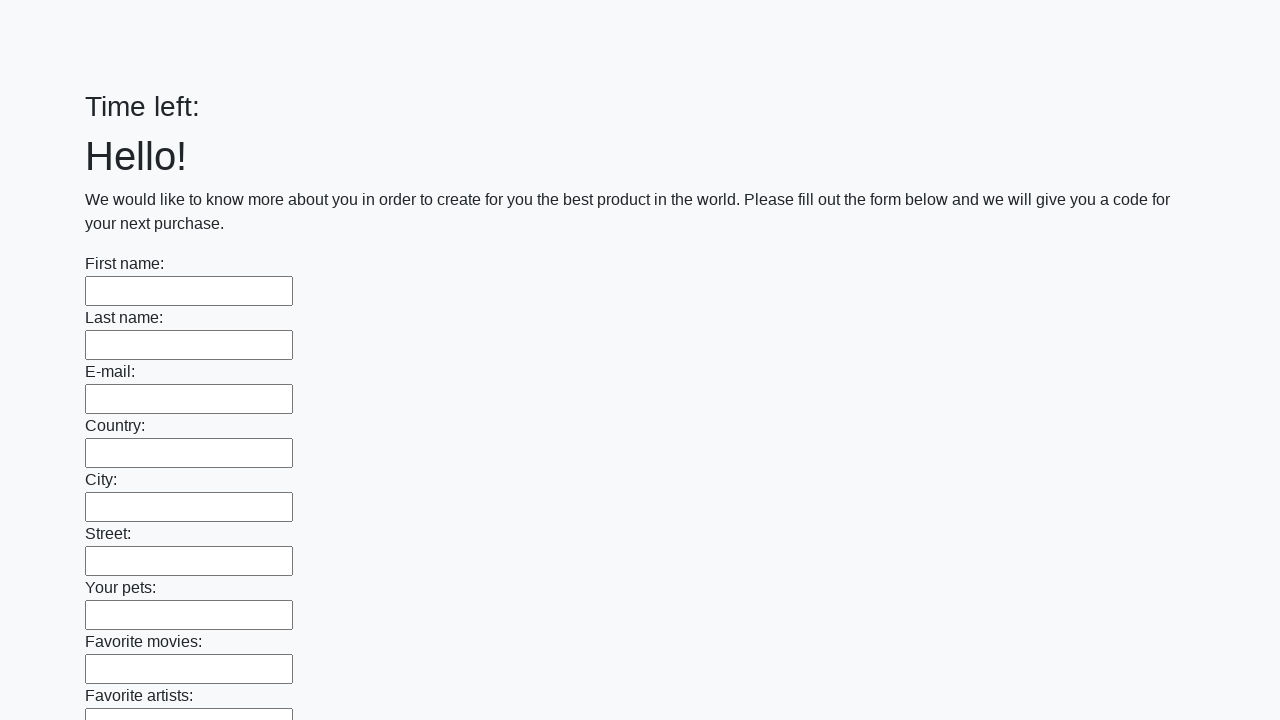

Filled input field with 'Мой ответ' on input >> nth=0
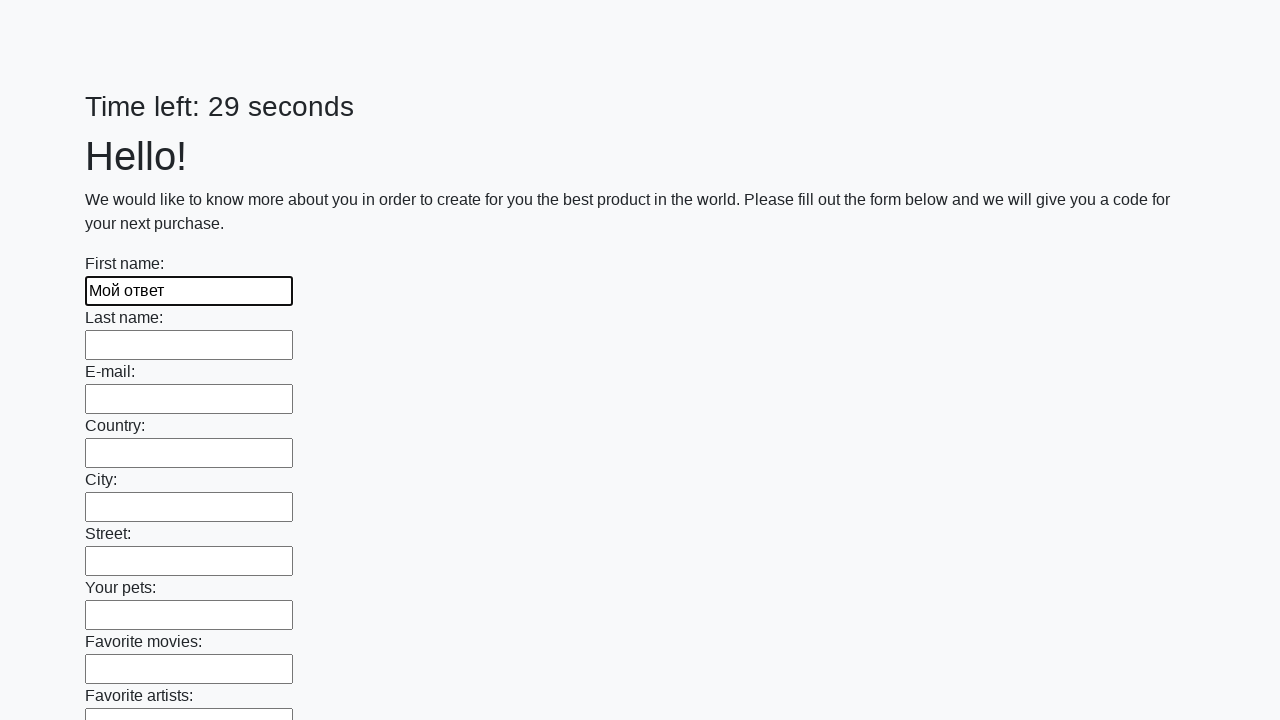

Filled input field with 'Мой ответ' on input >> nth=1
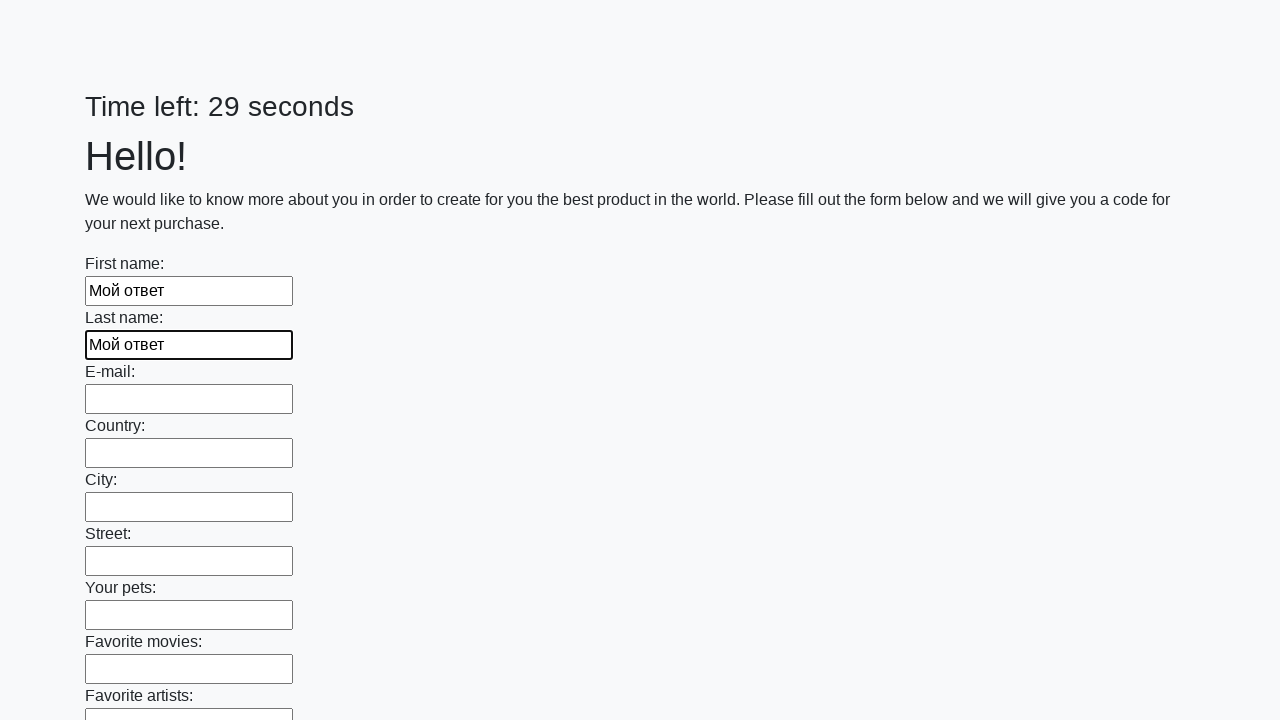

Filled input field with 'Мой ответ' on input >> nth=2
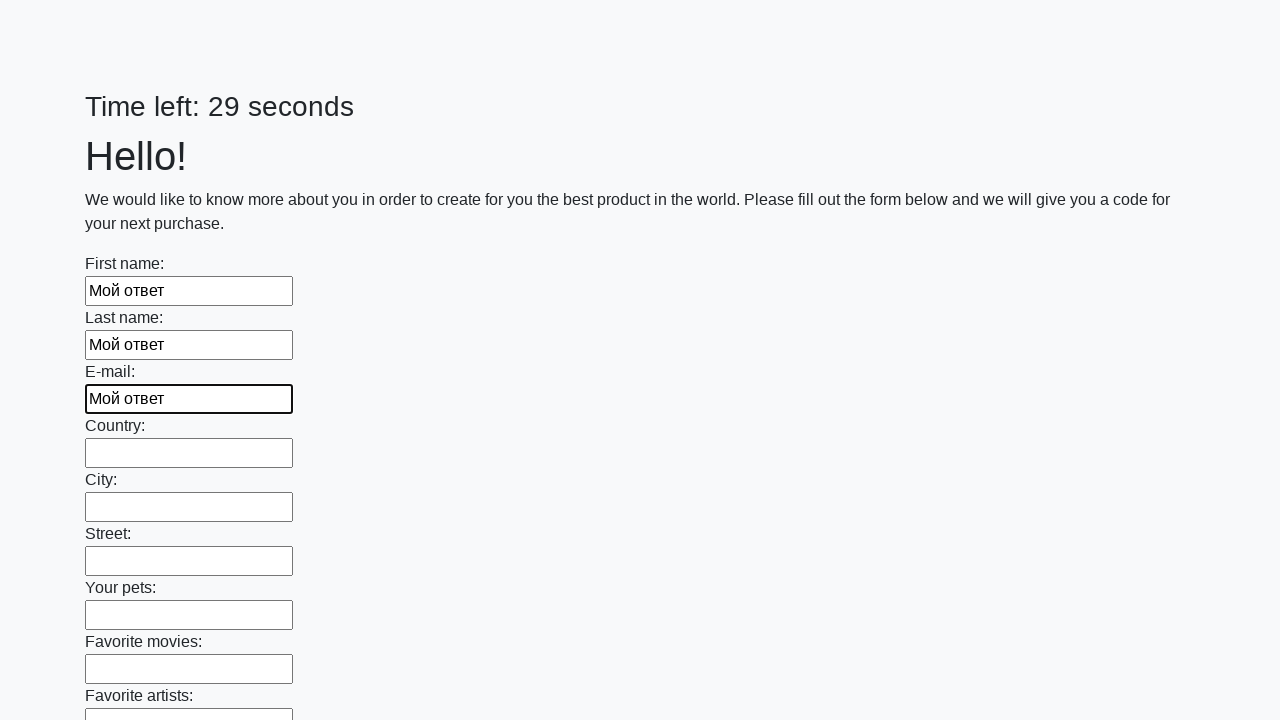

Filled input field with 'Мой ответ' on input >> nth=3
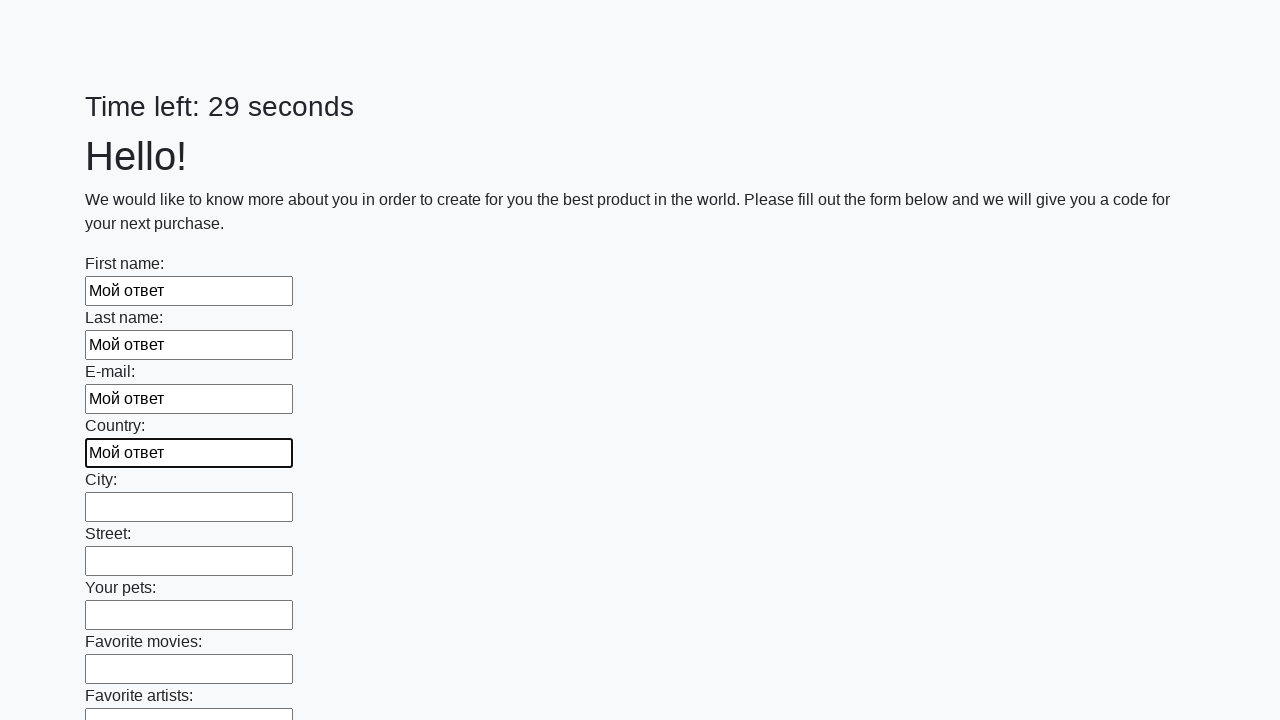

Filled input field with 'Мой ответ' on input >> nth=4
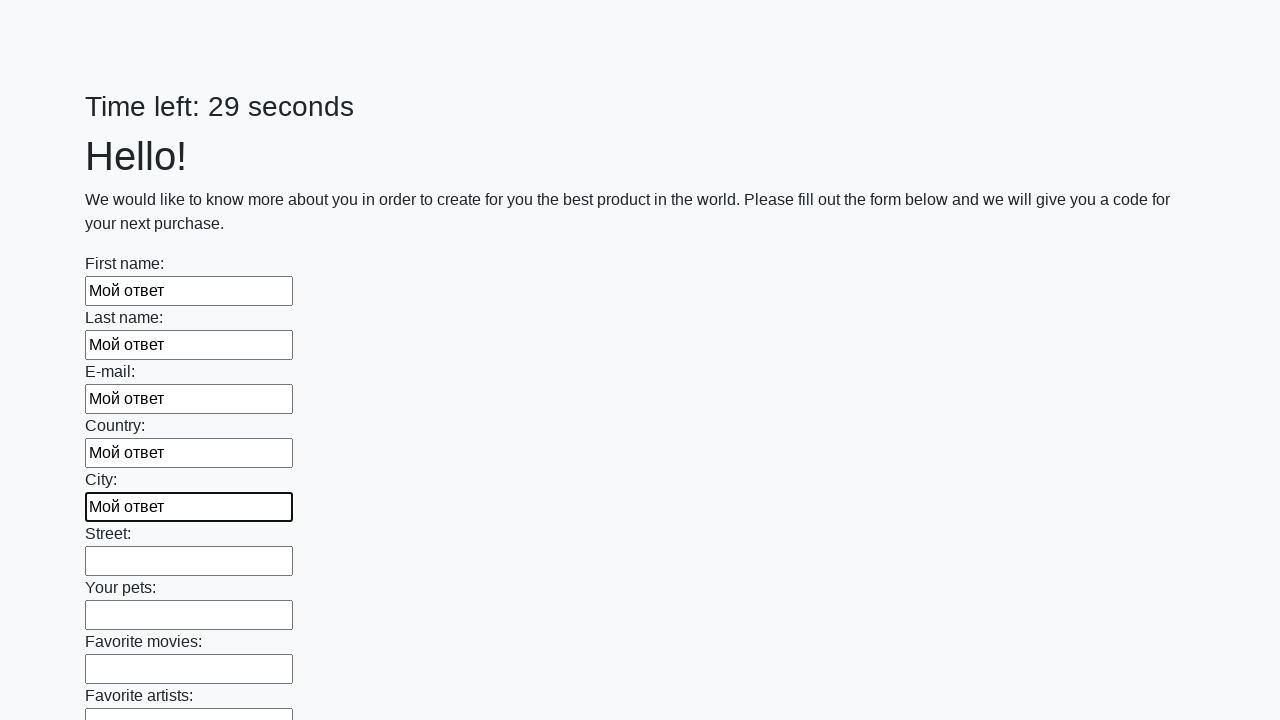

Filled input field with 'Мой ответ' on input >> nth=5
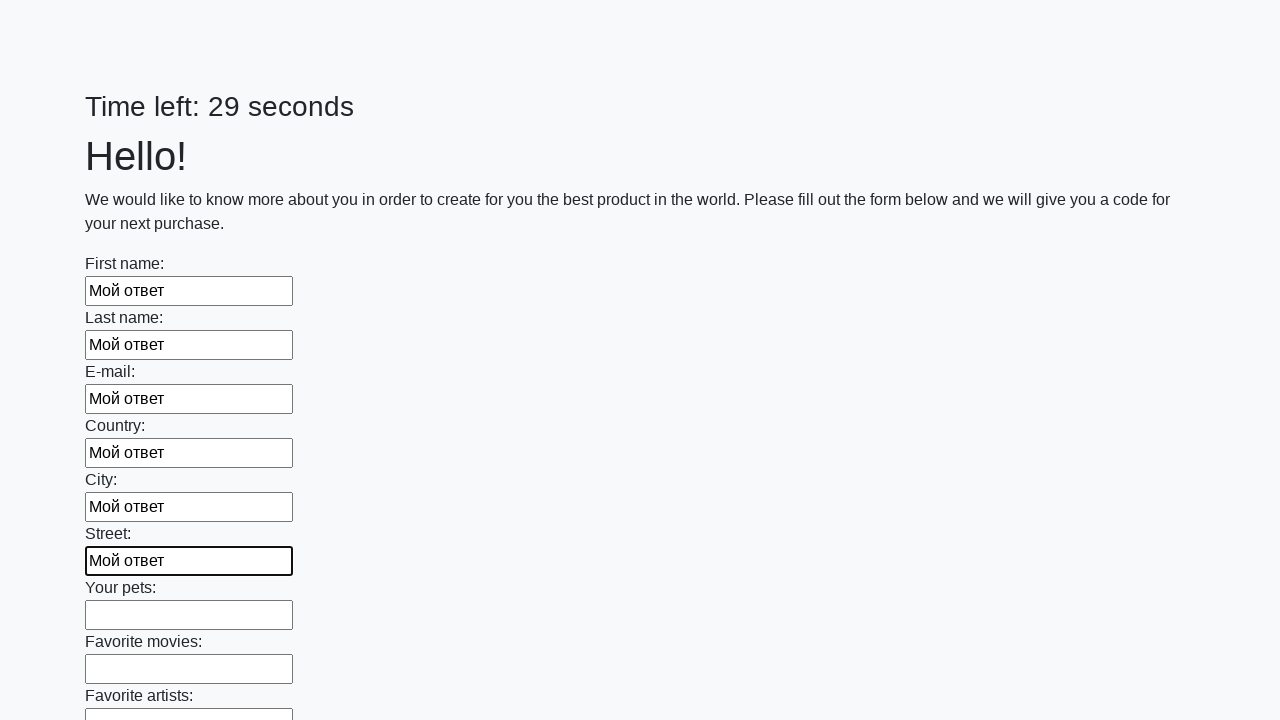

Filled input field with 'Мой ответ' on input >> nth=6
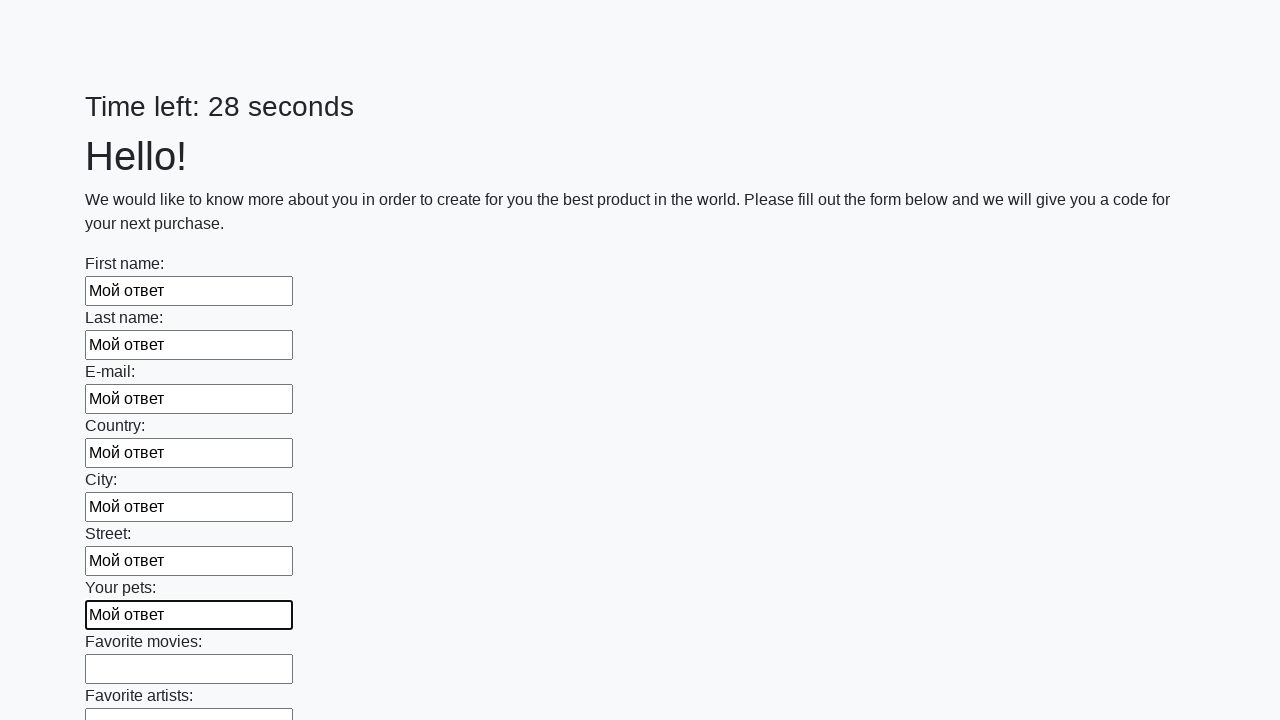

Filled input field with 'Мой ответ' on input >> nth=7
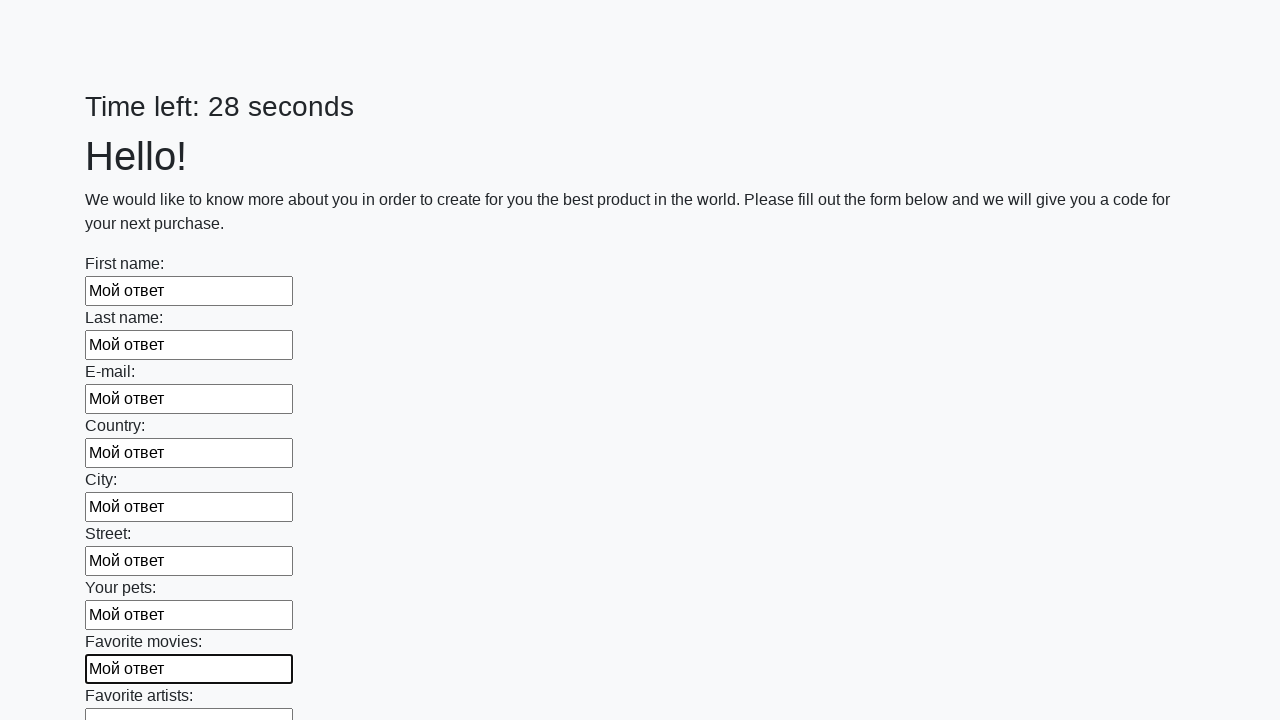

Filled input field with 'Мой ответ' on input >> nth=8
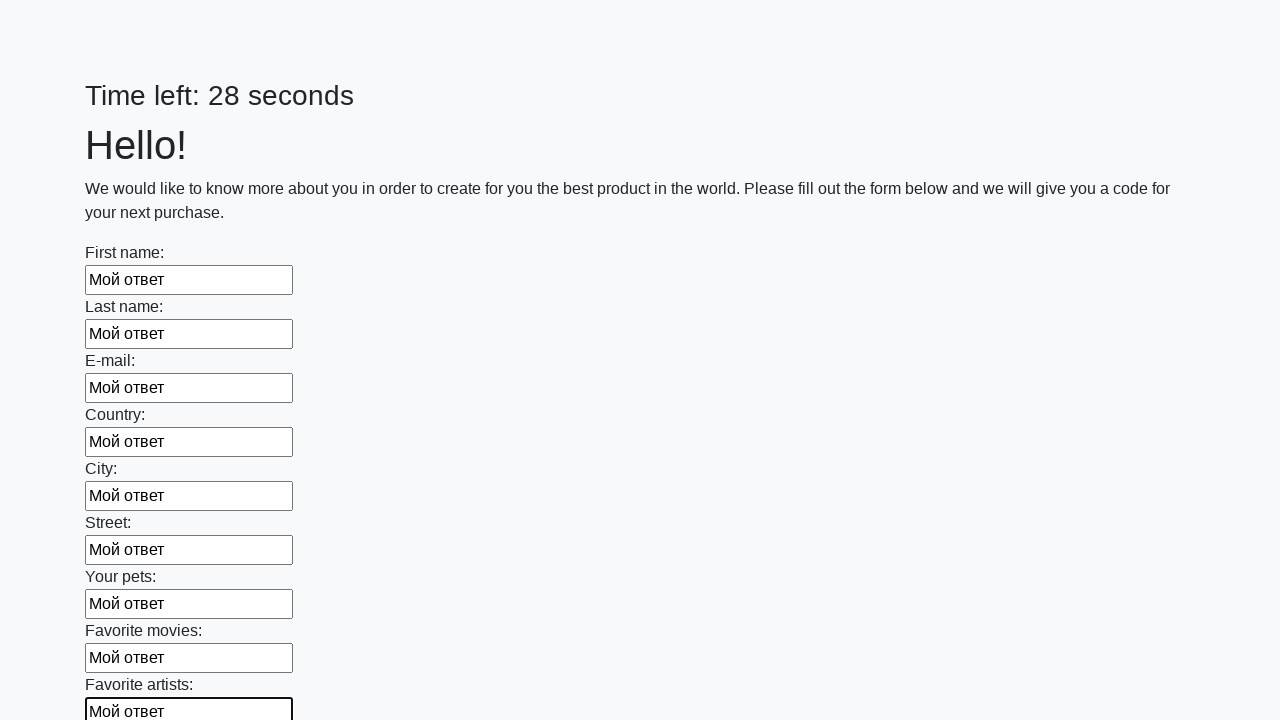

Filled input field with 'Мой ответ' on input >> nth=9
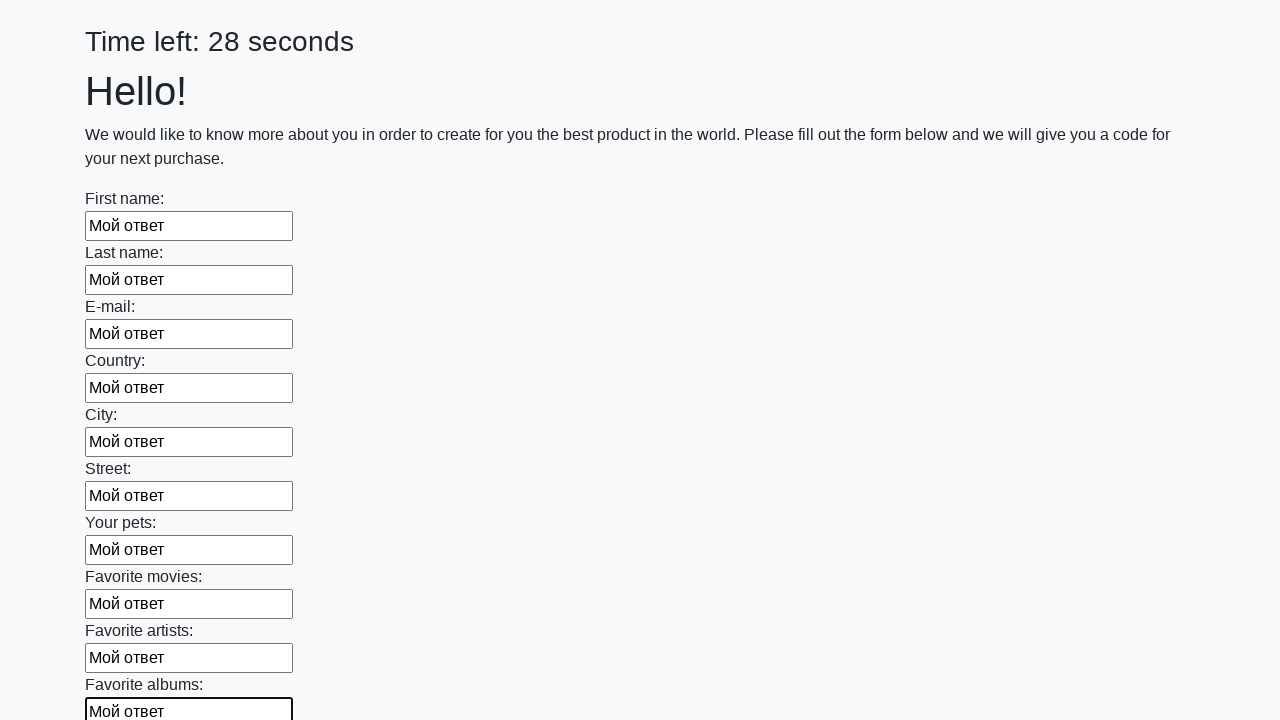

Filled input field with 'Мой ответ' on input >> nth=10
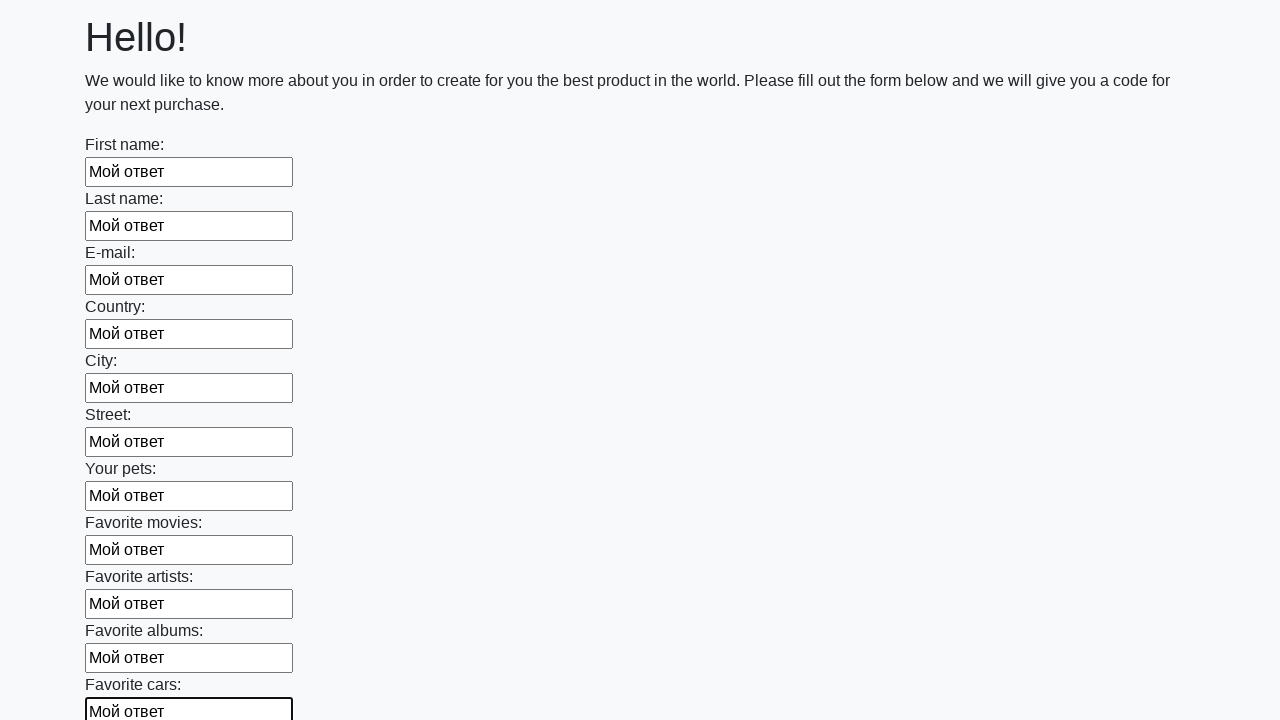

Filled input field with 'Мой ответ' on input >> nth=11
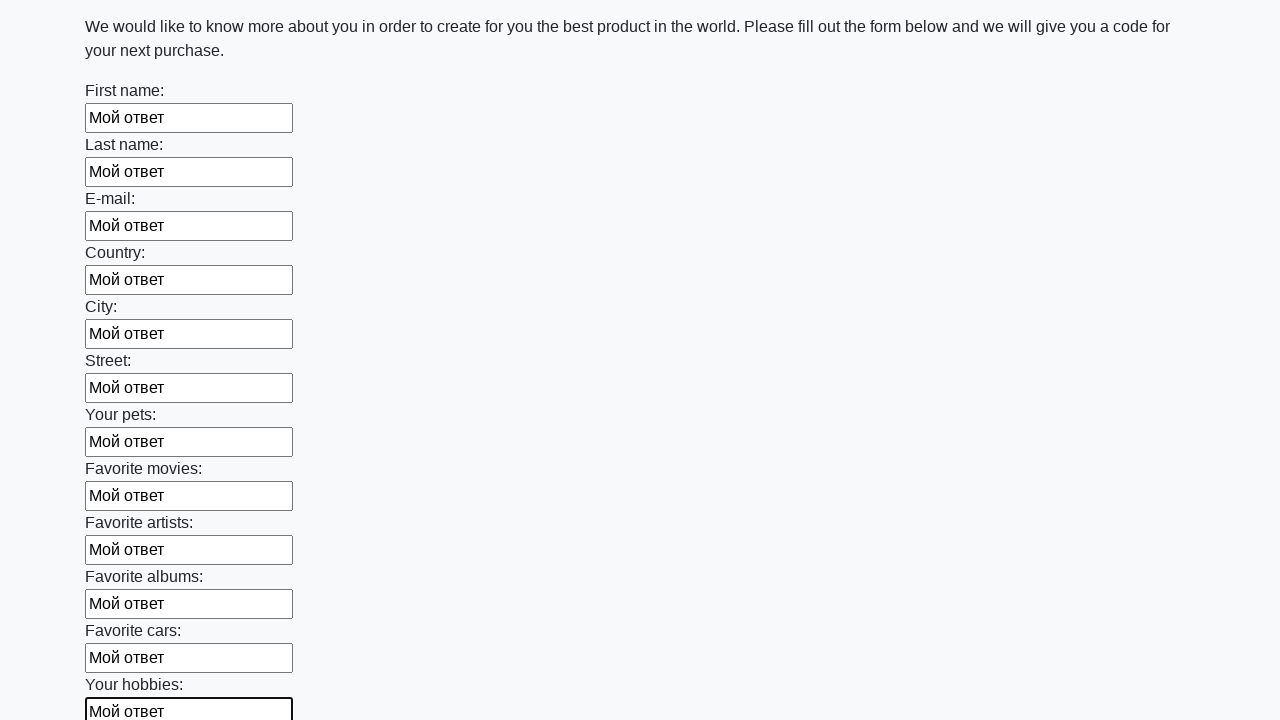

Filled input field with 'Мой ответ' on input >> nth=12
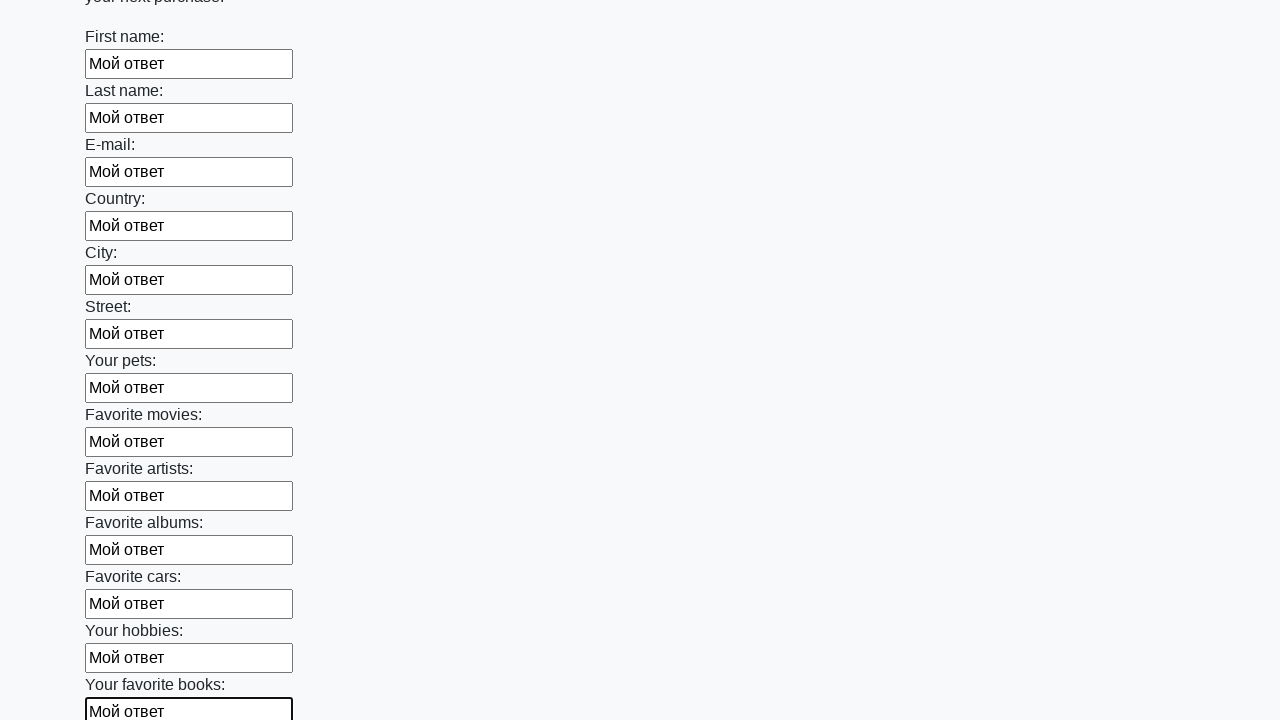

Filled input field with 'Мой ответ' on input >> nth=13
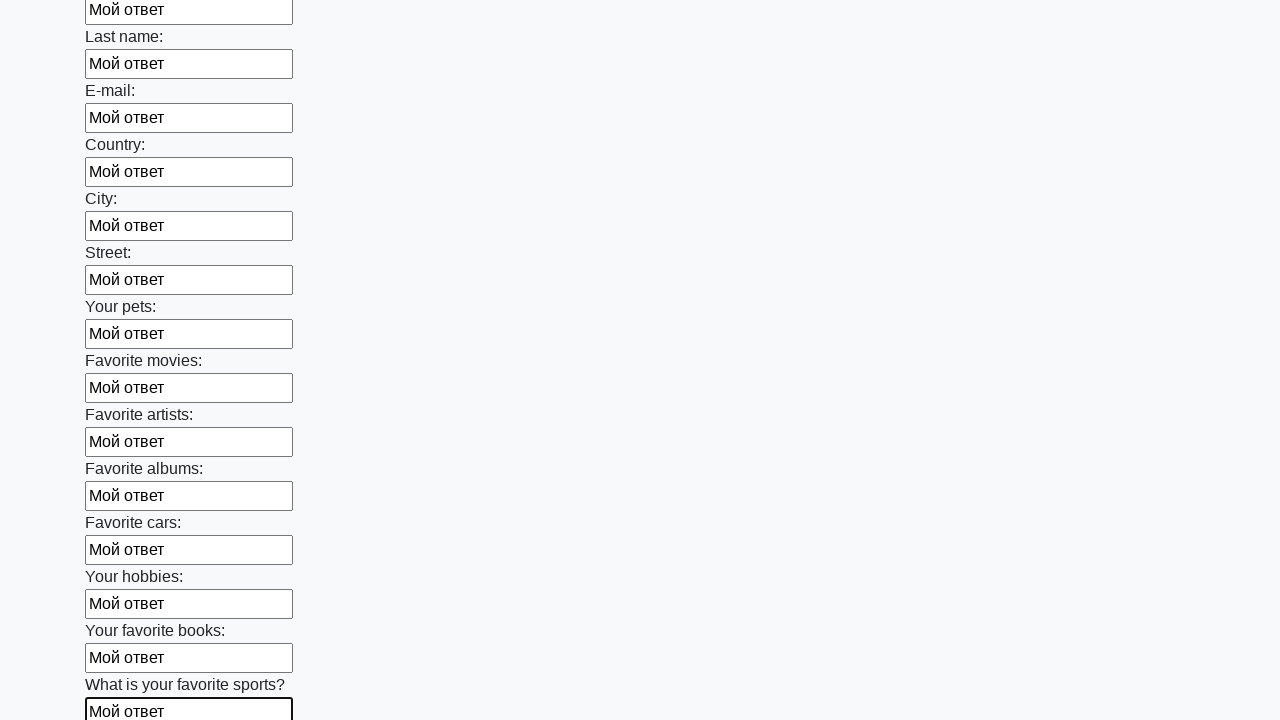

Filled input field with 'Мой ответ' on input >> nth=14
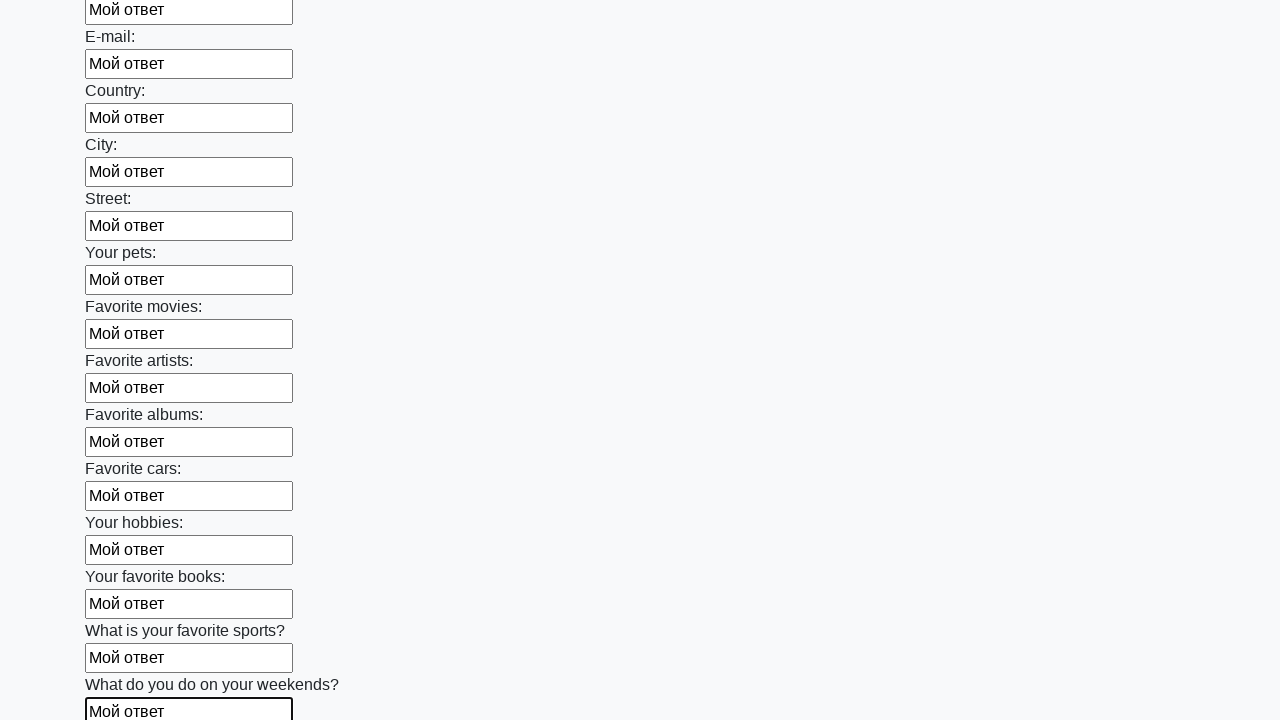

Filled input field with 'Мой ответ' on input >> nth=15
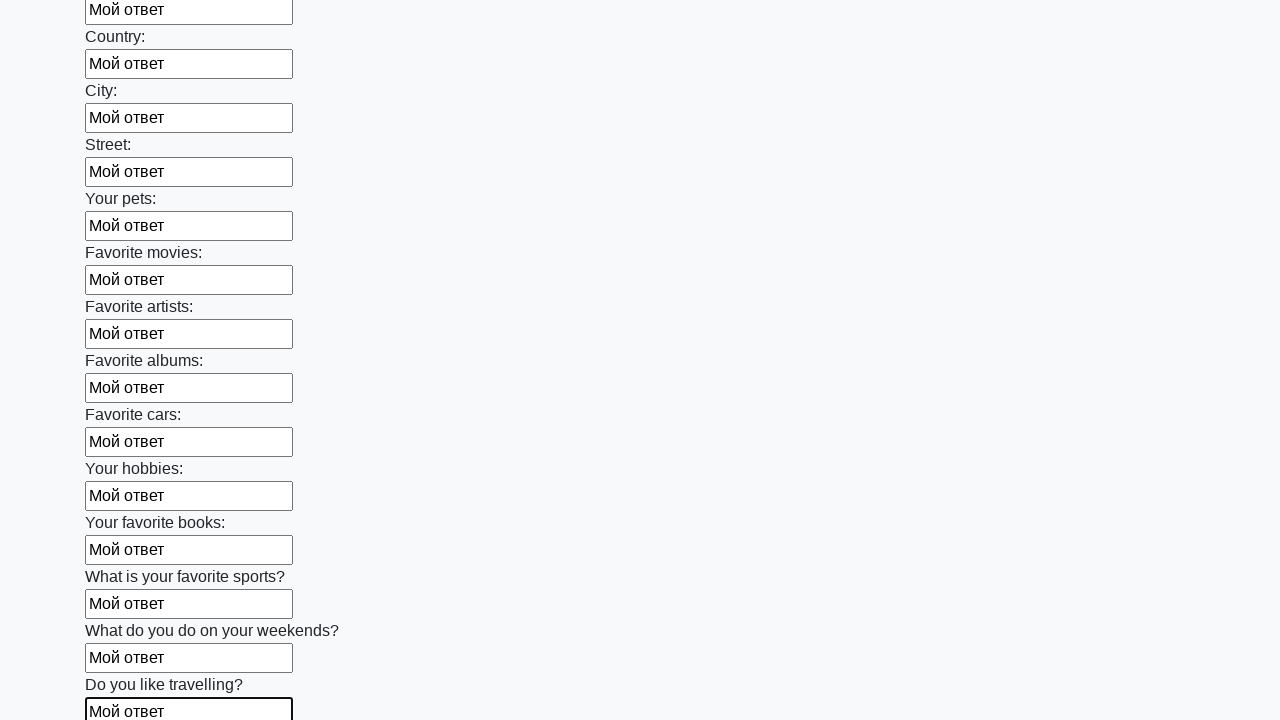

Filled input field with 'Мой ответ' on input >> nth=16
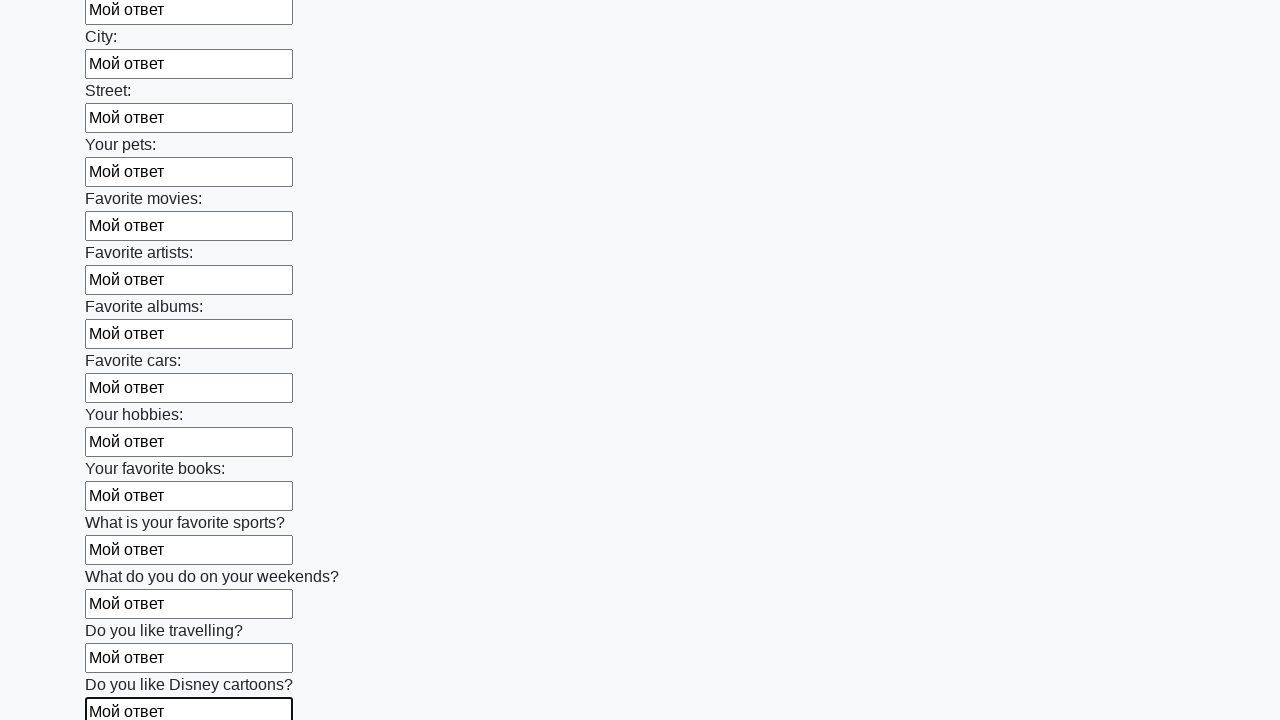

Filled input field with 'Мой ответ' on input >> nth=17
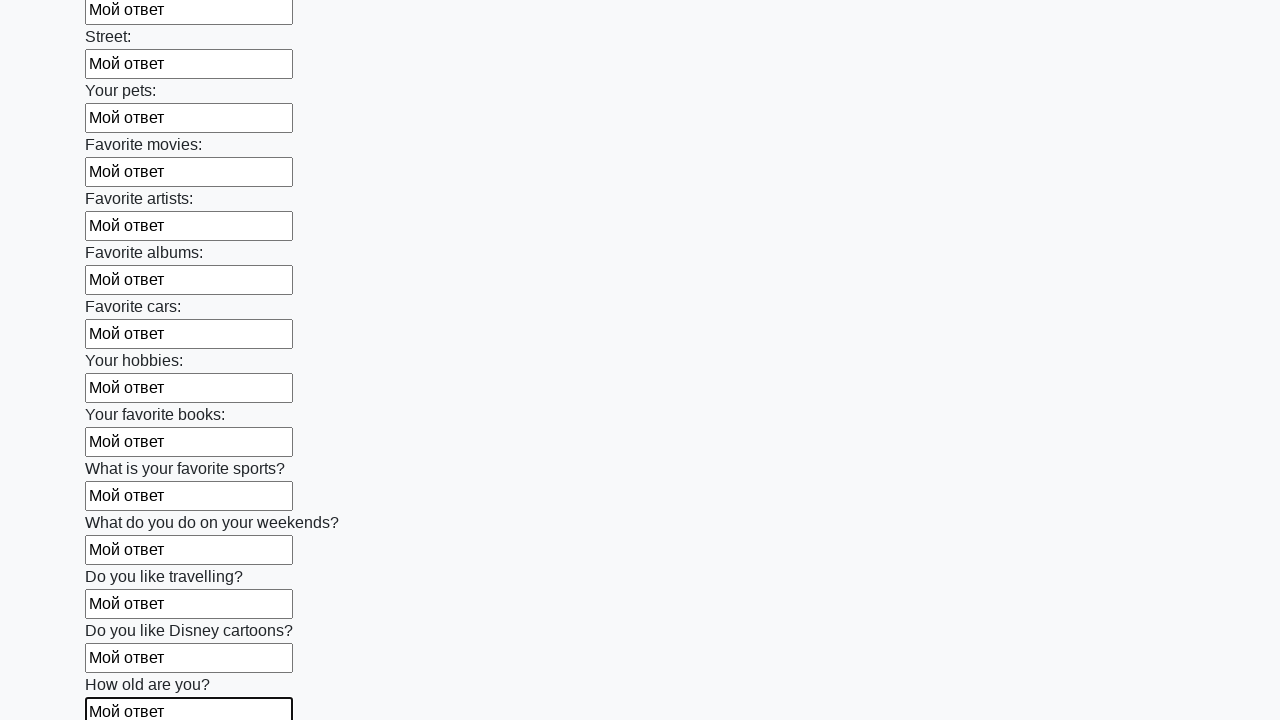

Filled input field with 'Мой ответ' on input >> nth=18
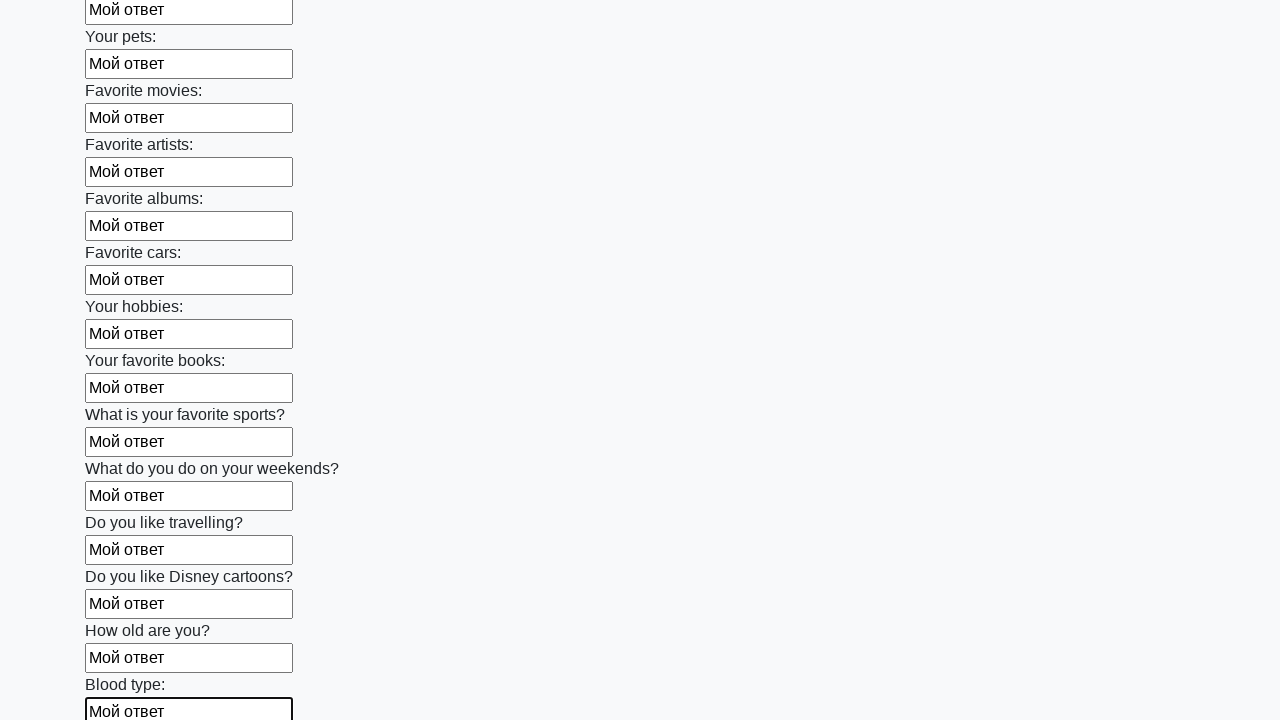

Filled input field with 'Мой ответ' on input >> nth=19
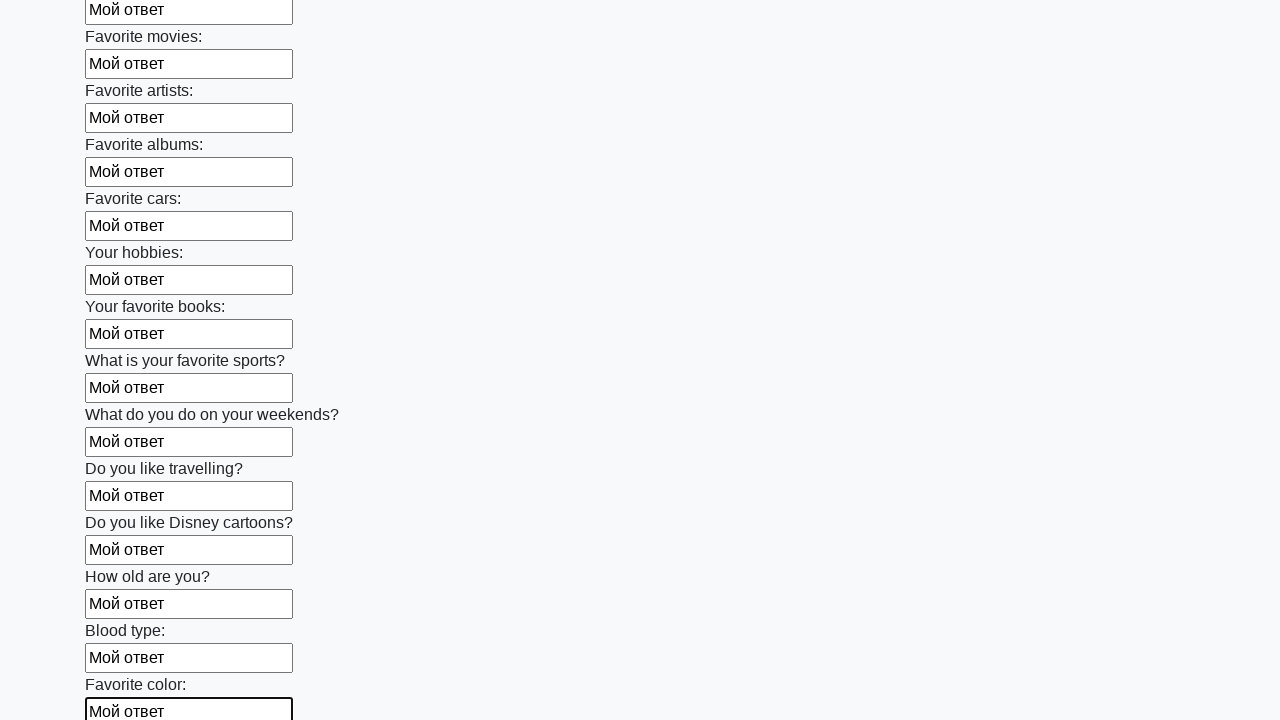

Filled input field with 'Мой ответ' on input >> nth=20
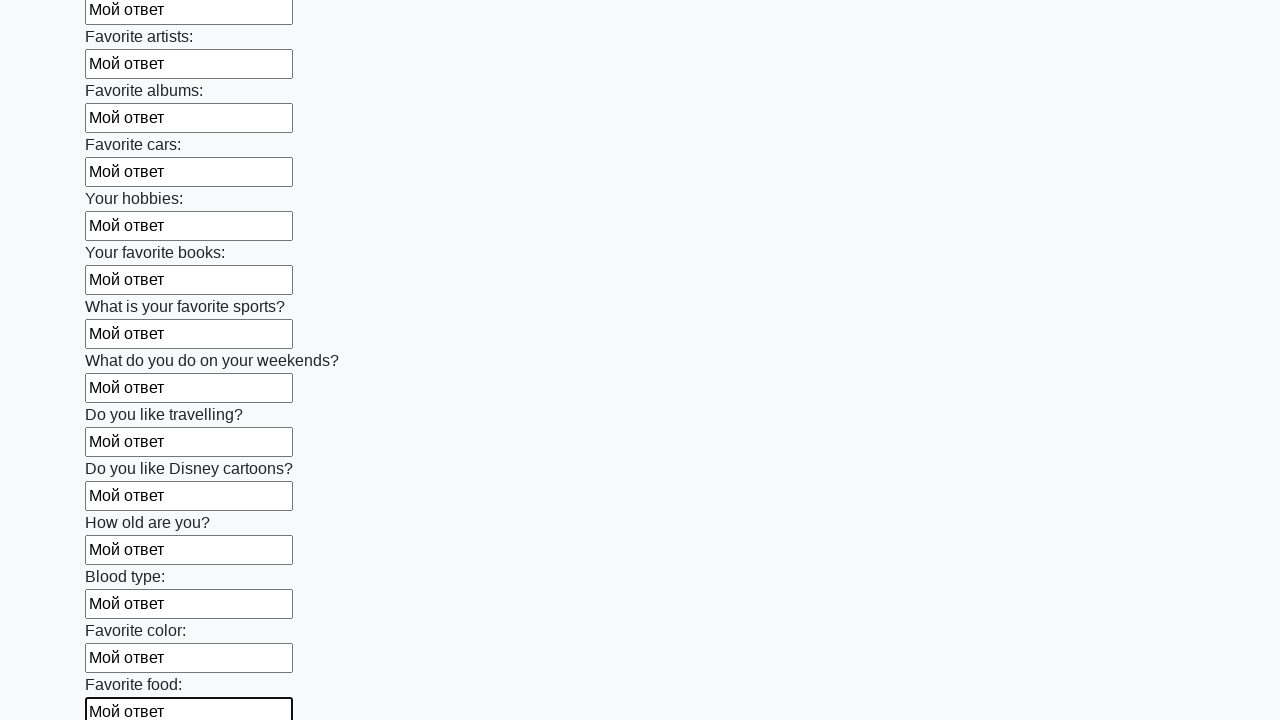

Filled input field with 'Мой ответ' on input >> nth=21
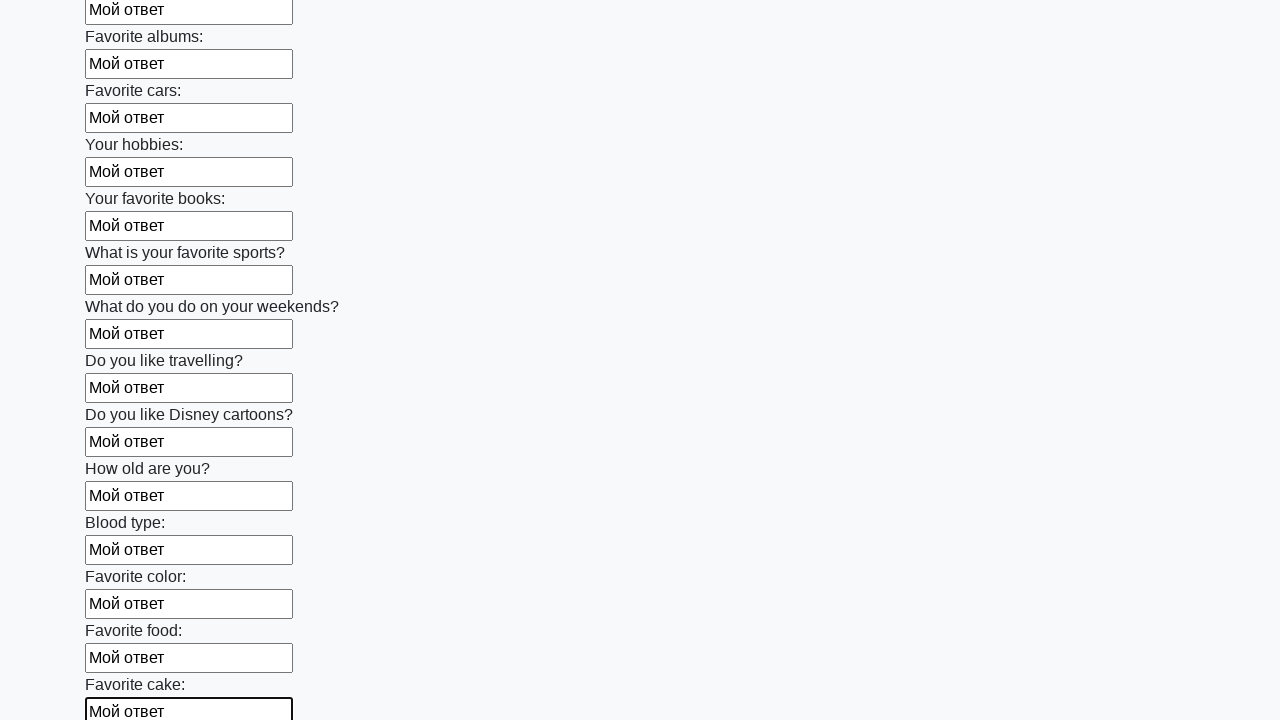

Filled input field with 'Мой ответ' on input >> nth=22
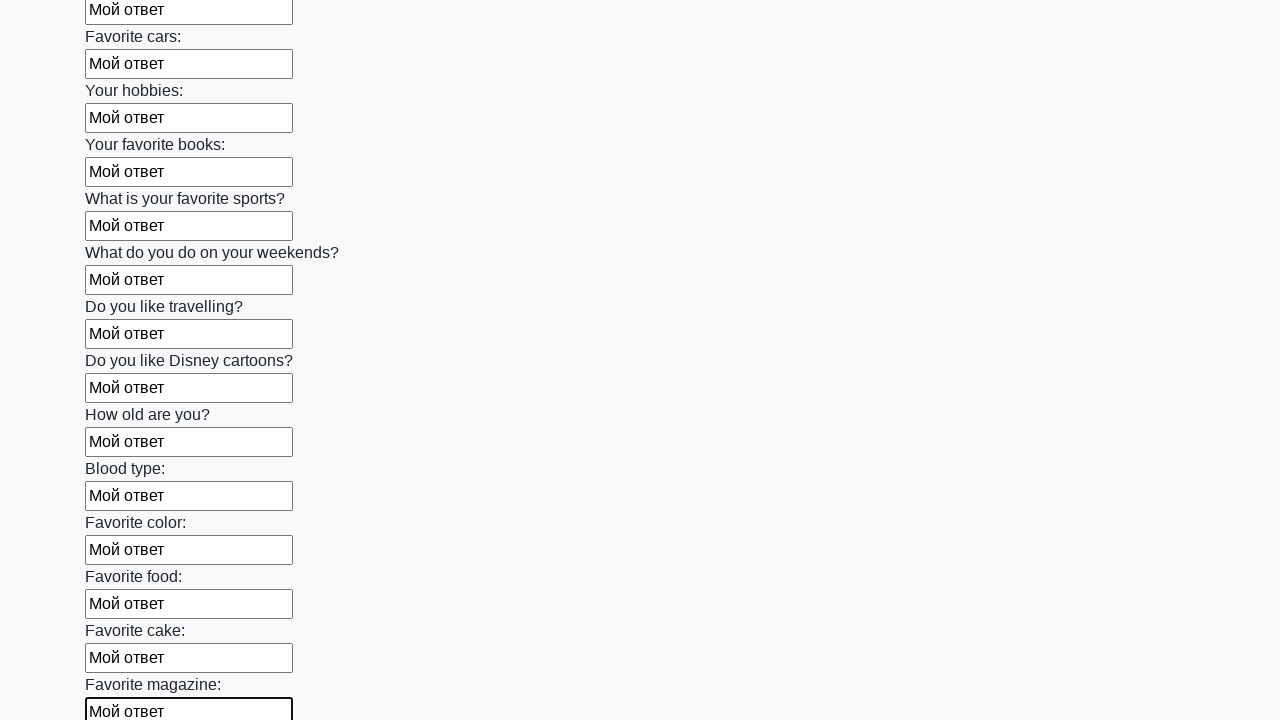

Filled input field with 'Мой ответ' on input >> nth=23
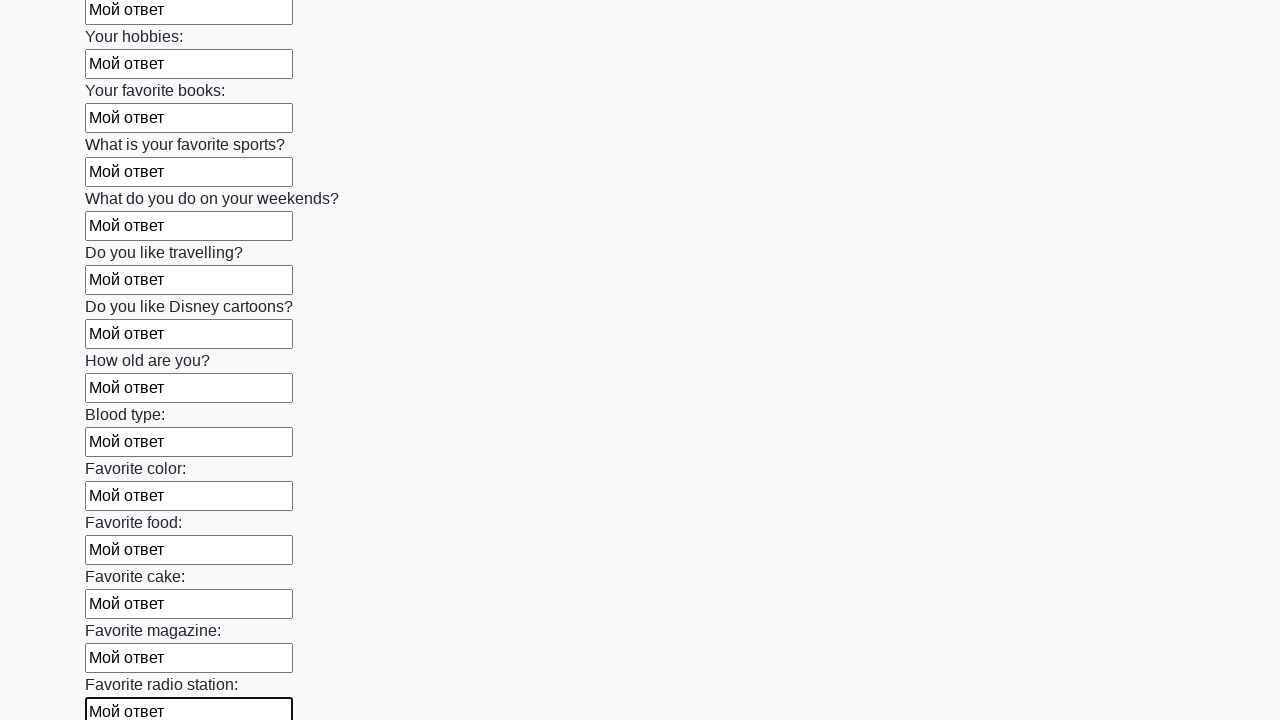

Filled input field with 'Мой ответ' on input >> nth=24
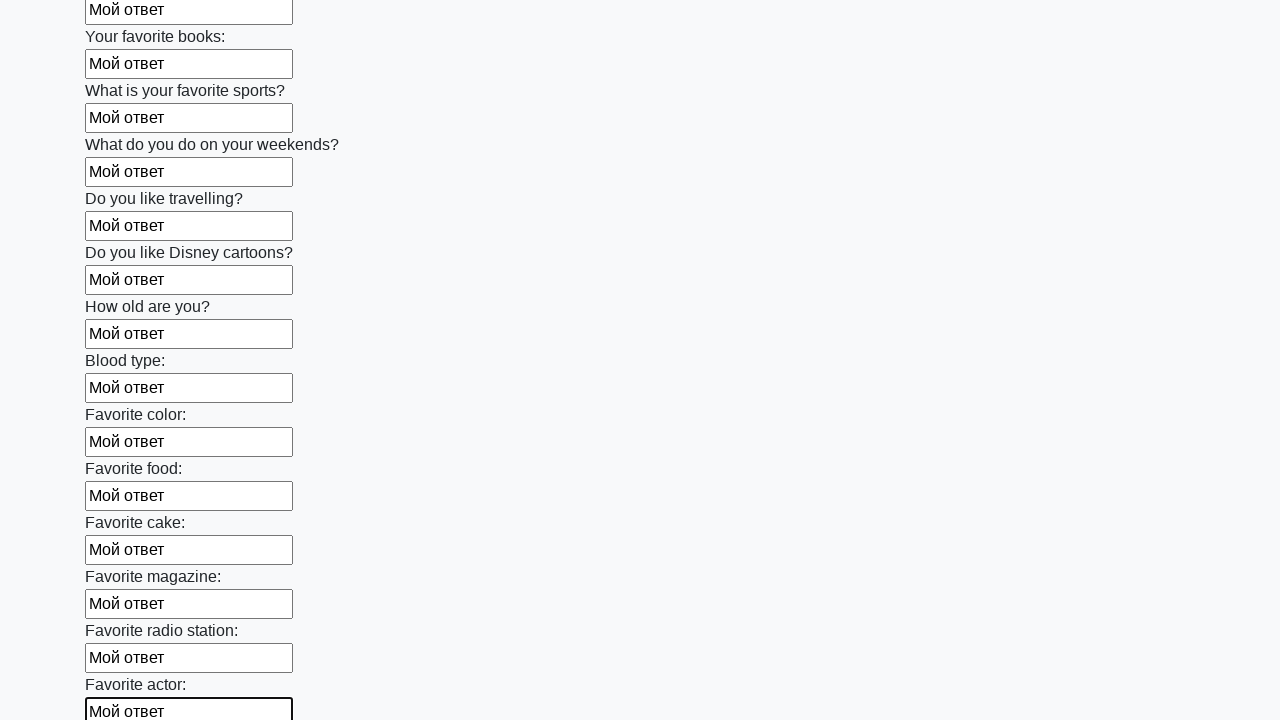

Filled input field with 'Мой ответ' on input >> nth=25
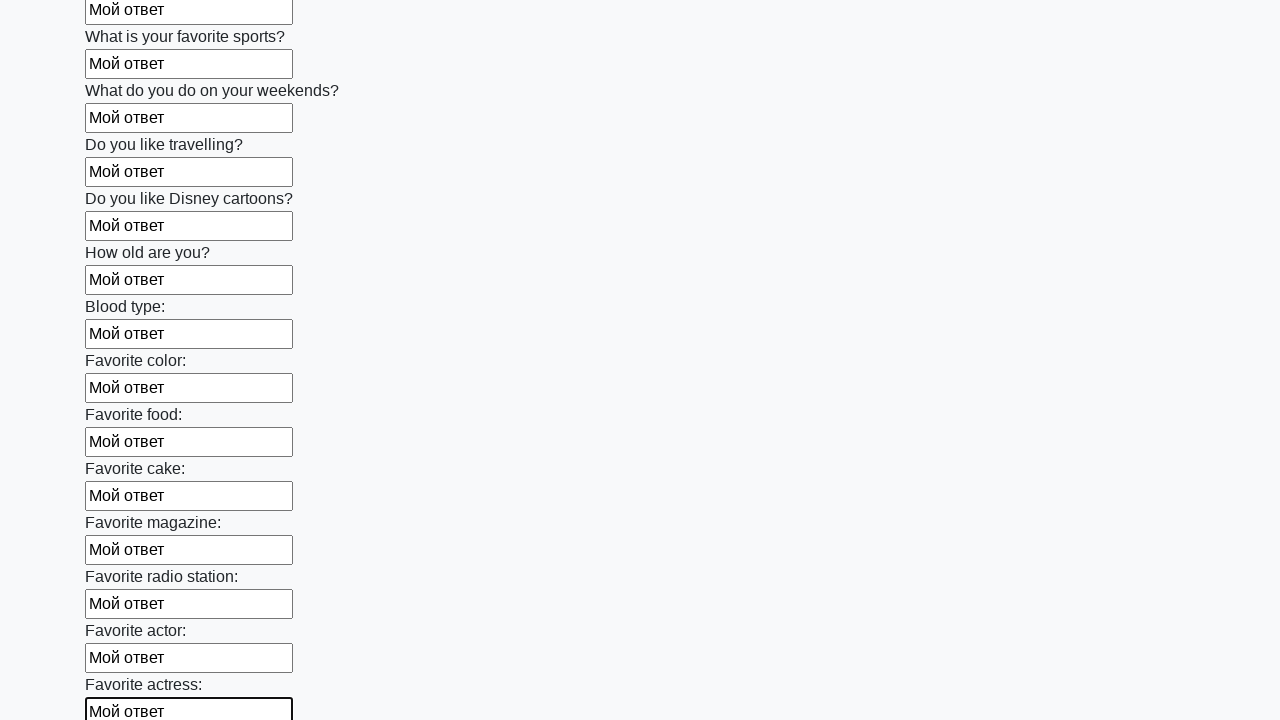

Filled input field with 'Мой ответ' on input >> nth=26
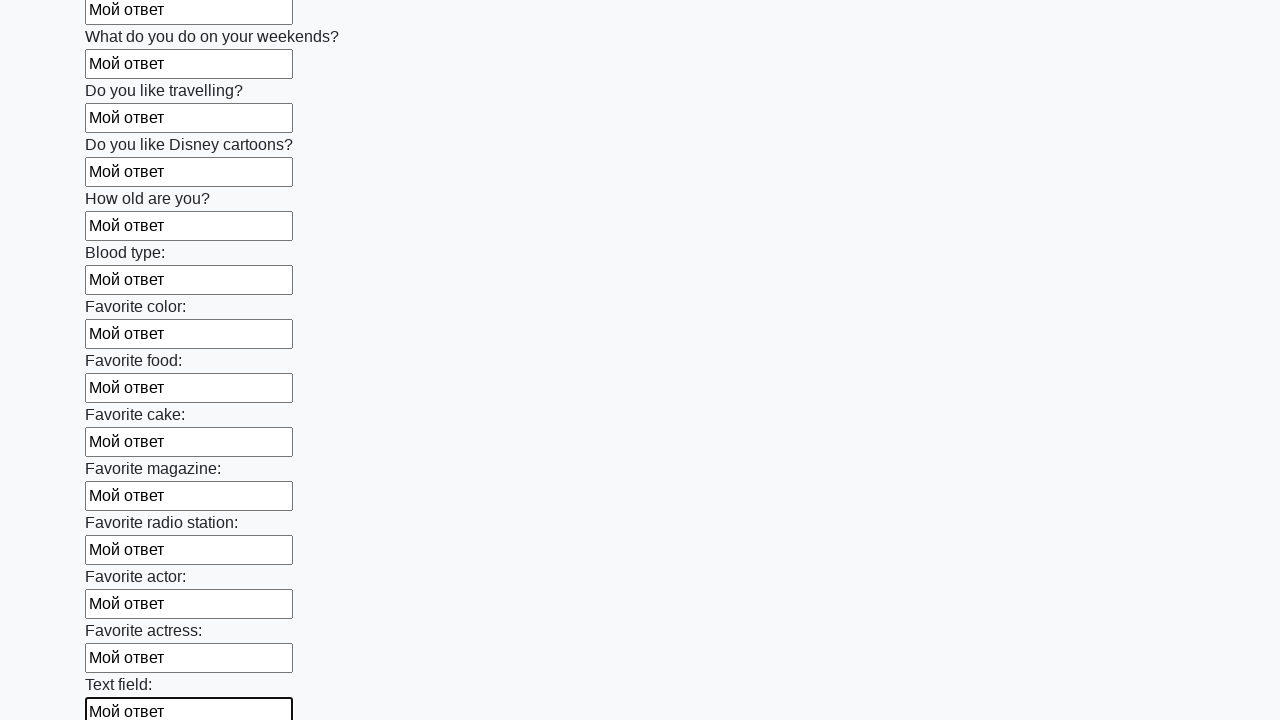

Filled input field with 'Мой ответ' on input >> nth=27
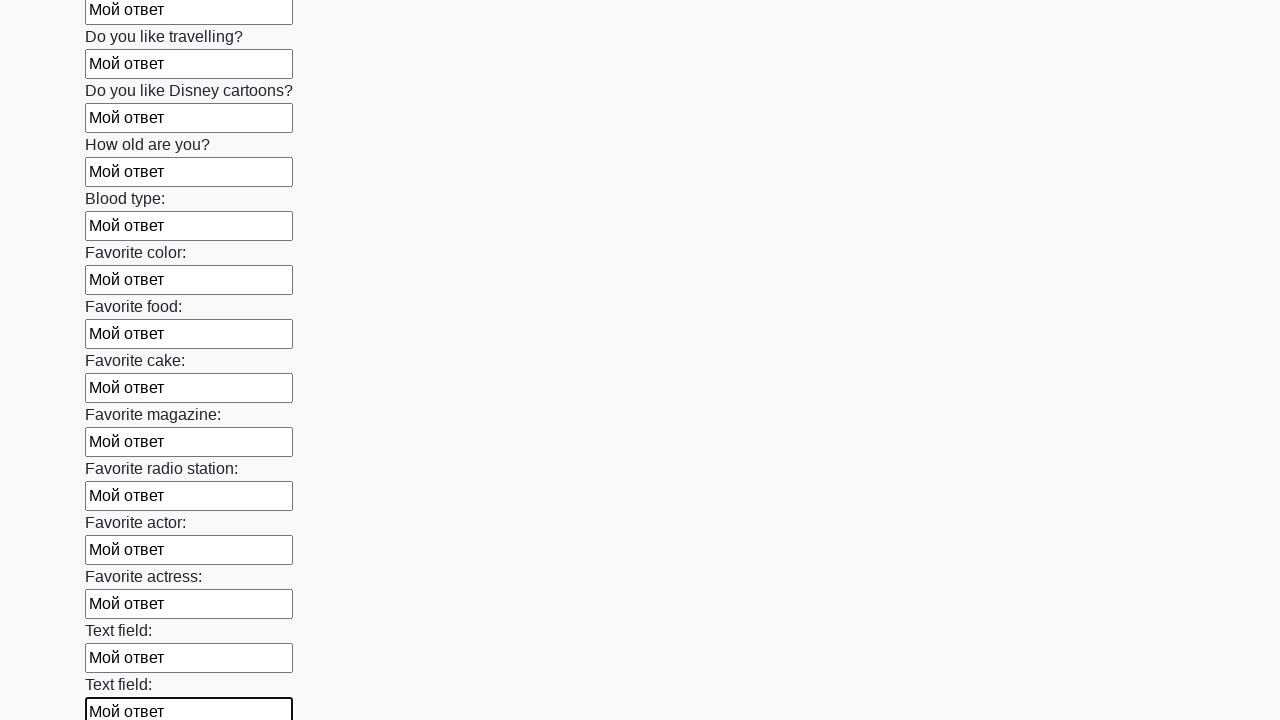

Filled input field with 'Мой ответ' on input >> nth=28
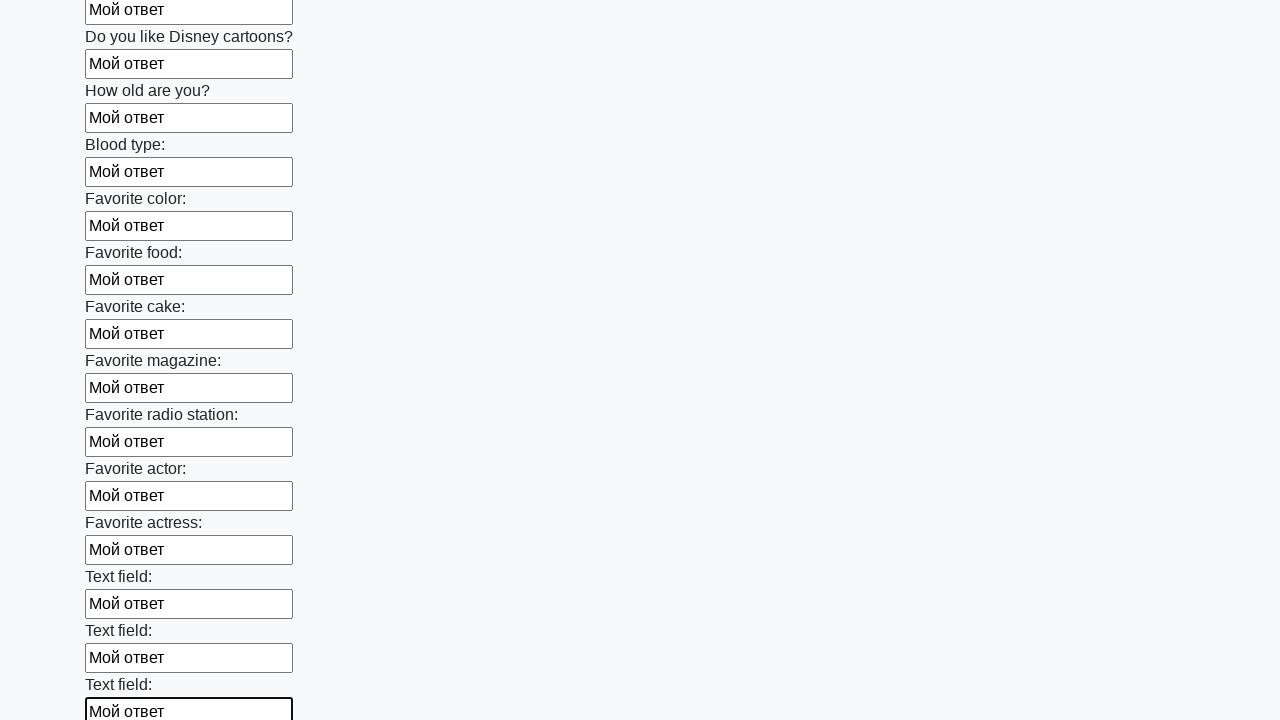

Filled input field with 'Мой ответ' on input >> nth=29
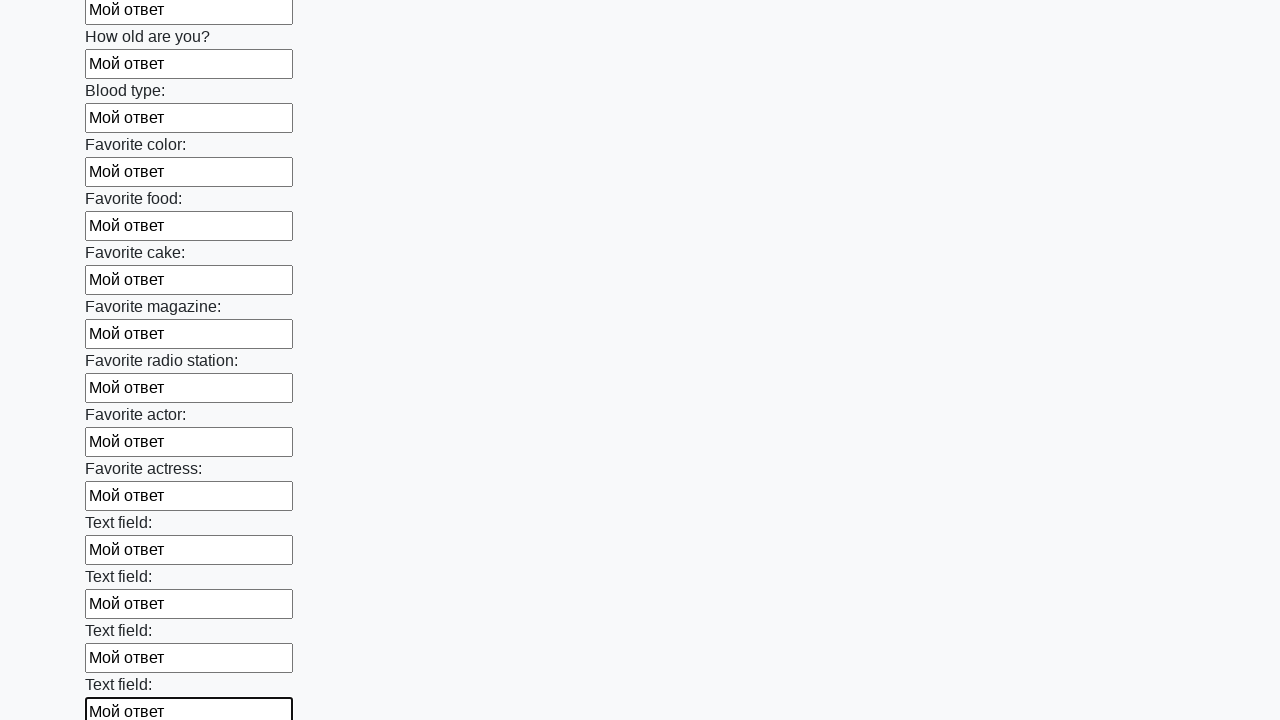

Filled input field with 'Мой ответ' on input >> nth=30
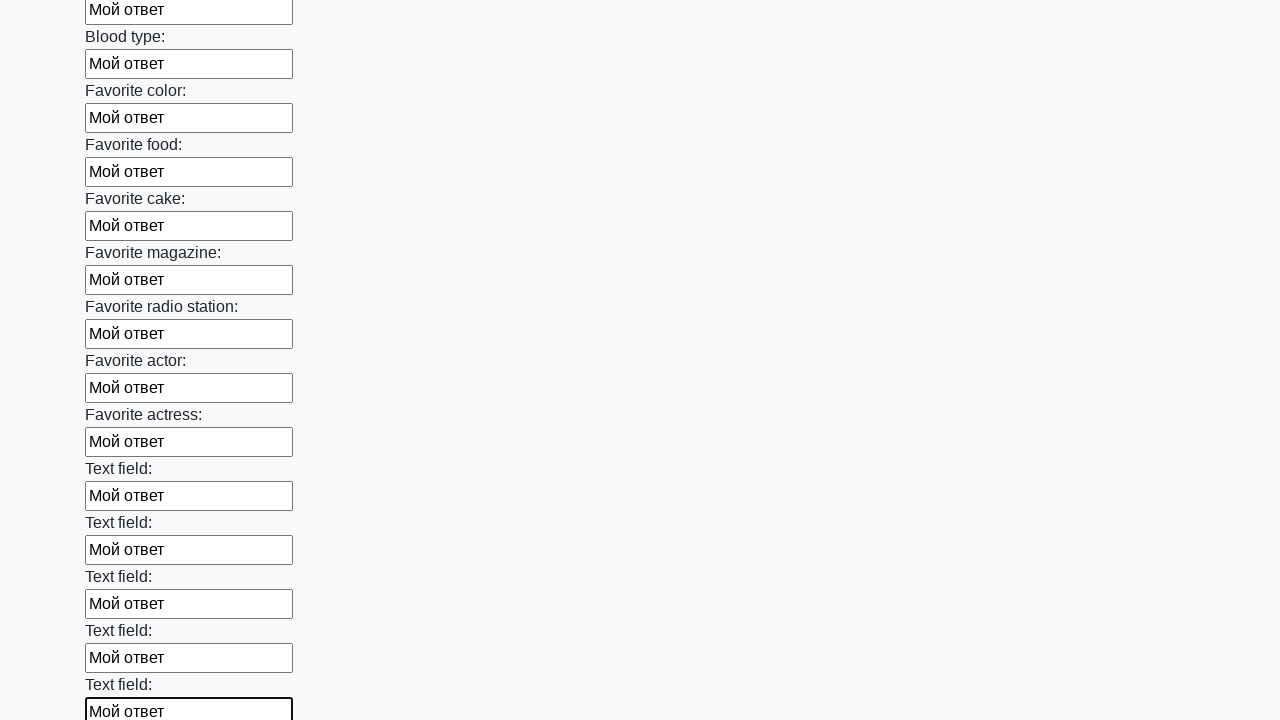

Filled input field with 'Мой ответ' on input >> nth=31
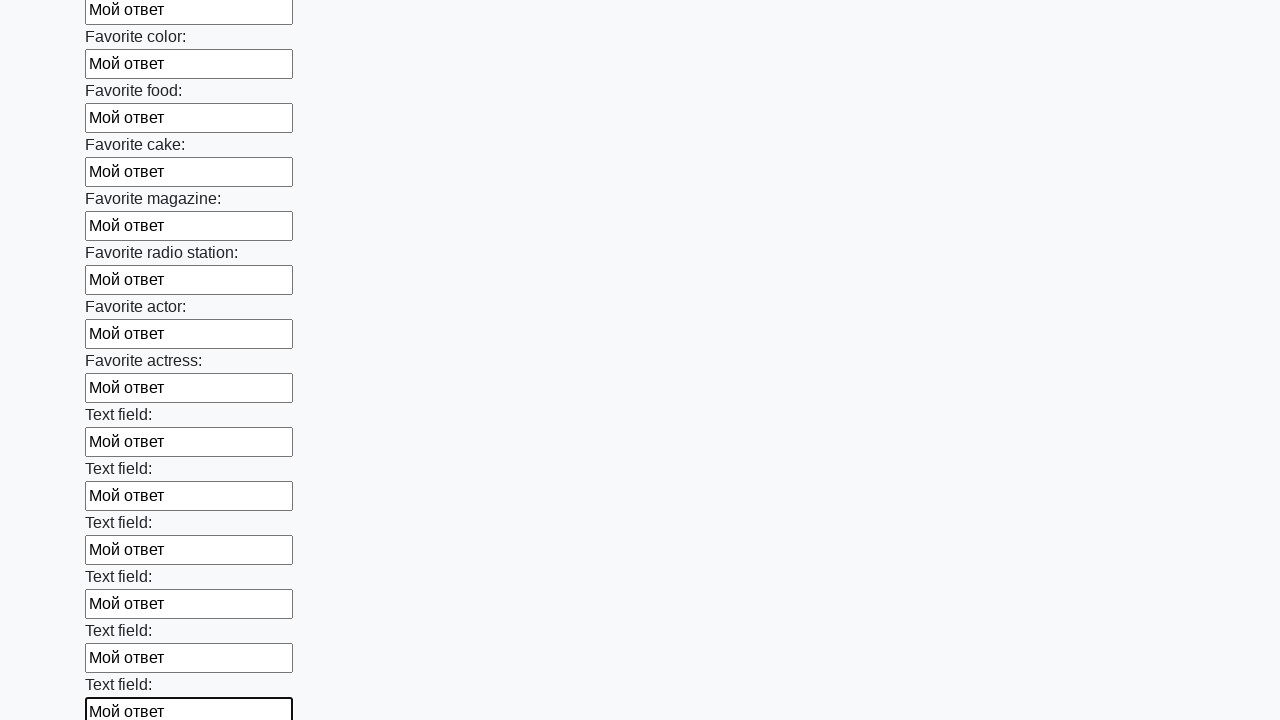

Filled input field with 'Мой ответ' on input >> nth=32
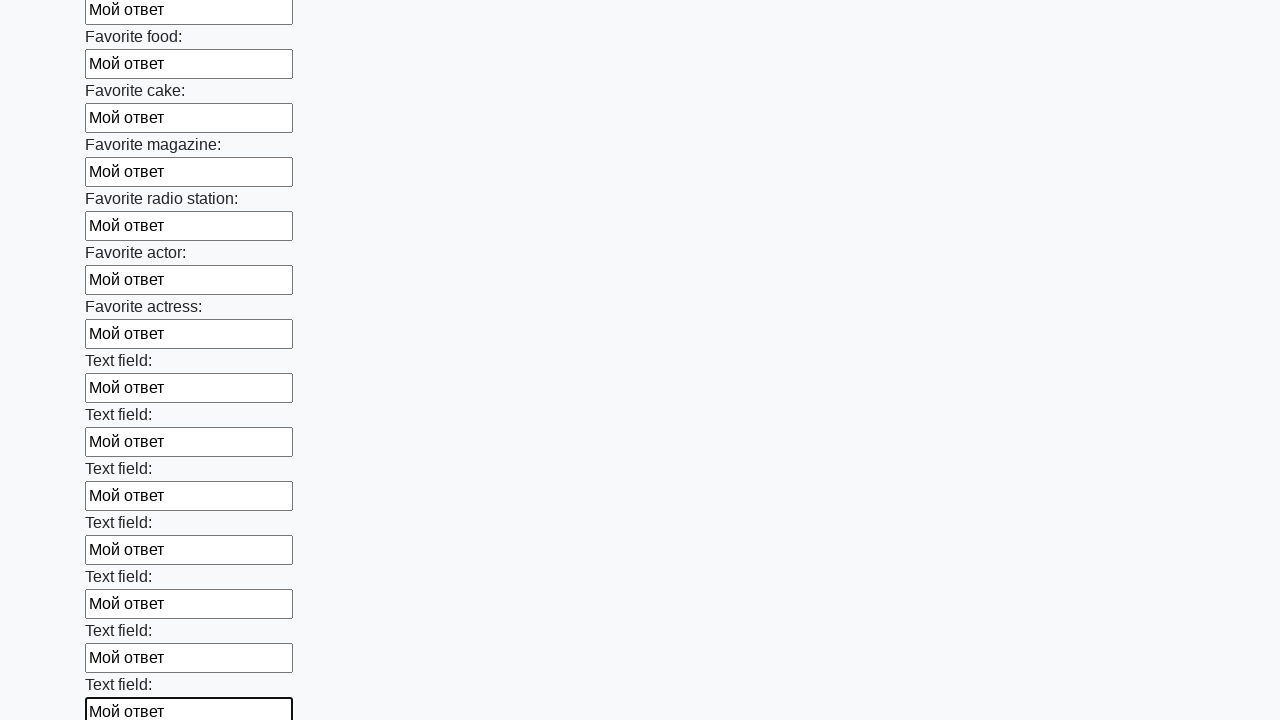

Filled input field with 'Мой ответ' on input >> nth=33
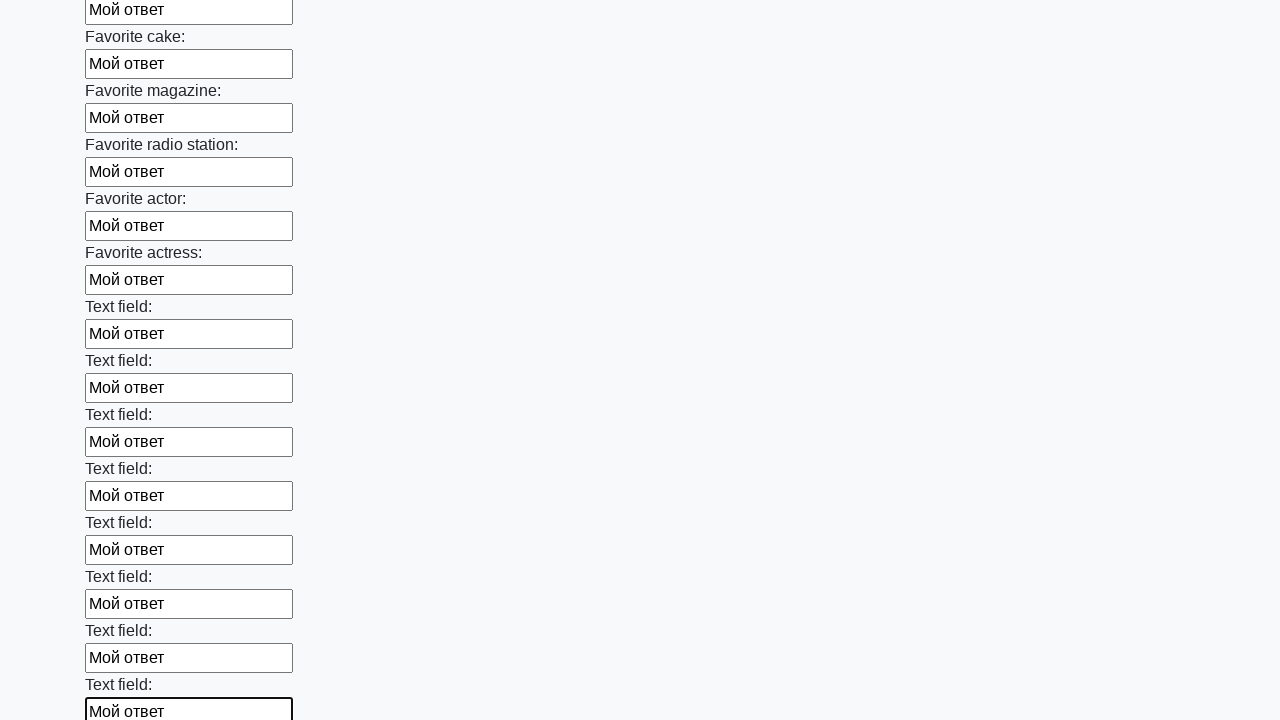

Filled input field with 'Мой ответ' on input >> nth=34
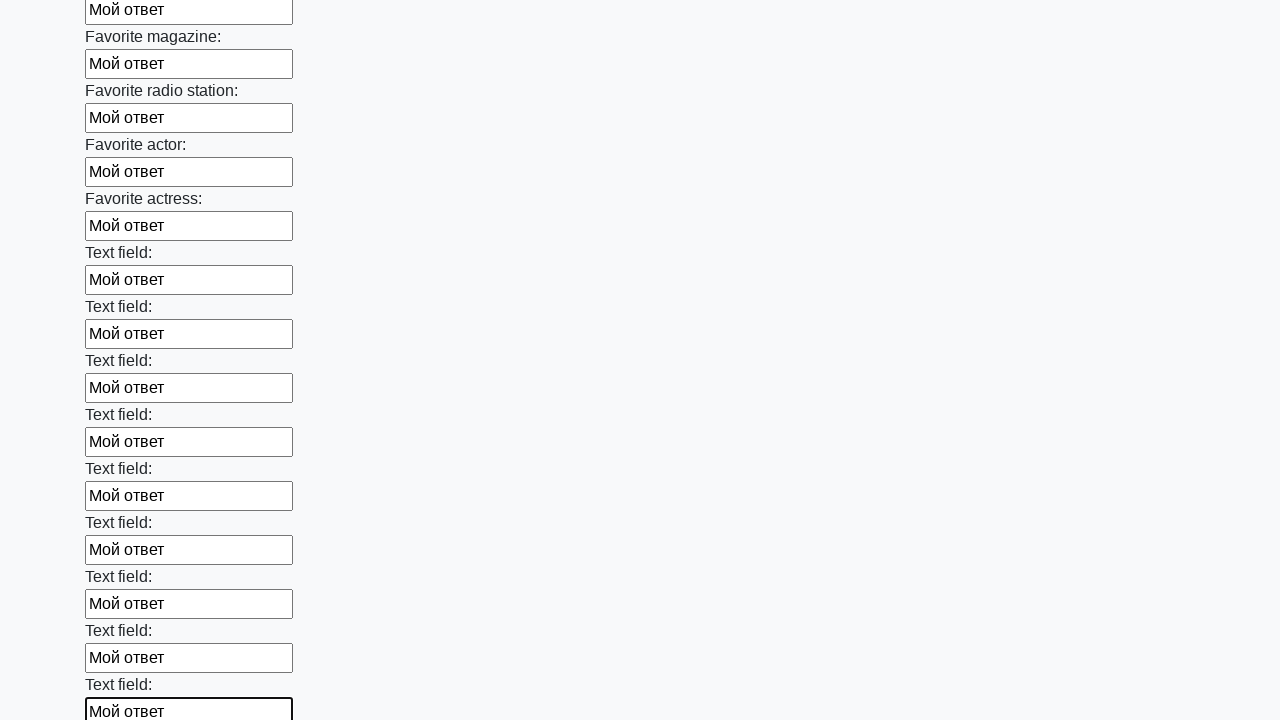

Filled input field with 'Мой ответ' on input >> nth=35
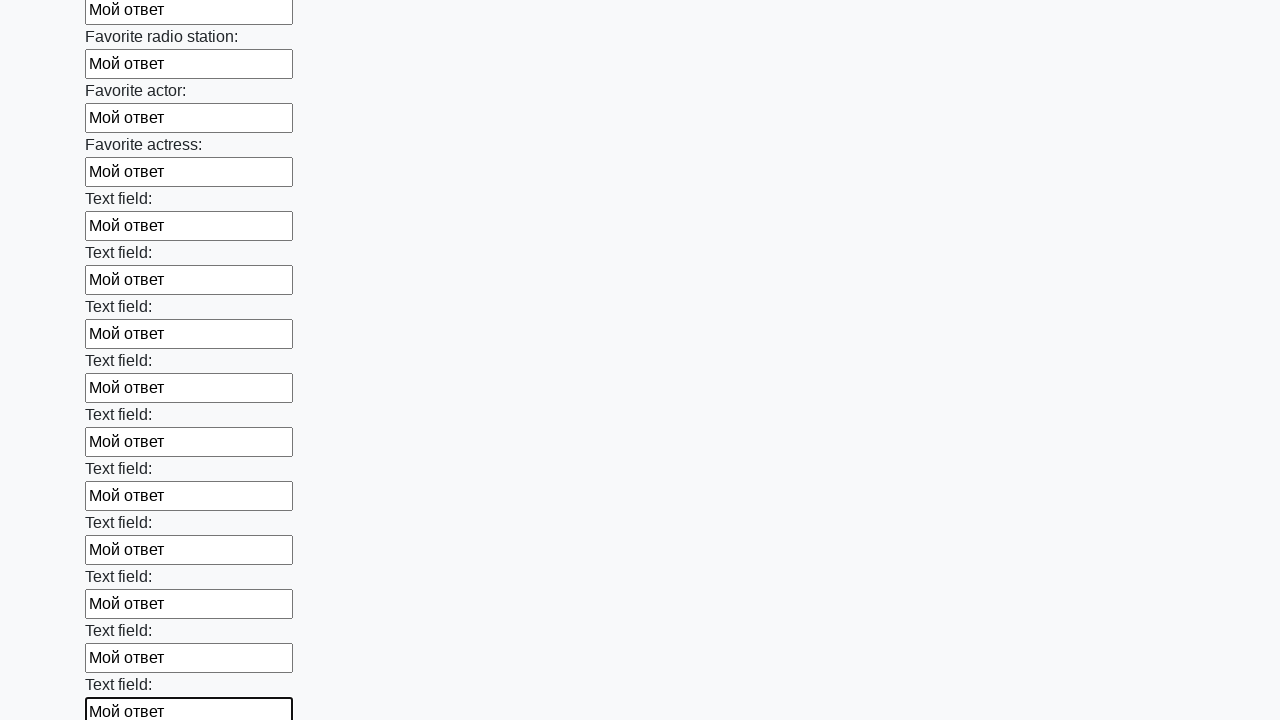

Filled input field with 'Мой ответ' on input >> nth=36
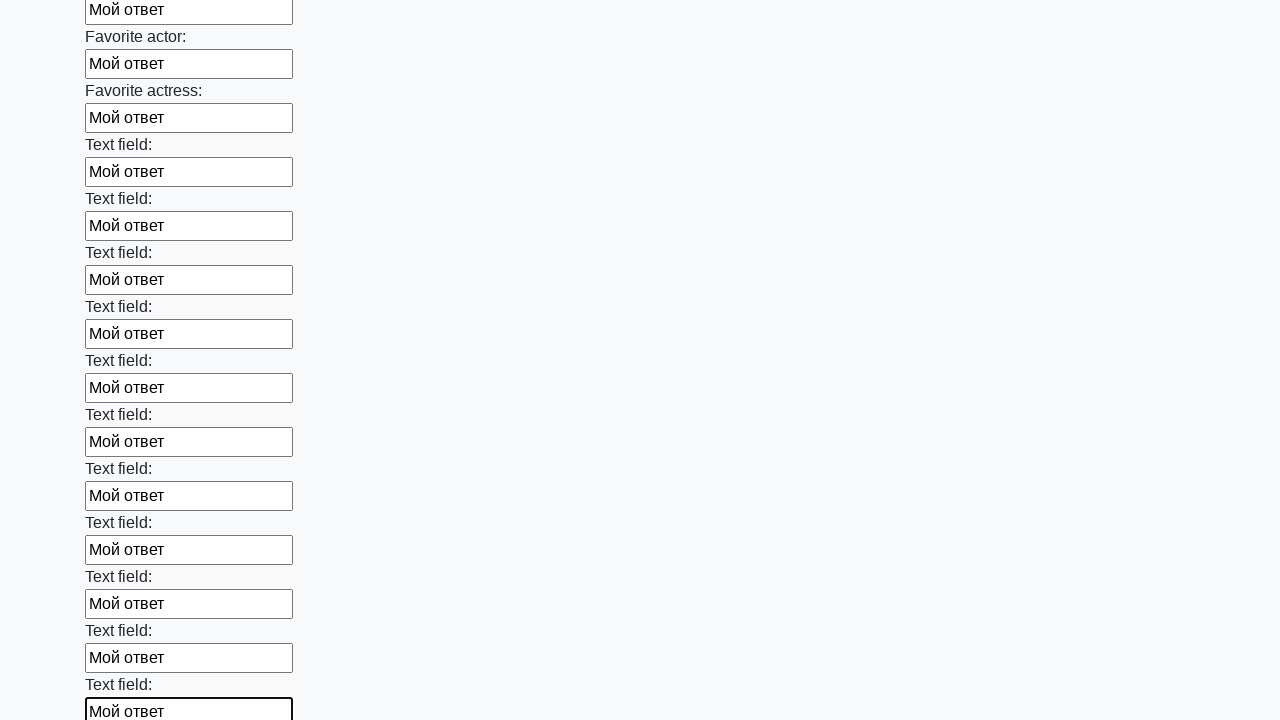

Filled input field with 'Мой ответ' on input >> nth=37
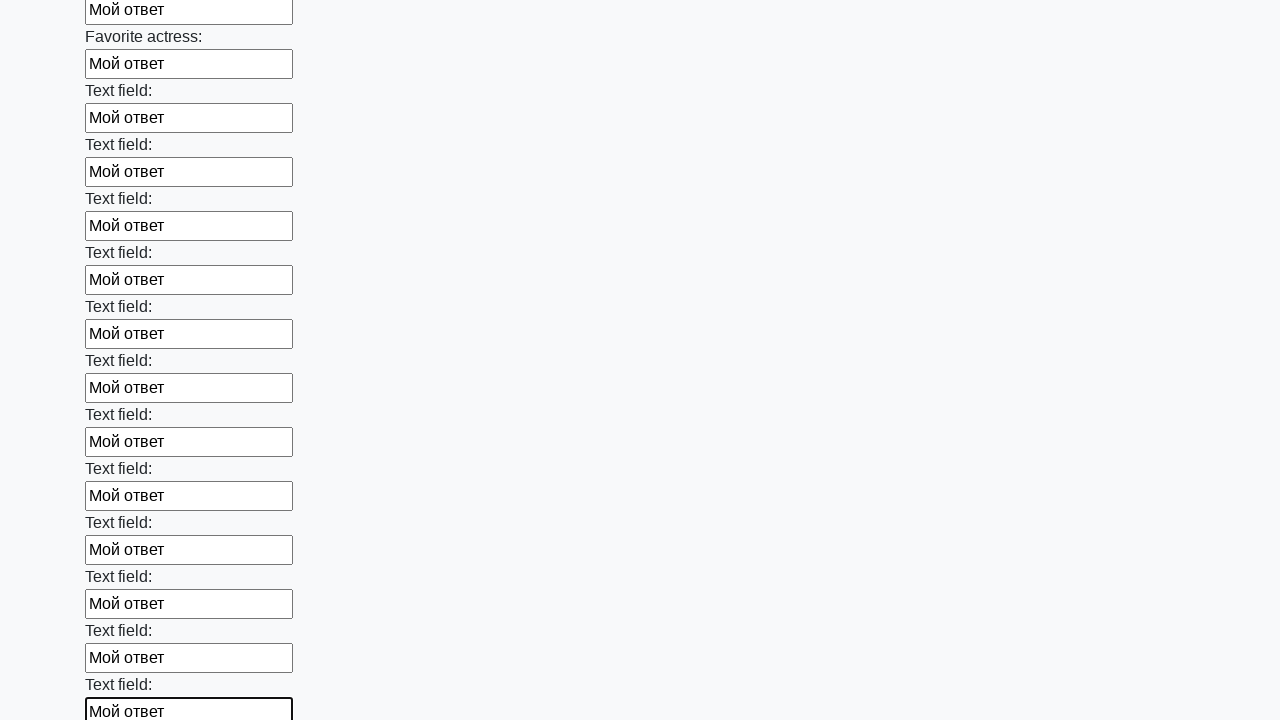

Filled input field with 'Мой ответ' on input >> nth=38
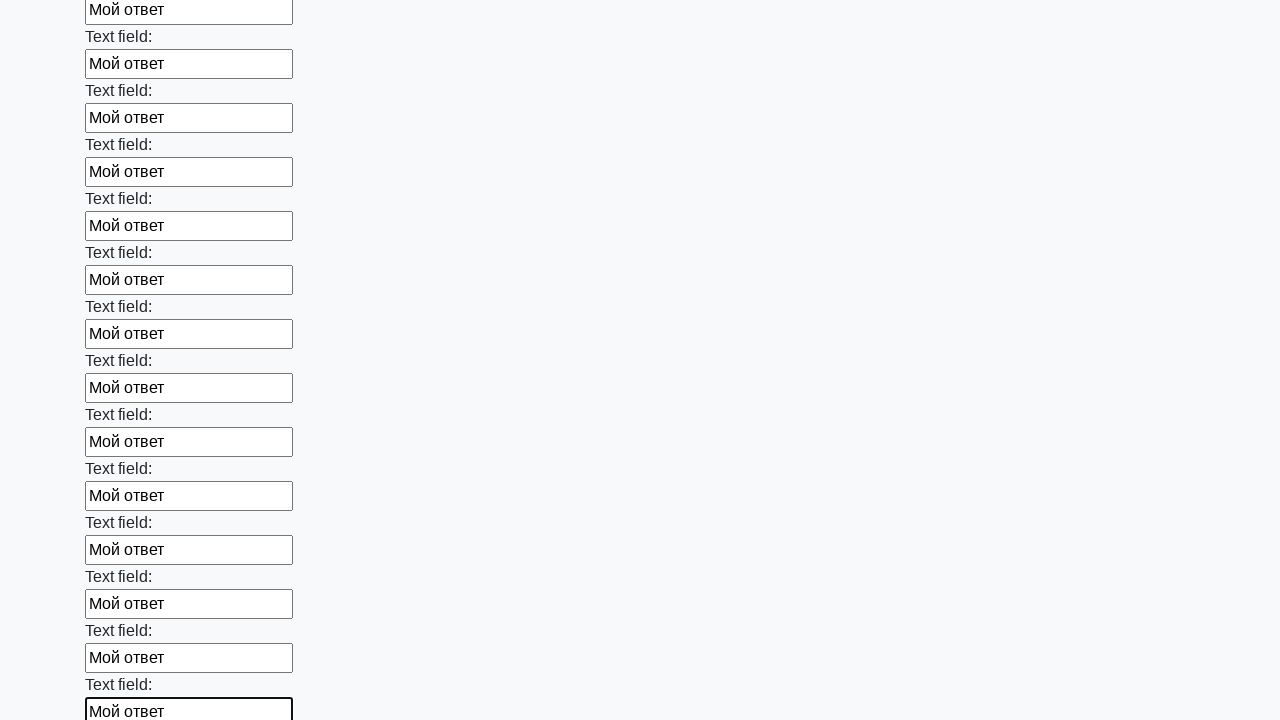

Filled input field with 'Мой ответ' on input >> nth=39
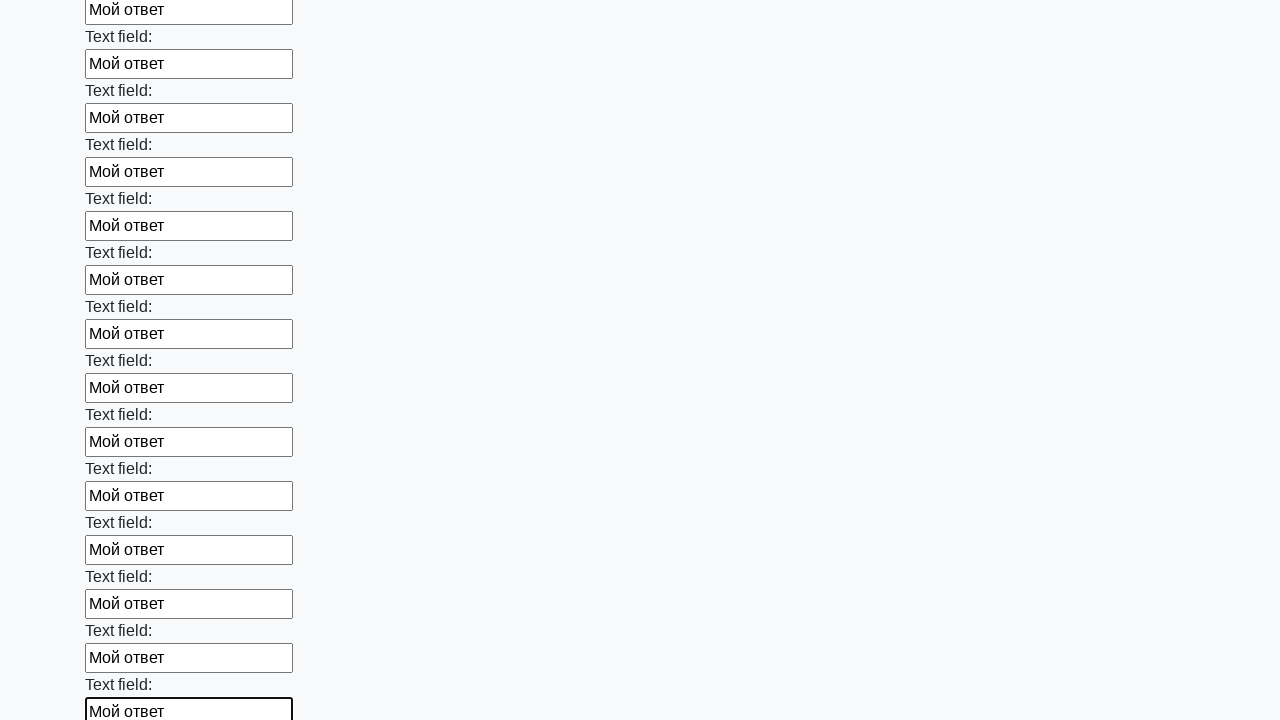

Filled input field with 'Мой ответ' on input >> nth=40
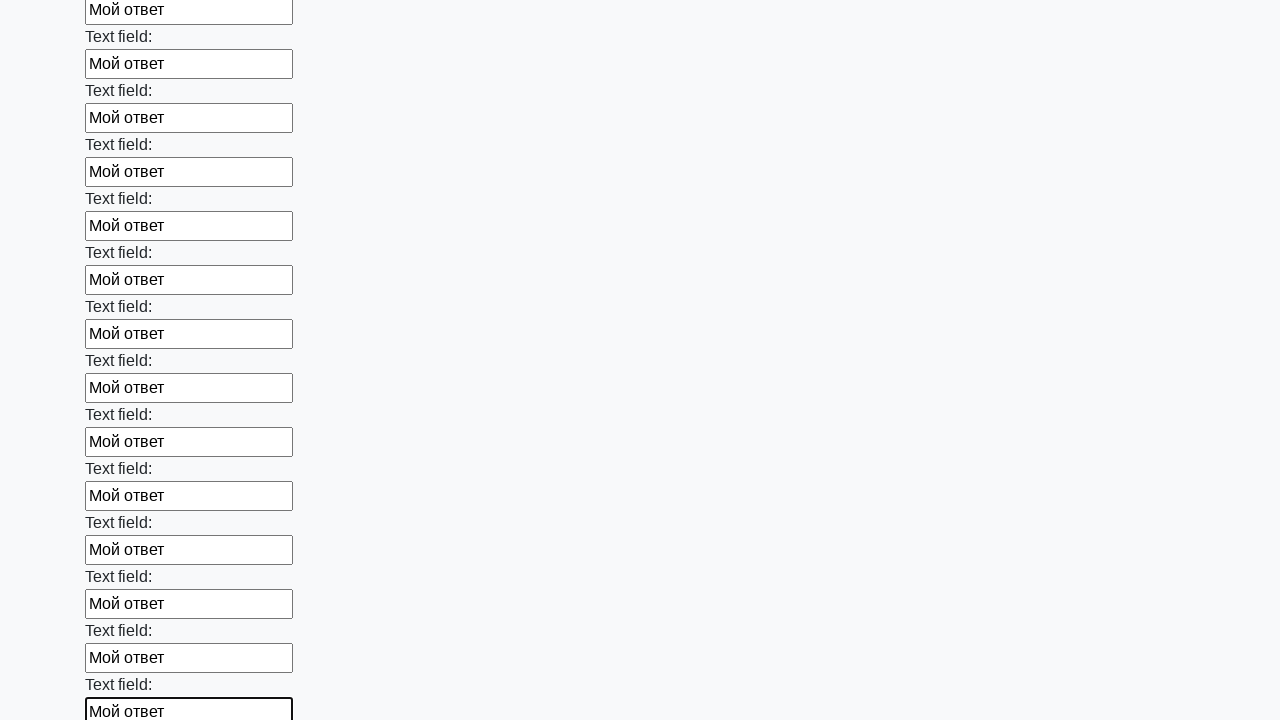

Filled input field with 'Мой ответ' on input >> nth=41
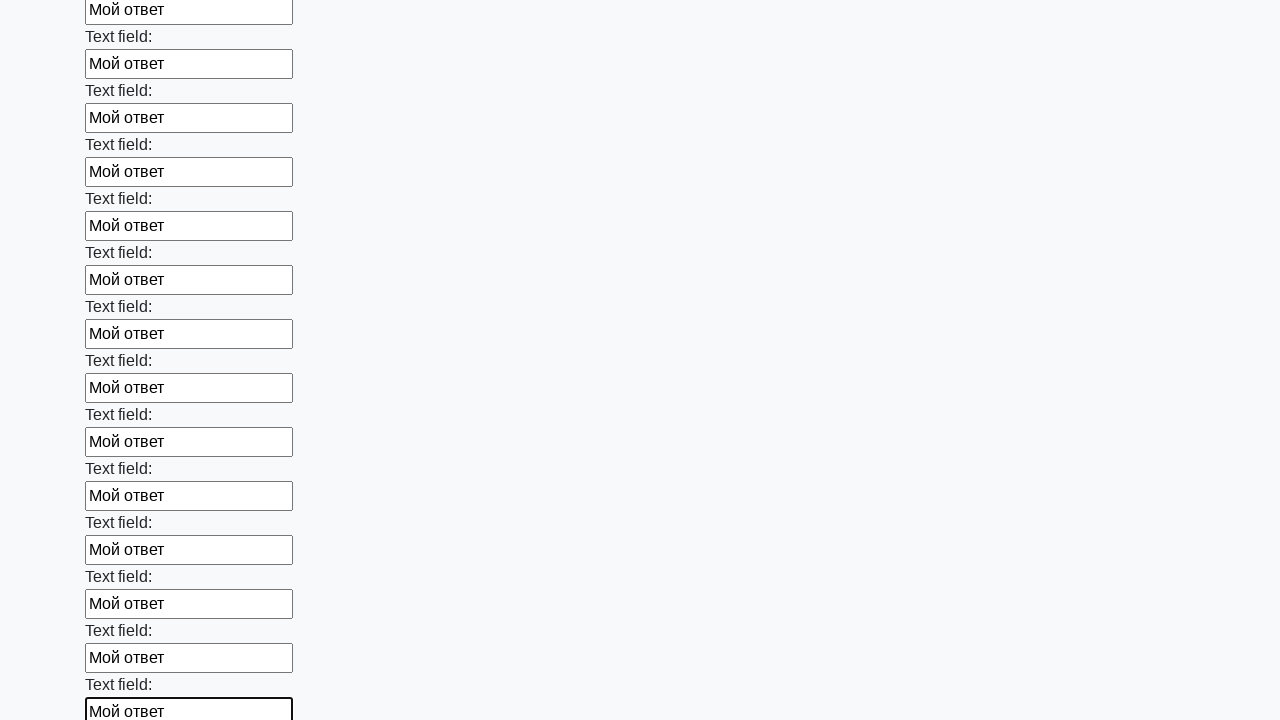

Filled input field with 'Мой ответ' on input >> nth=42
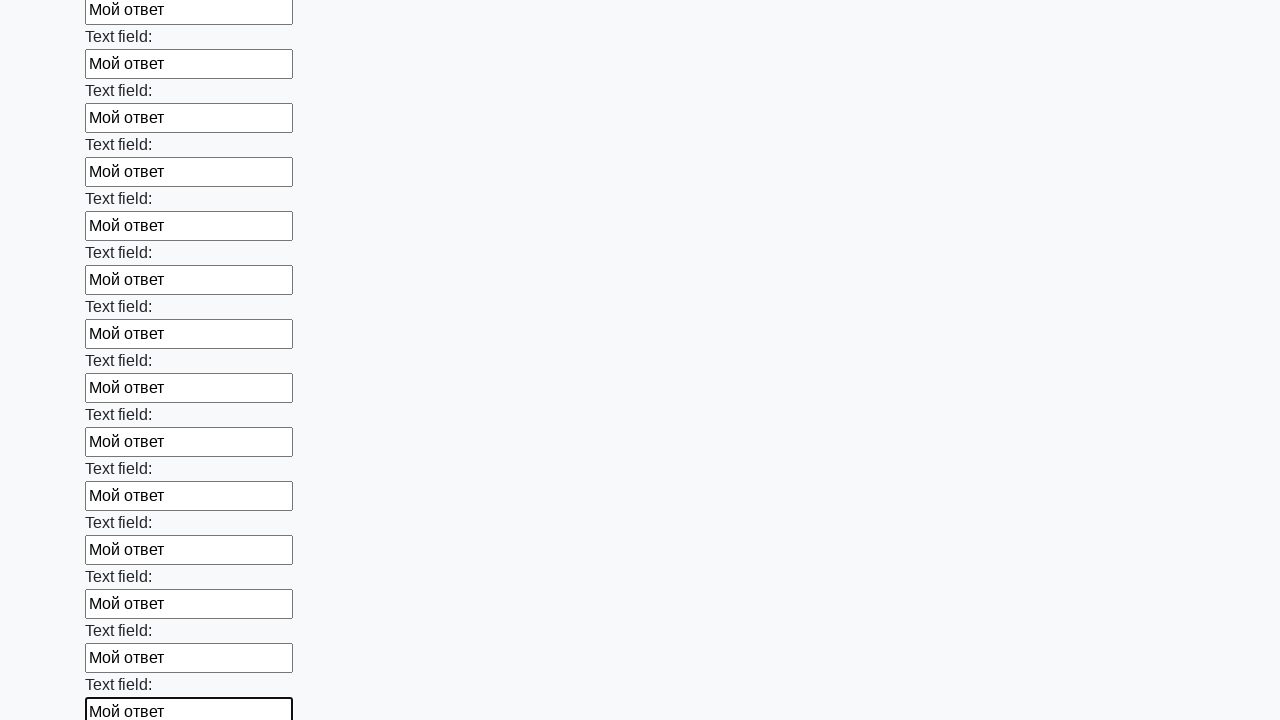

Filled input field with 'Мой ответ' on input >> nth=43
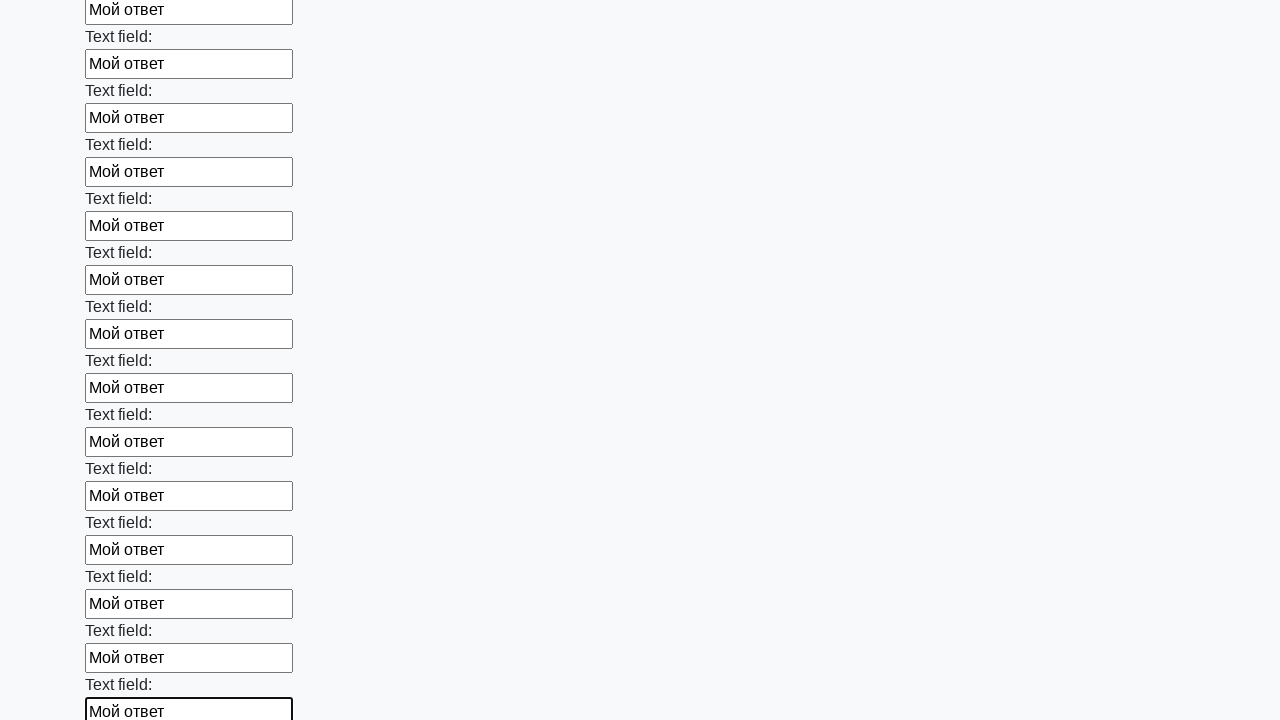

Filled input field with 'Мой ответ' on input >> nth=44
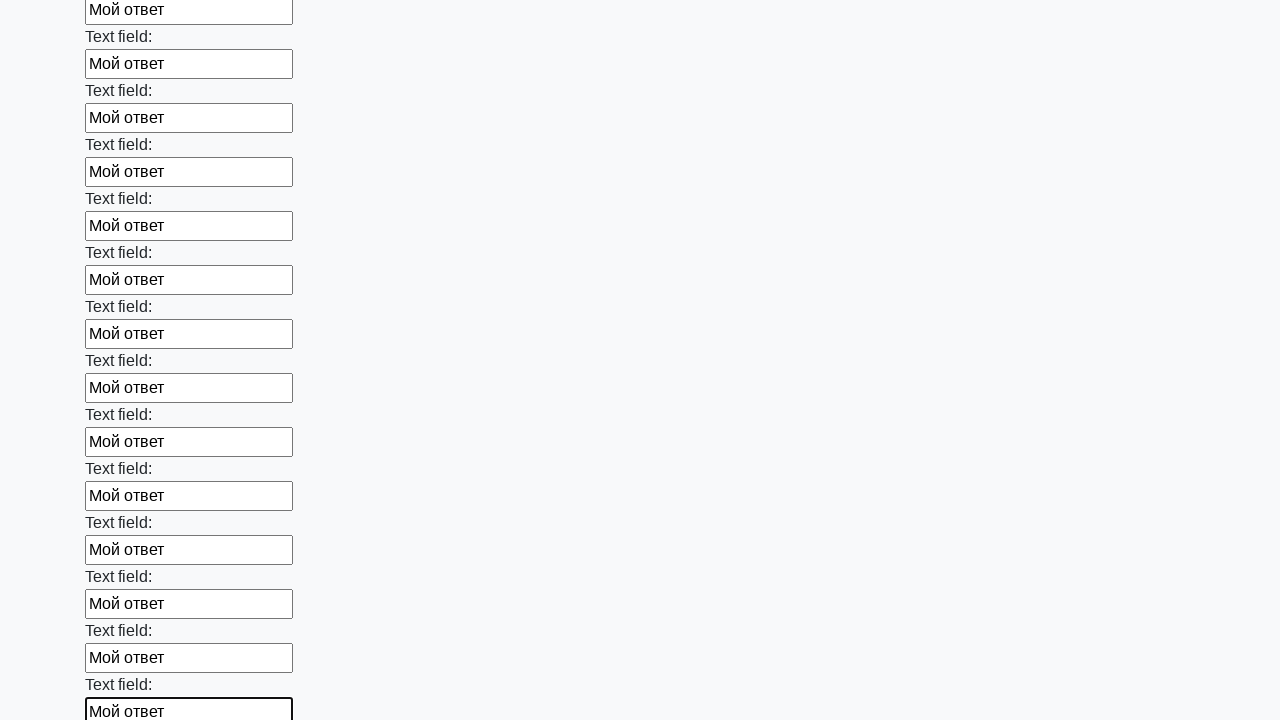

Filled input field with 'Мой ответ' on input >> nth=45
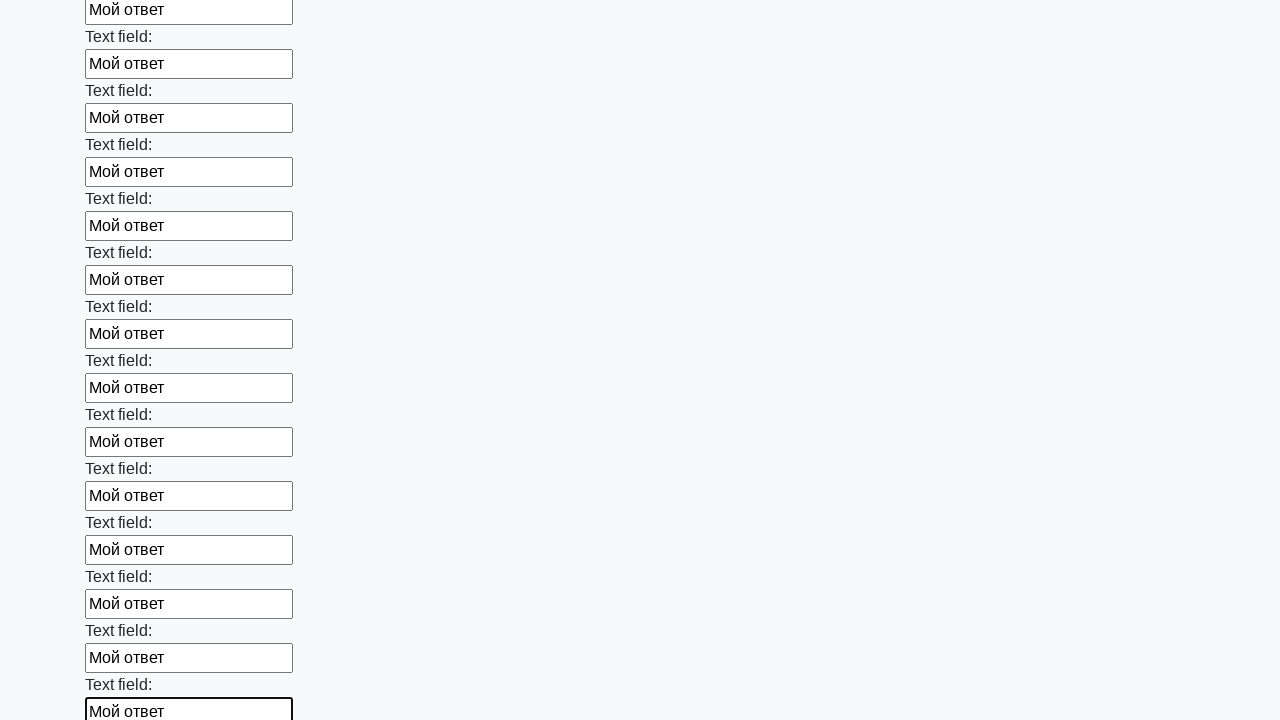

Filled input field with 'Мой ответ' on input >> nth=46
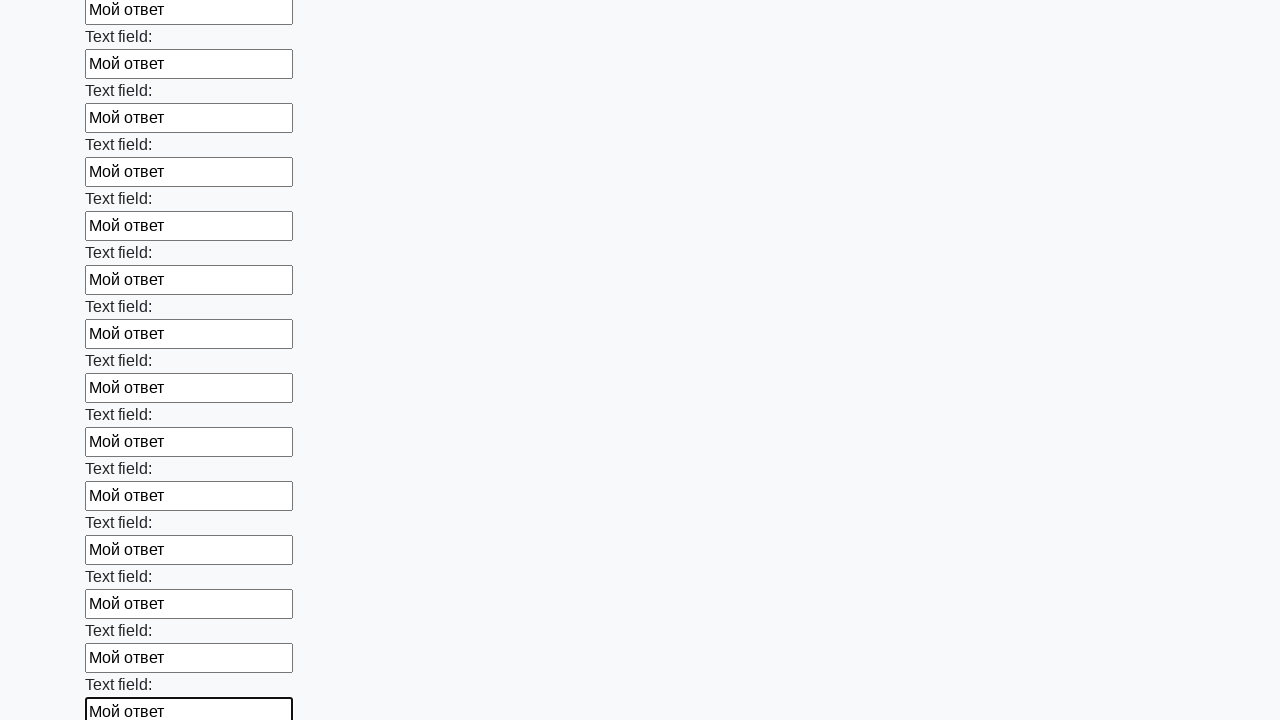

Filled input field with 'Мой ответ' on input >> nth=47
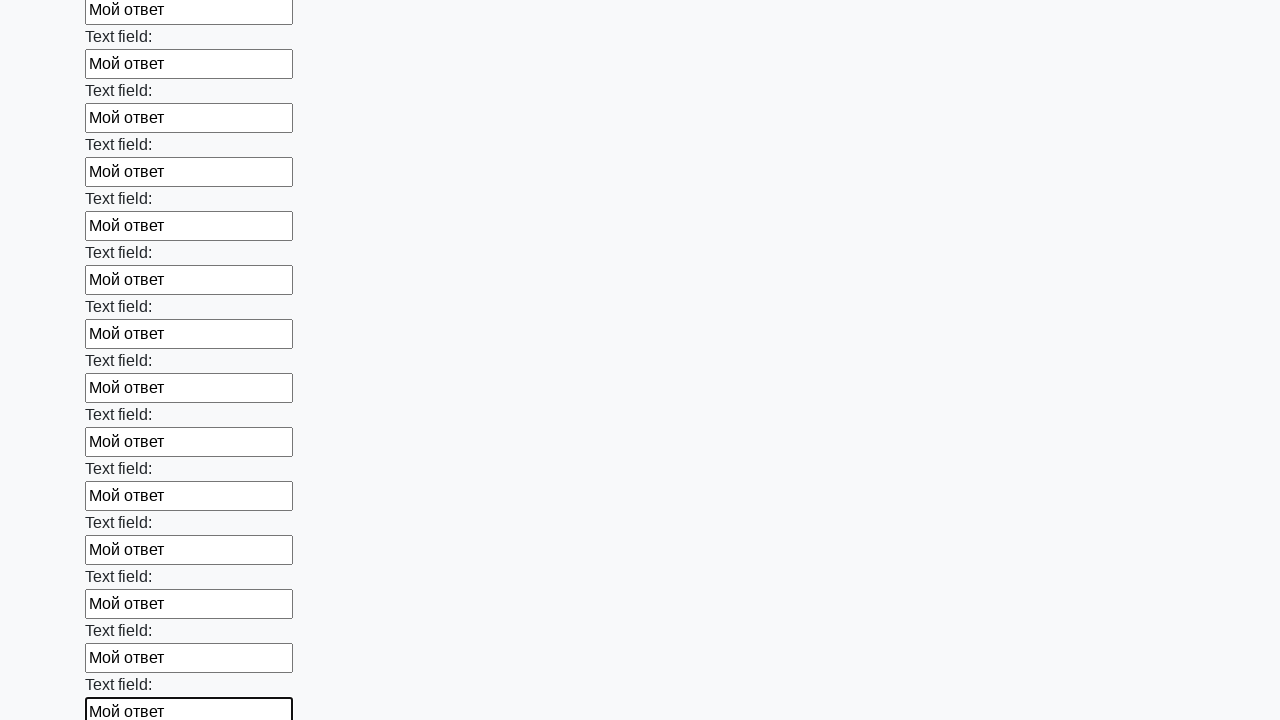

Filled input field with 'Мой ответ' on input >> nth=48
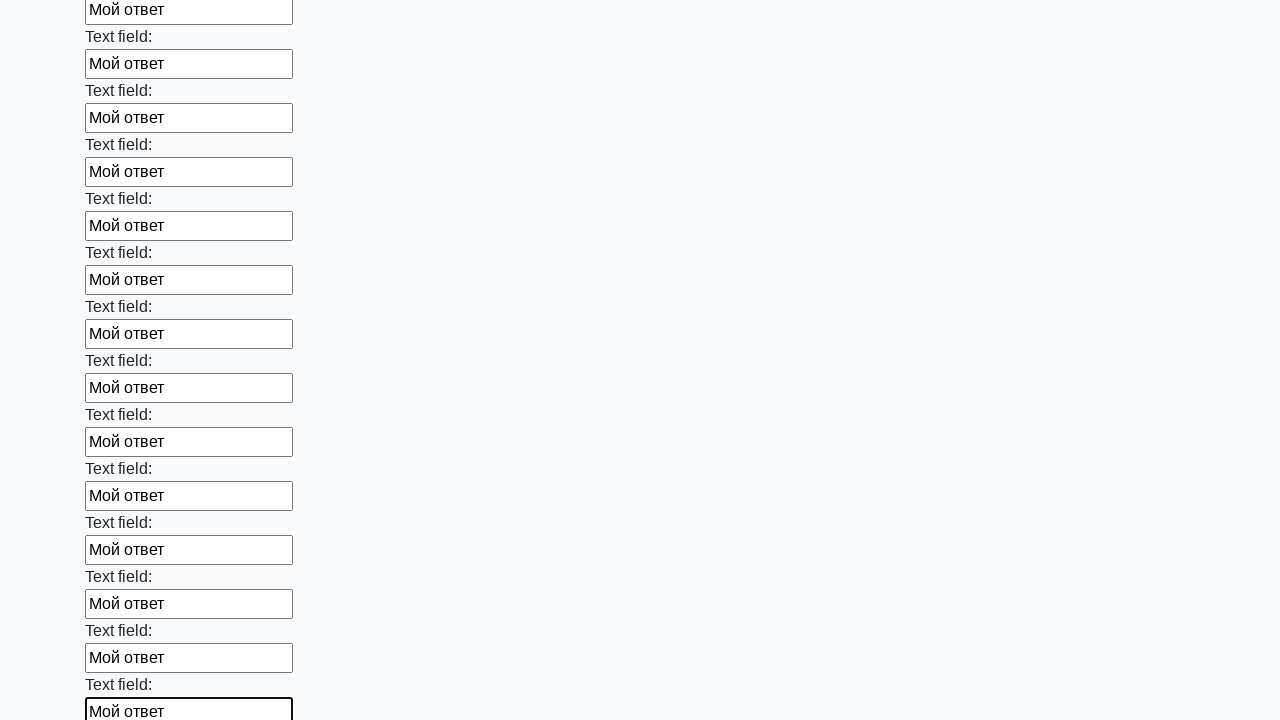

Filled input field with 'Мой ответ' on input >> nth=49
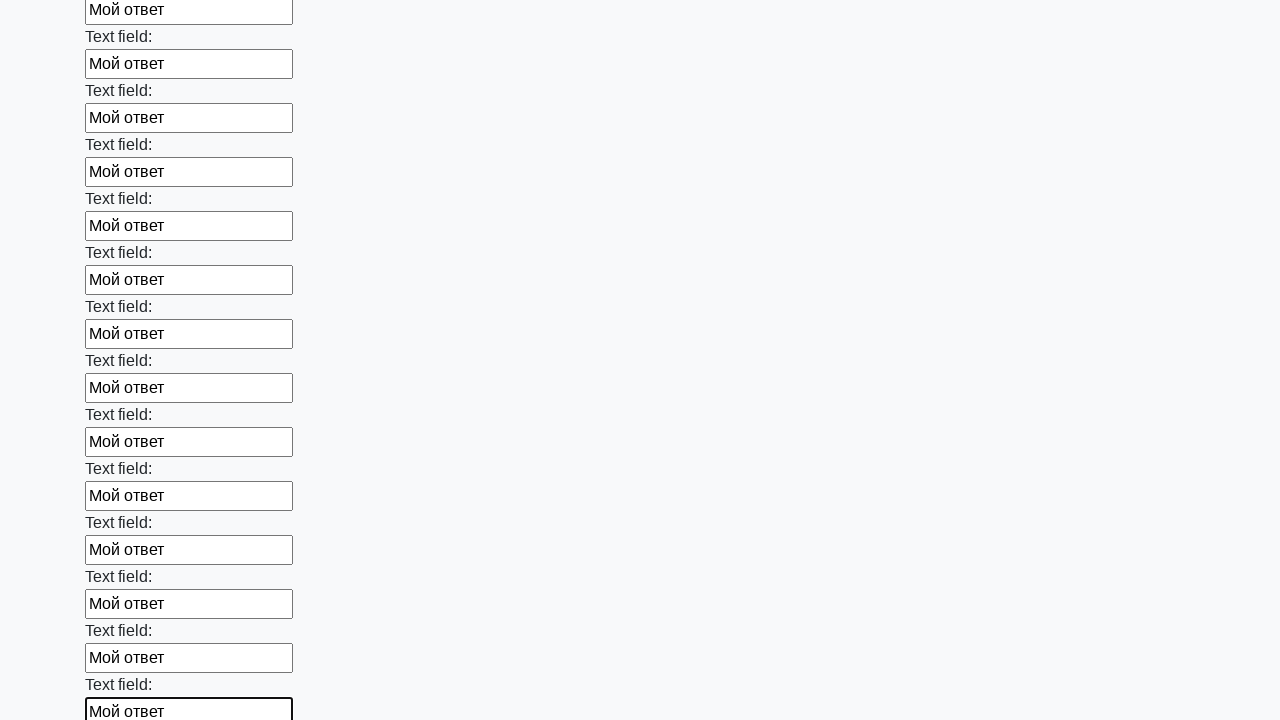

Filled input field with 'Мой ответ' on input >> nth=50
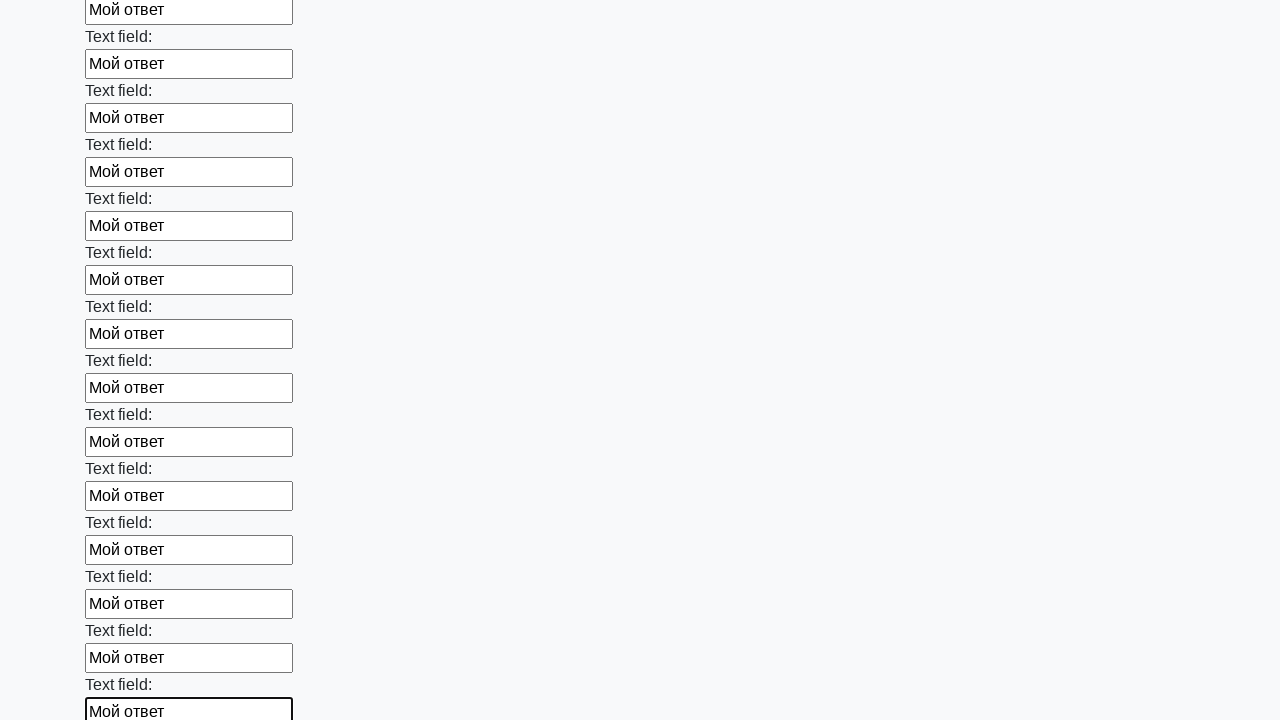

Filled input field with 'Мой ответ' on input >> nth=51
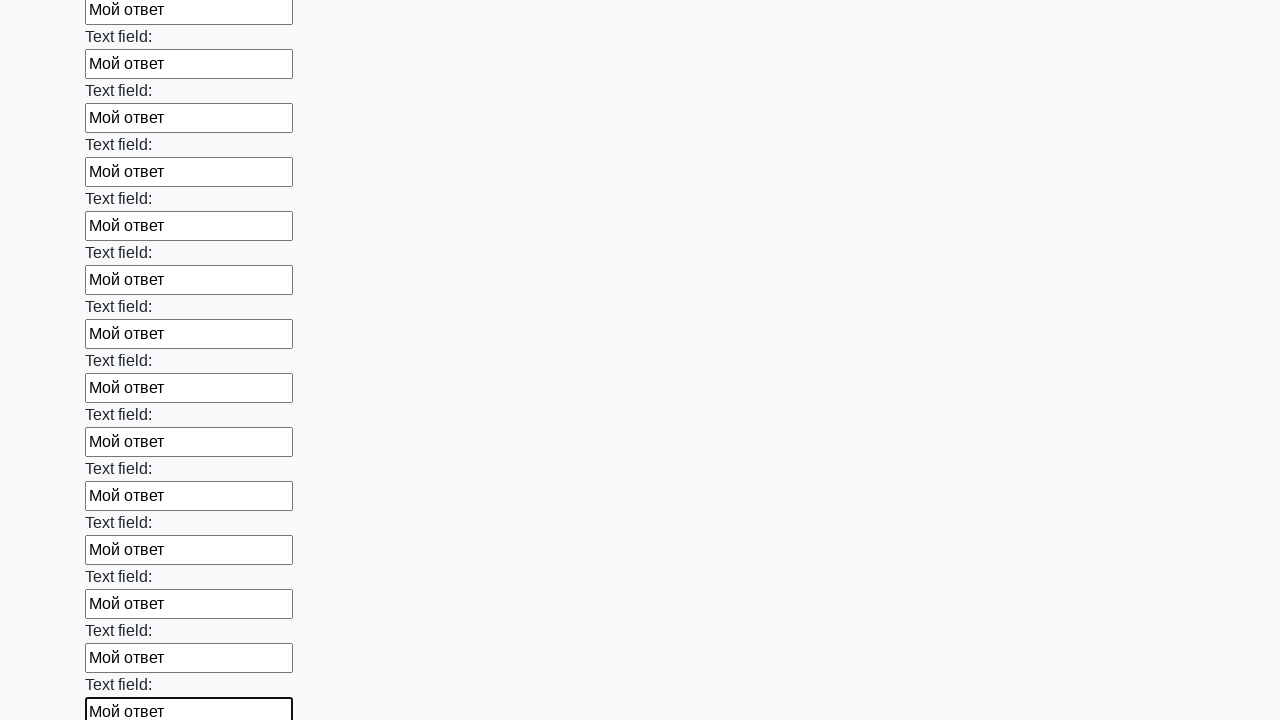

Filled input field with 'Мой ответ' on input >> nth=52
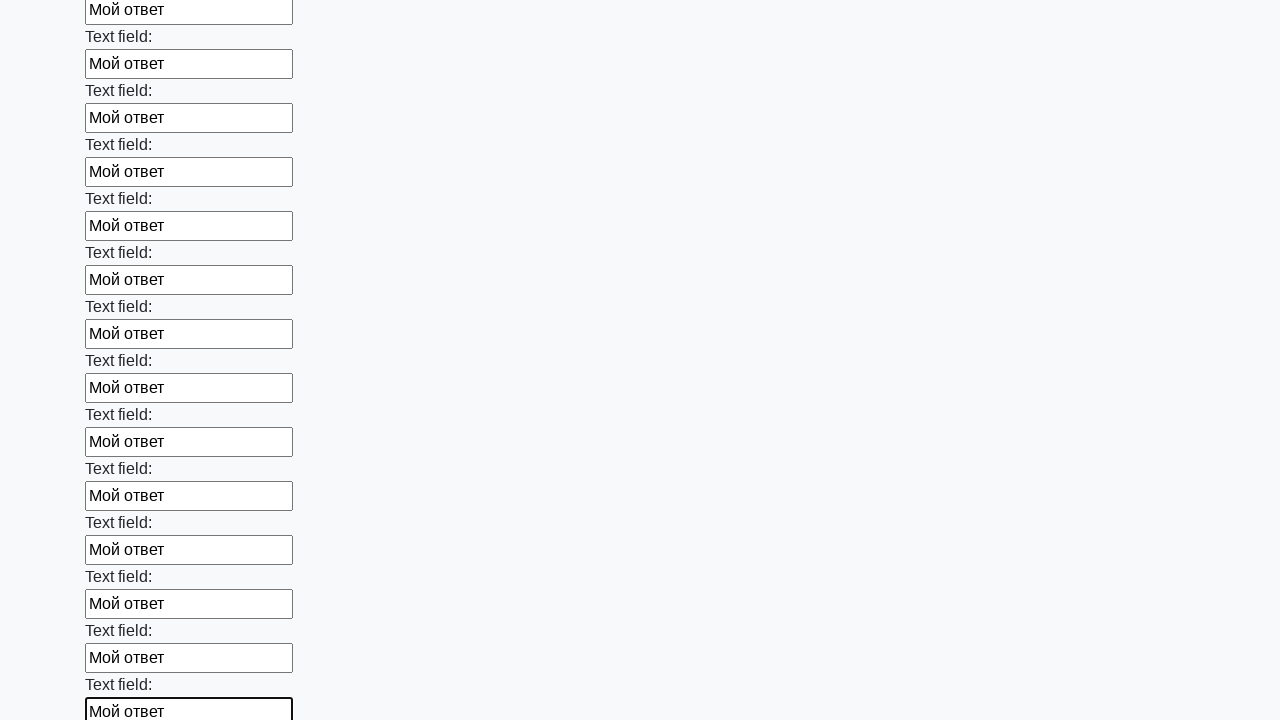

Filled input field with 'Мой ответ' on input >> nth=53
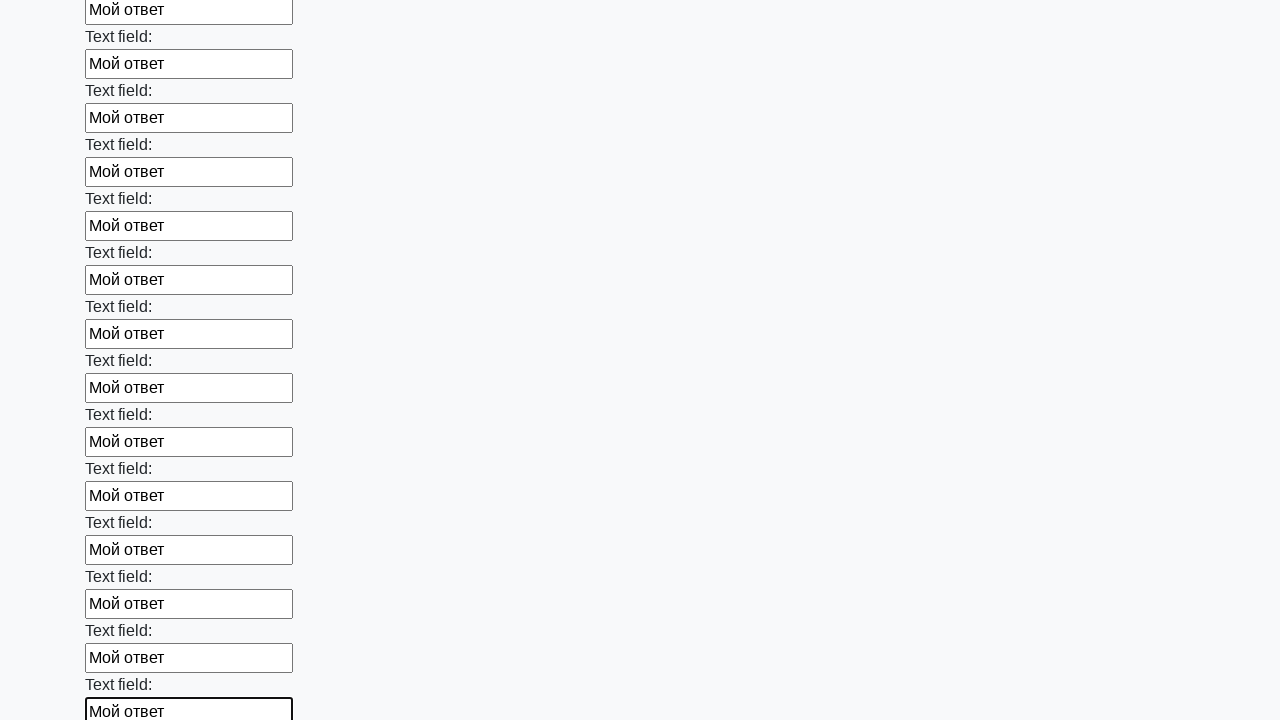

Filled input field with 'Мой ответ' on input >> nth=54
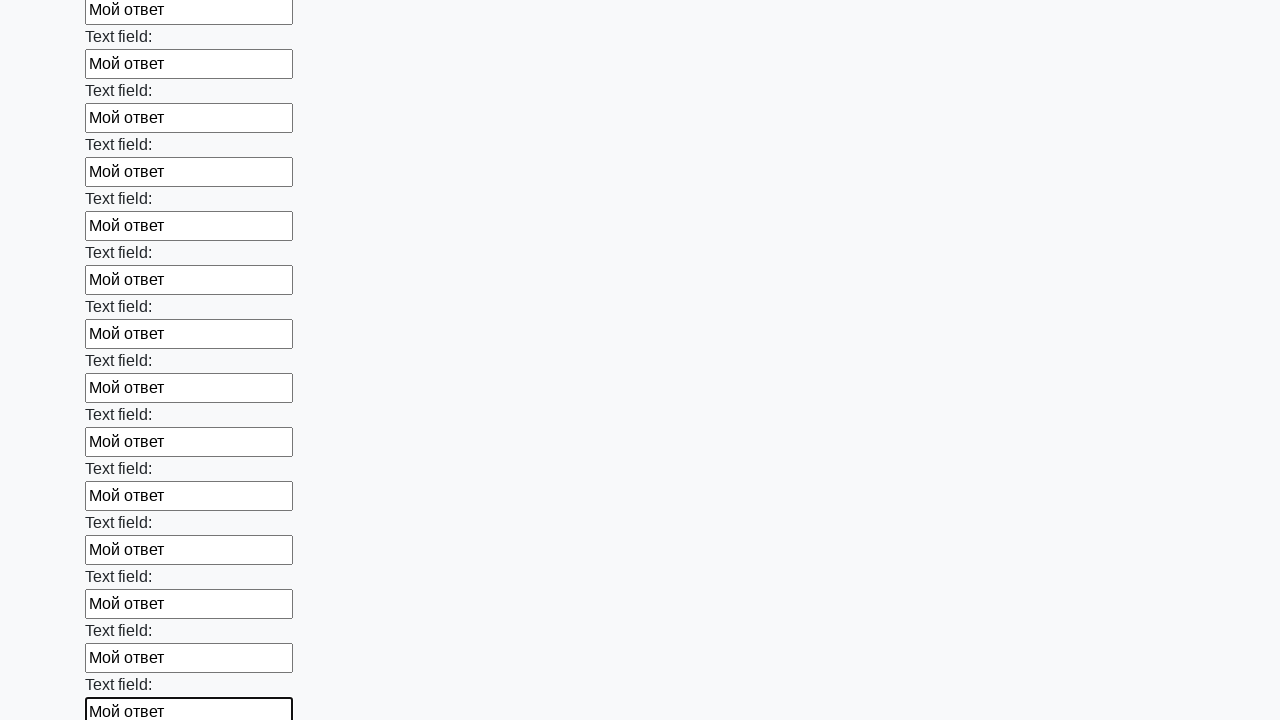

Filled input field with 'Мой ответ' on input >> nth=55
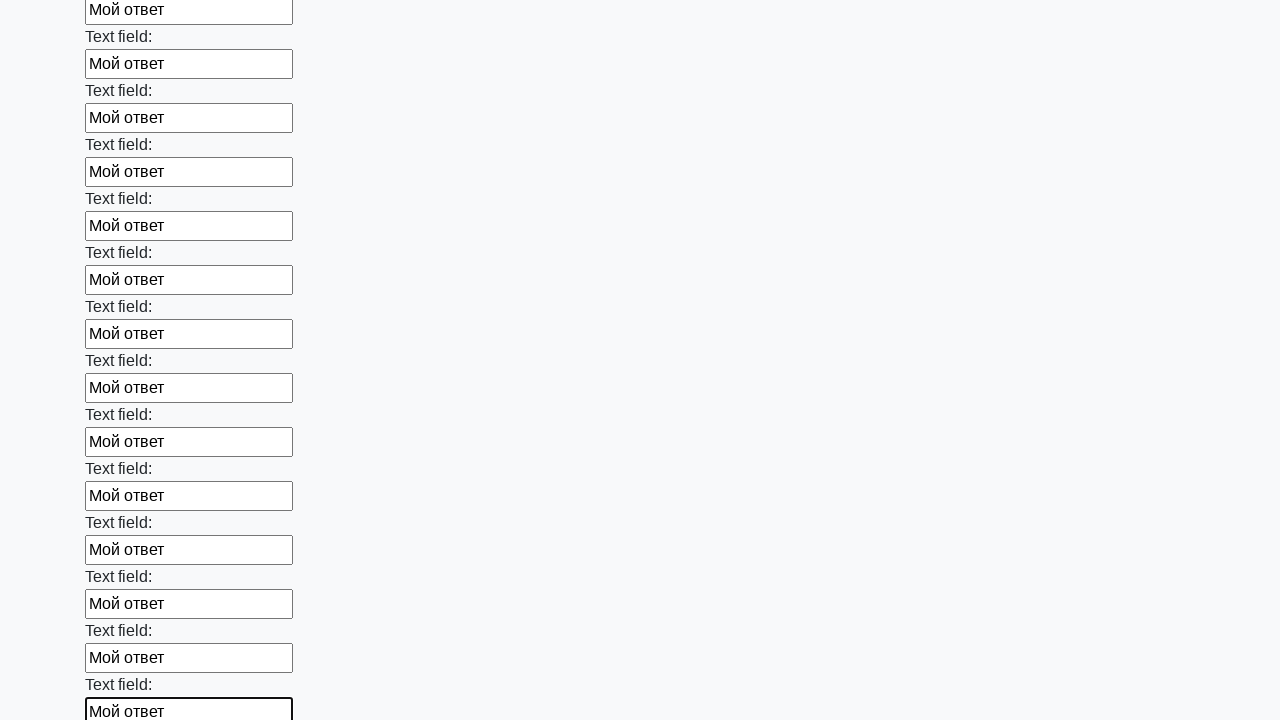

Filled input field with 'Мой ответ' on input >> nth=56
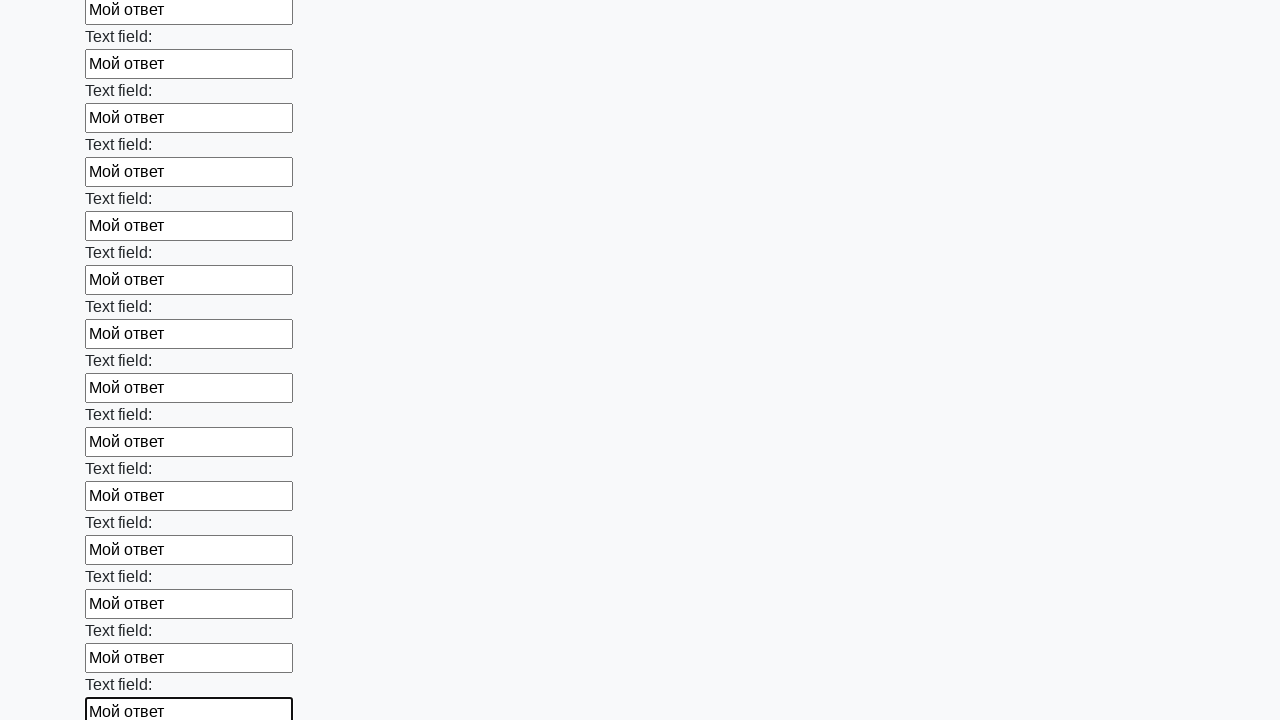

Filled input field with 'Мой ответ' on input >> nth=57
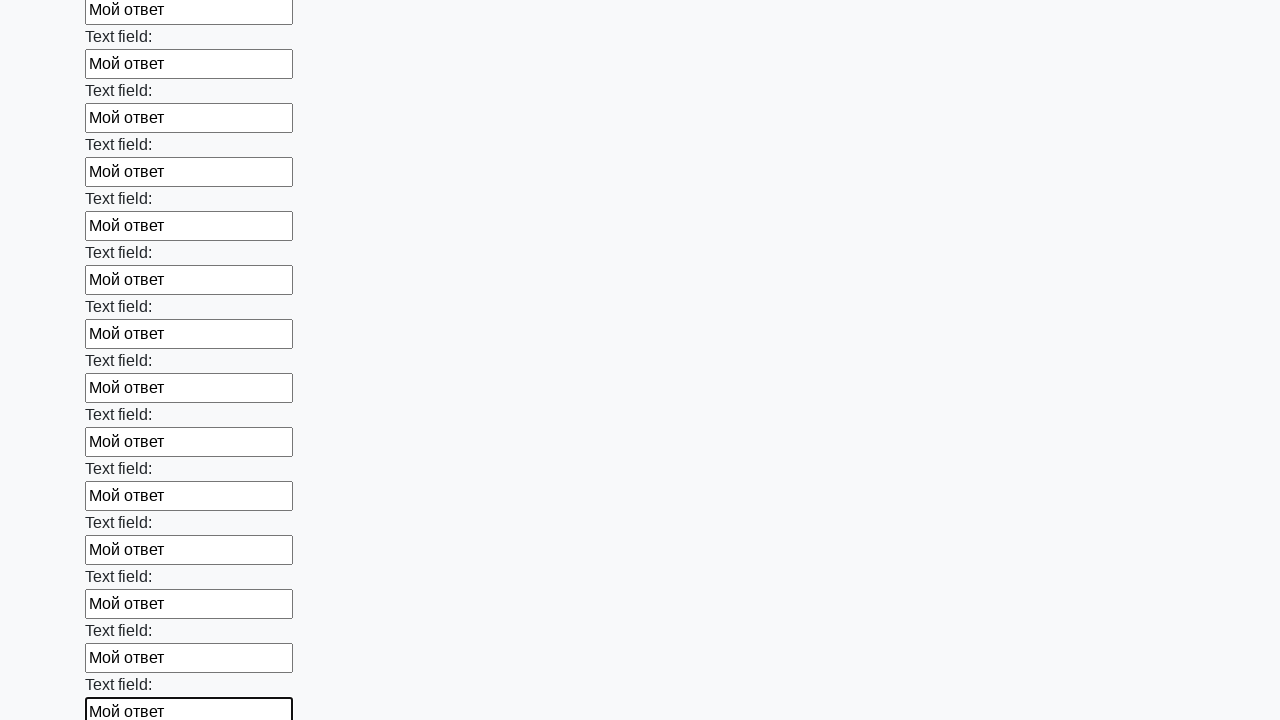

Filled input field with 'Мой ответ' on input >> nth=58
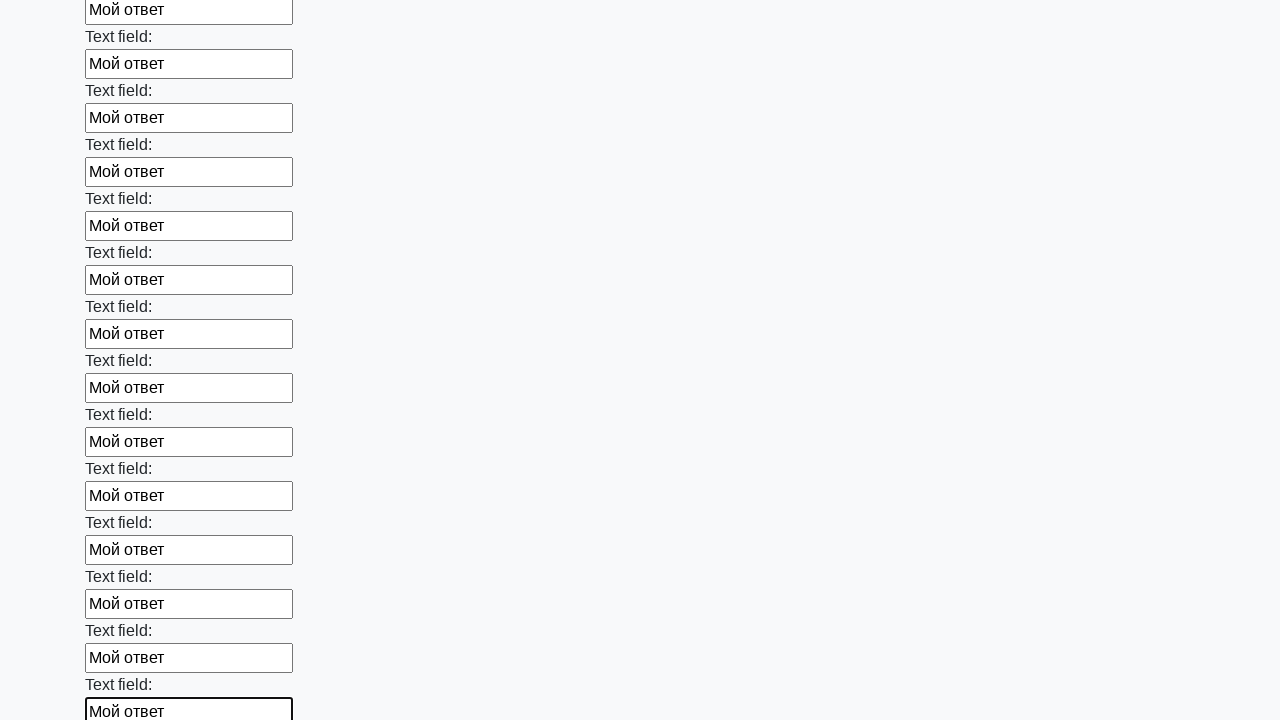

Filled input field with 'Мой ответ' on input >> nth=59
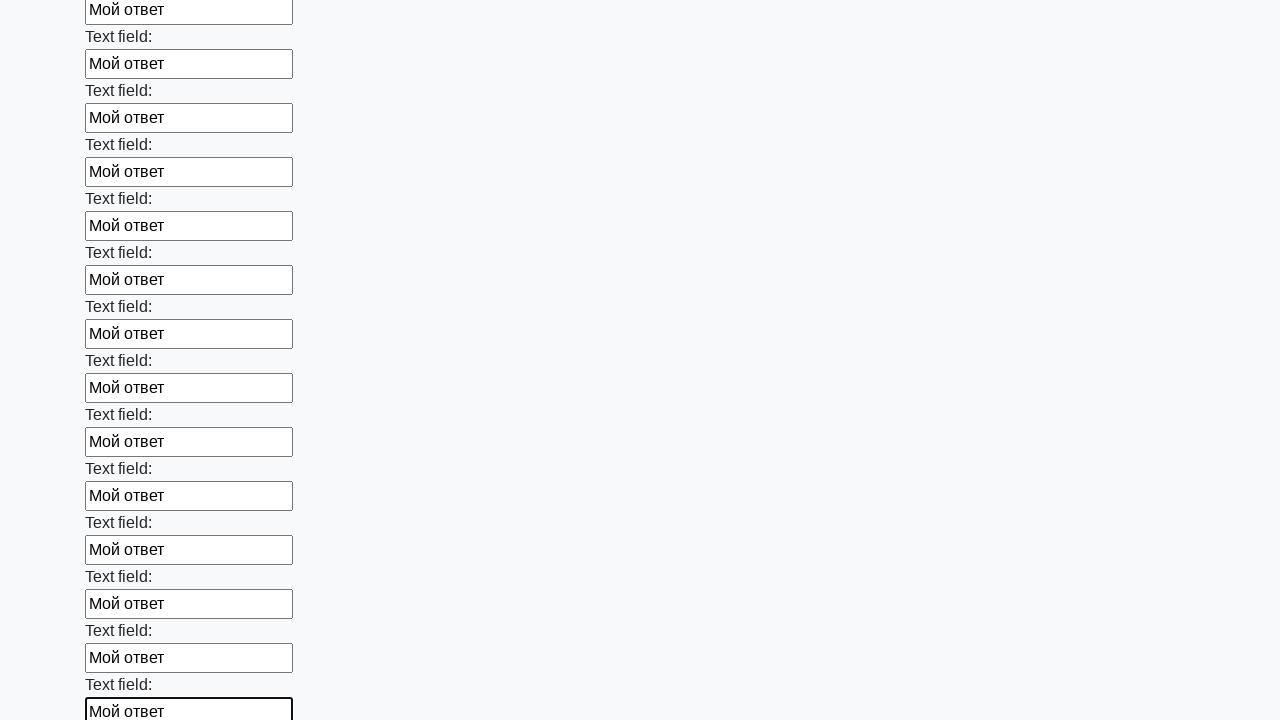

Filled input field with 'Мой ответ' on input >> nth=60
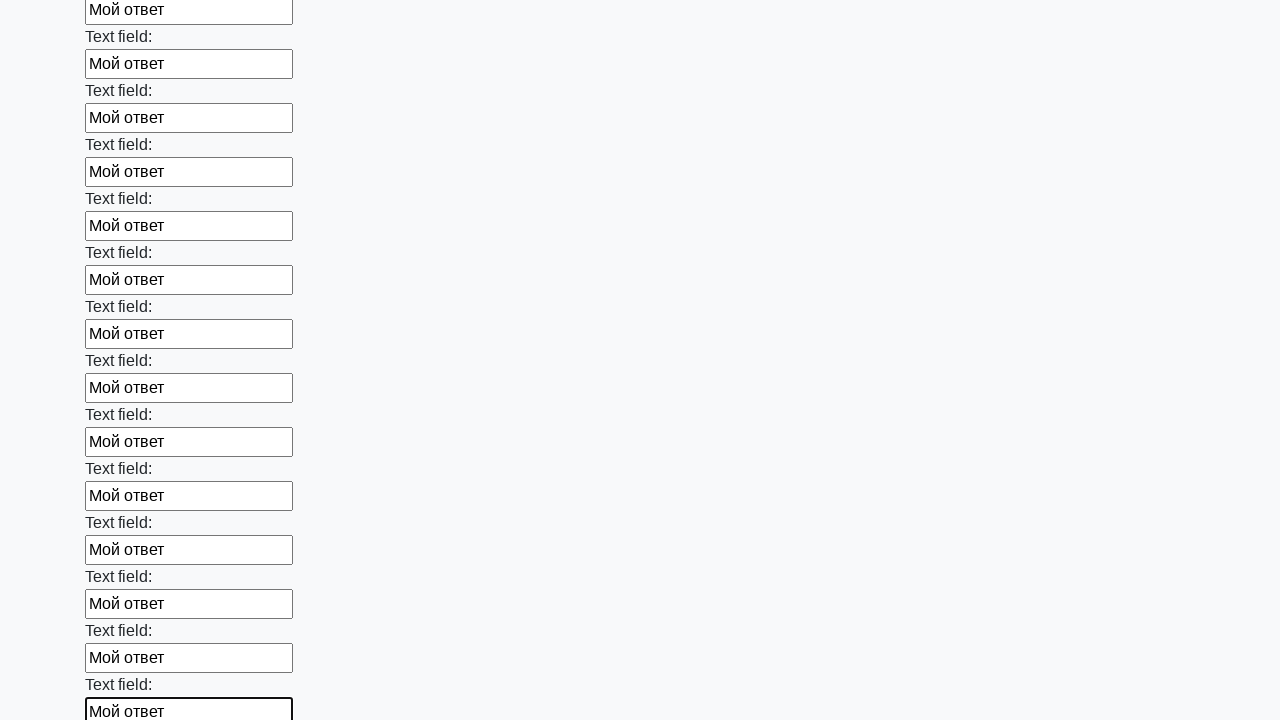

Filled input field with 'Мой ответ' on input >> nth=61
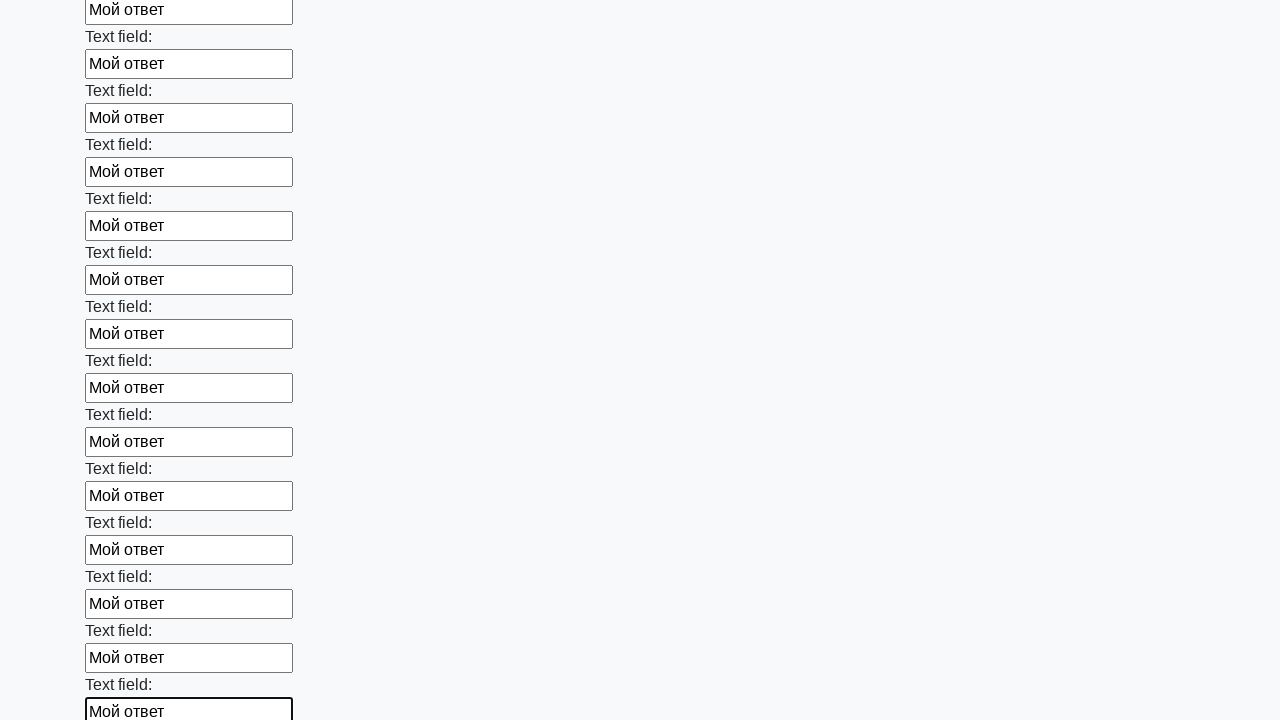

Filled input field with 'Мой ответ' on input >> nth=62
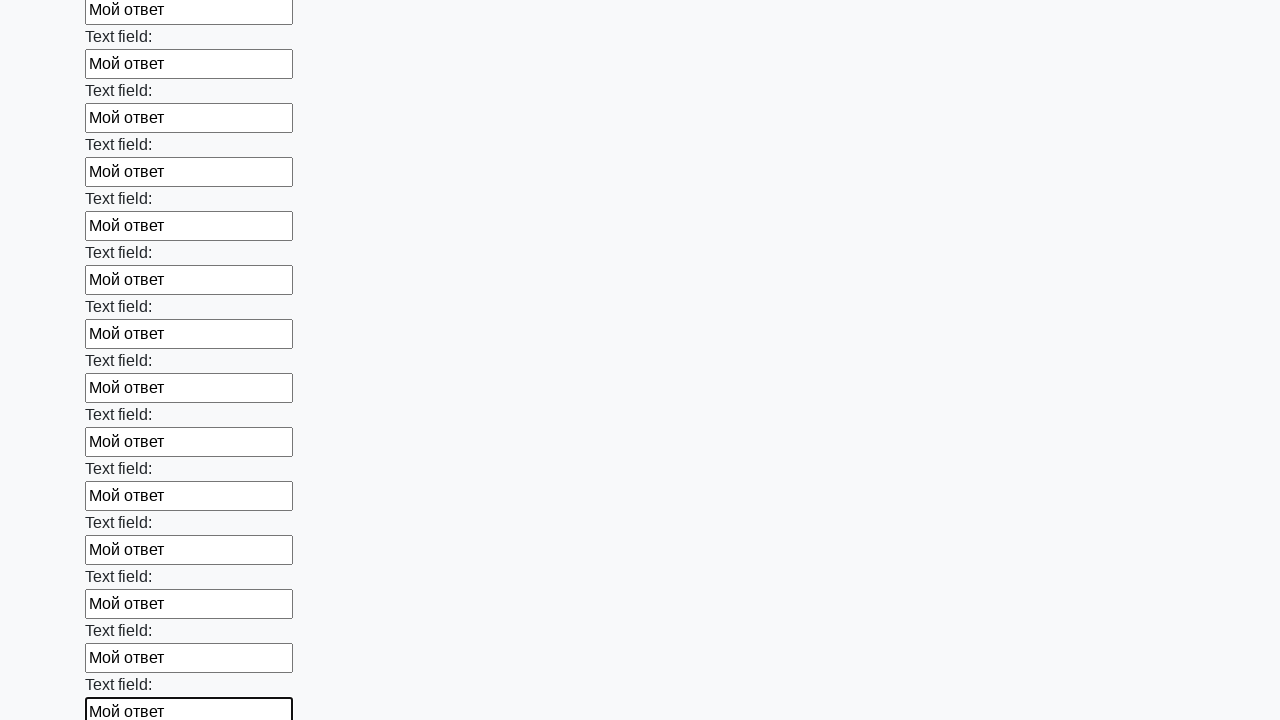

Filled input field with 'Мой ответ' on input >> nth=63
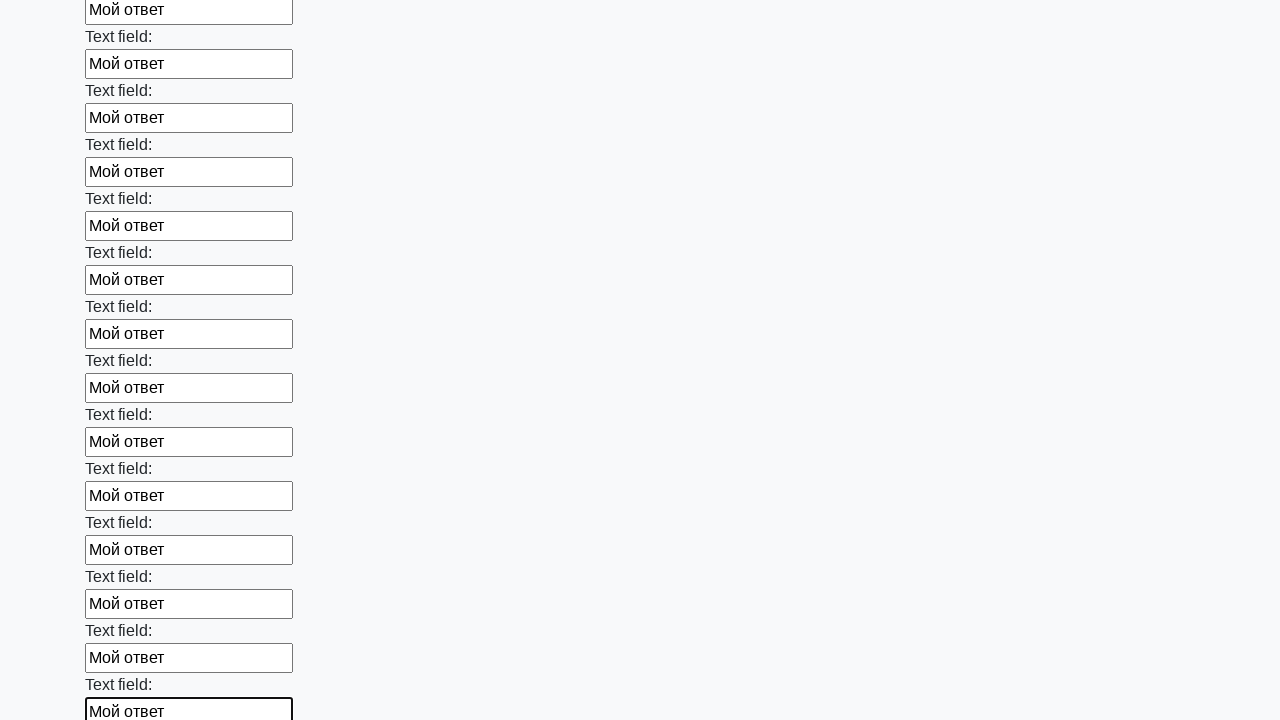

Filled input field with 'Мой ответ' on input >> nth=64
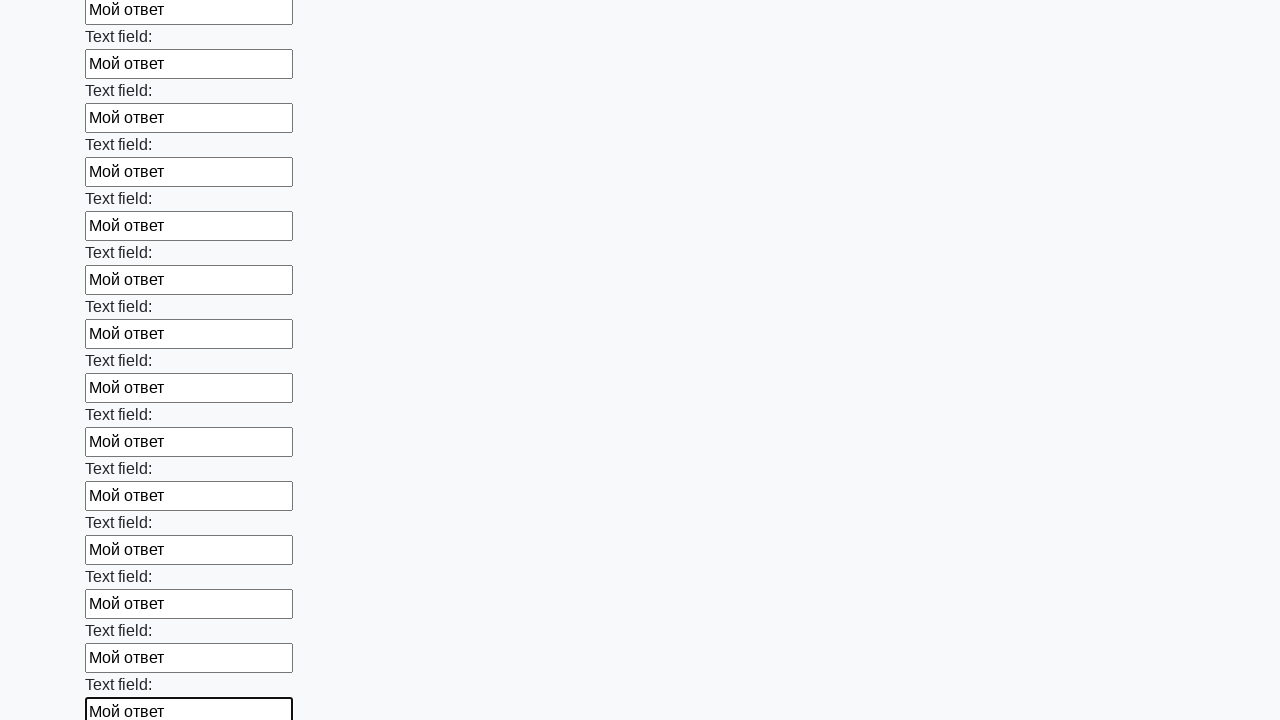

Filled input field with 'Мой ответ' on input >> nth=65
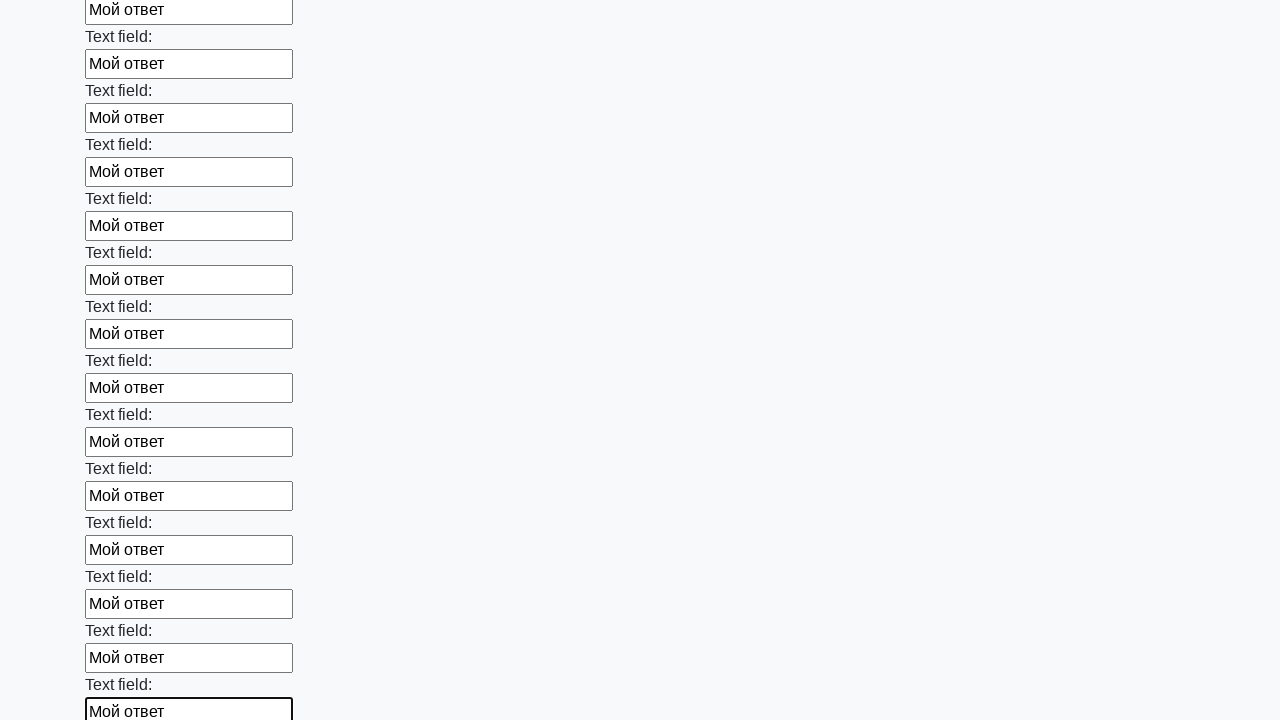

Filled input field with 'Мой ответ' on input >> nth=66
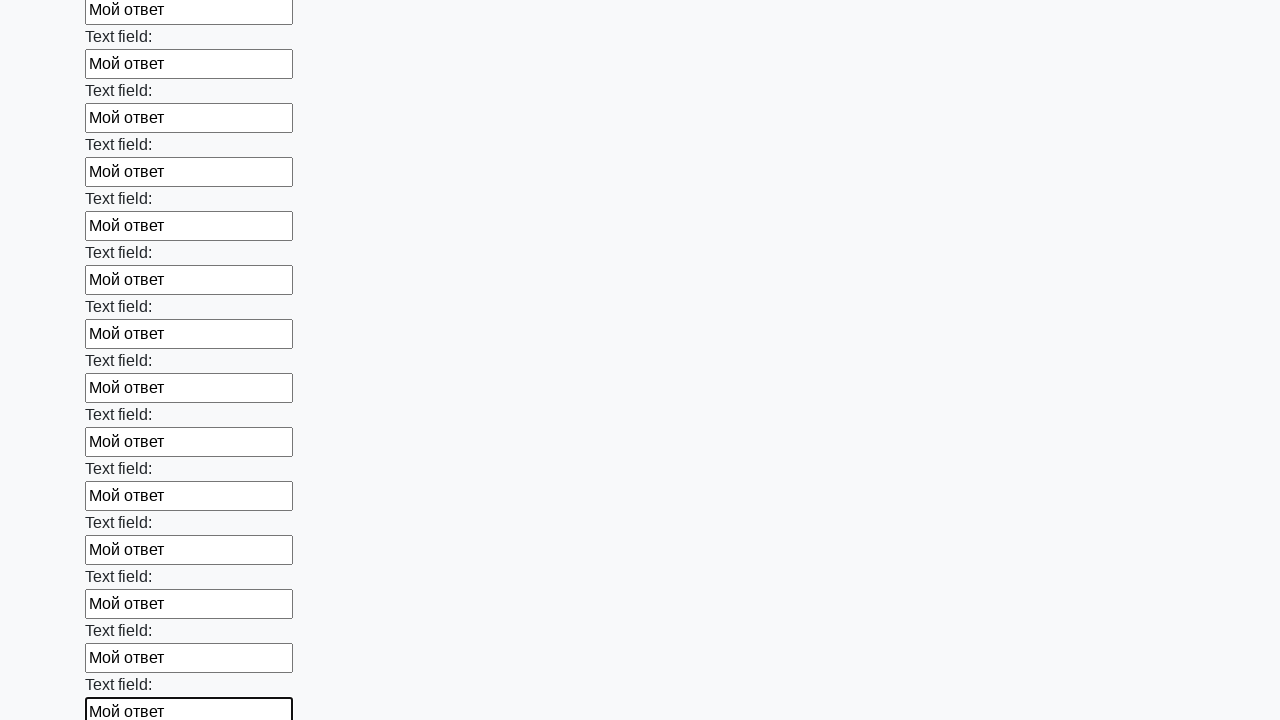

Filled input field with 'Мой ответ' on input >> nth=67
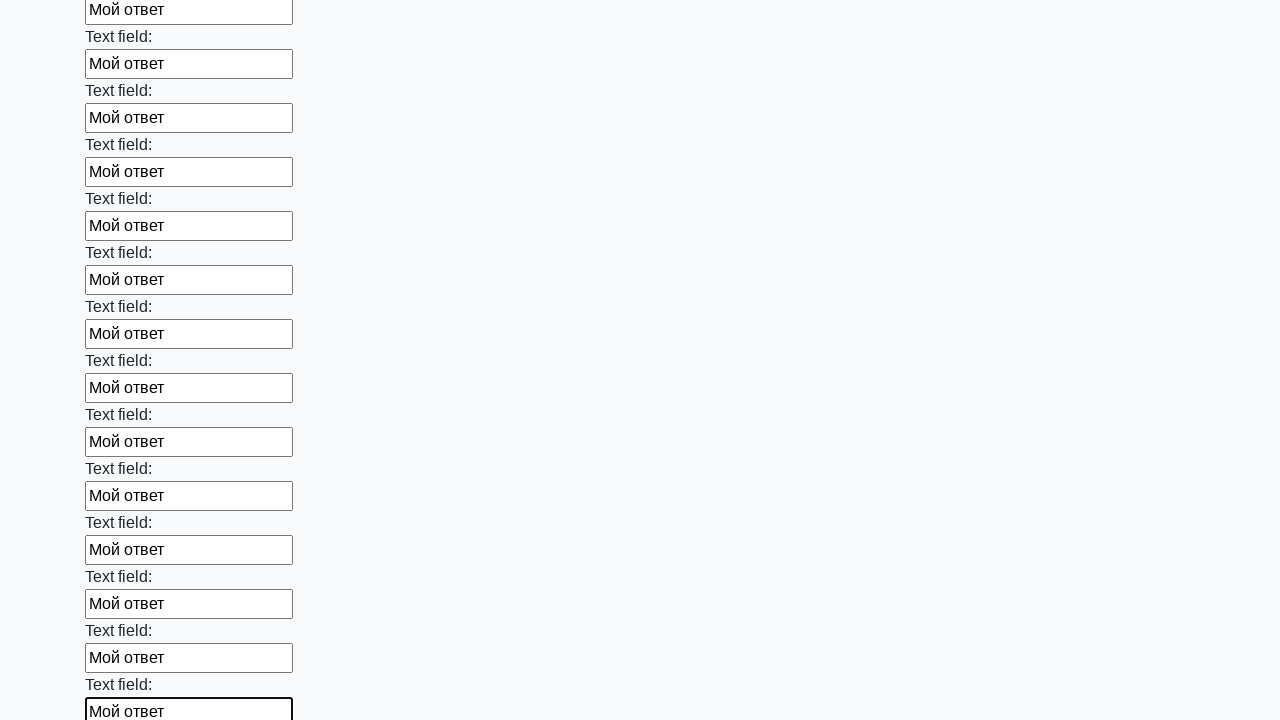

Filled input field with 'Мой ответ' on input >> nth=68
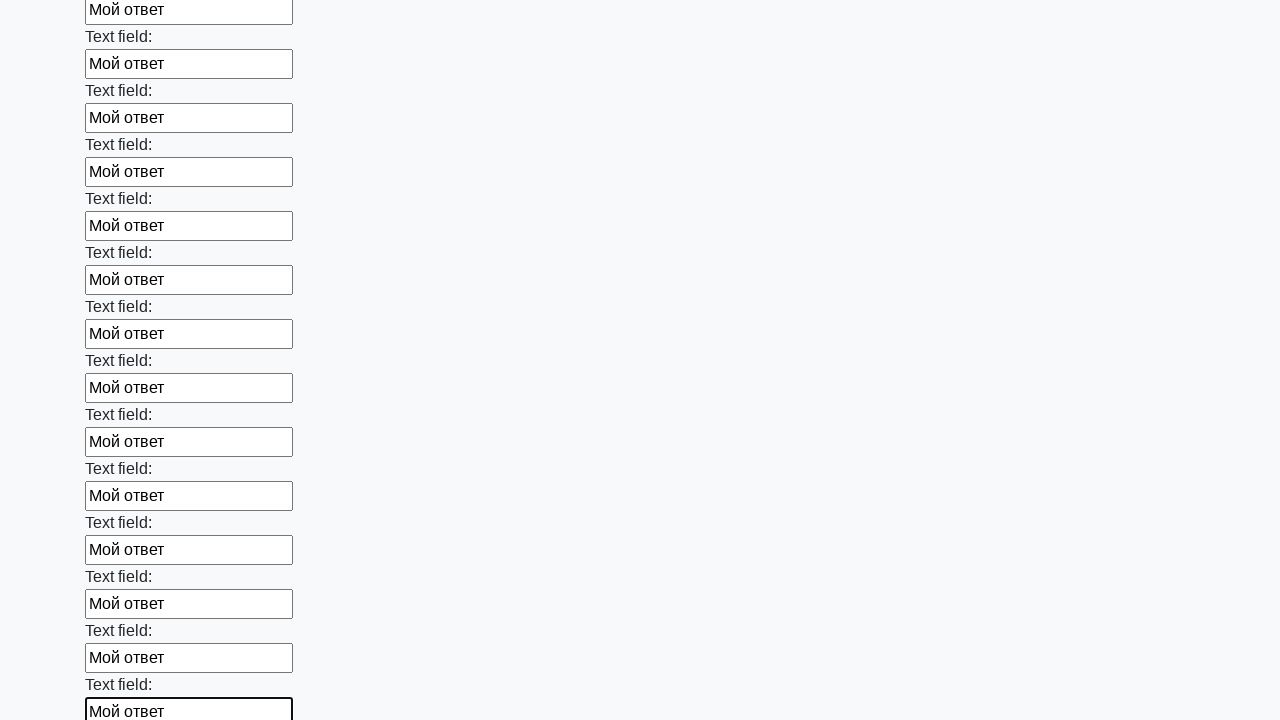

Filled input field with 'Мой ответ' on input >> nth=69
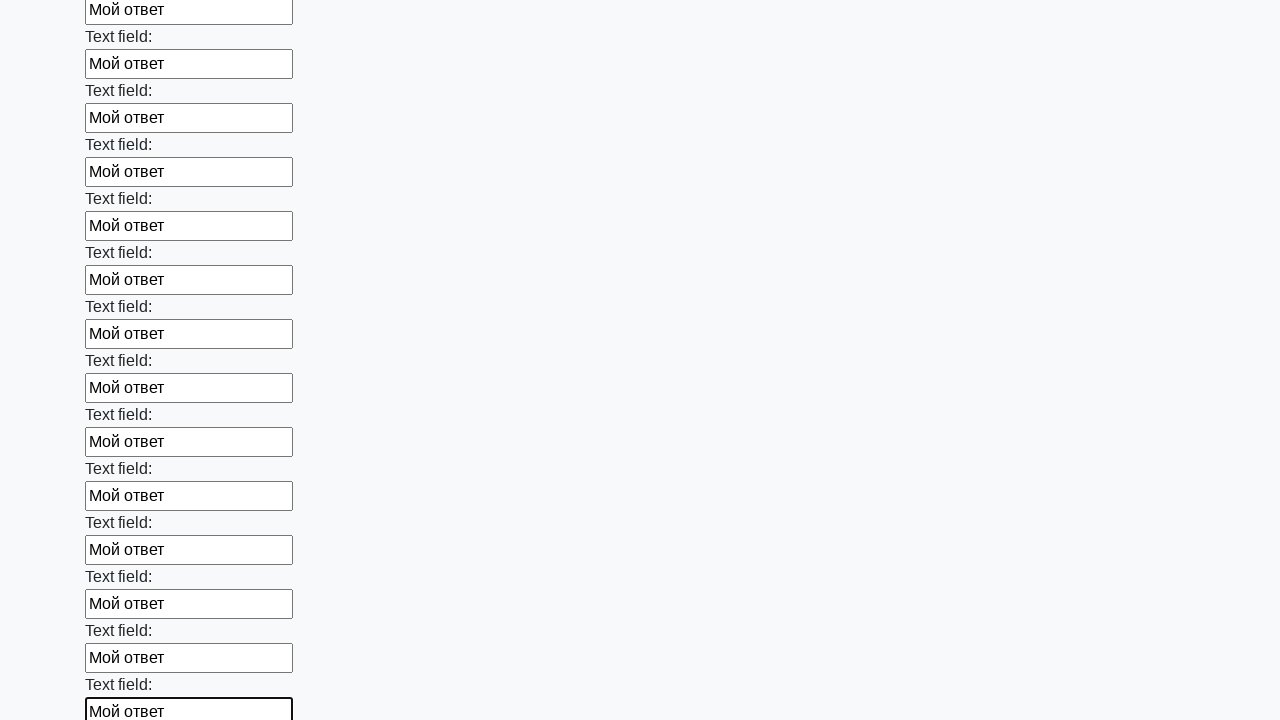

Filled input field with 'Мой ответ' on input >> nth=70
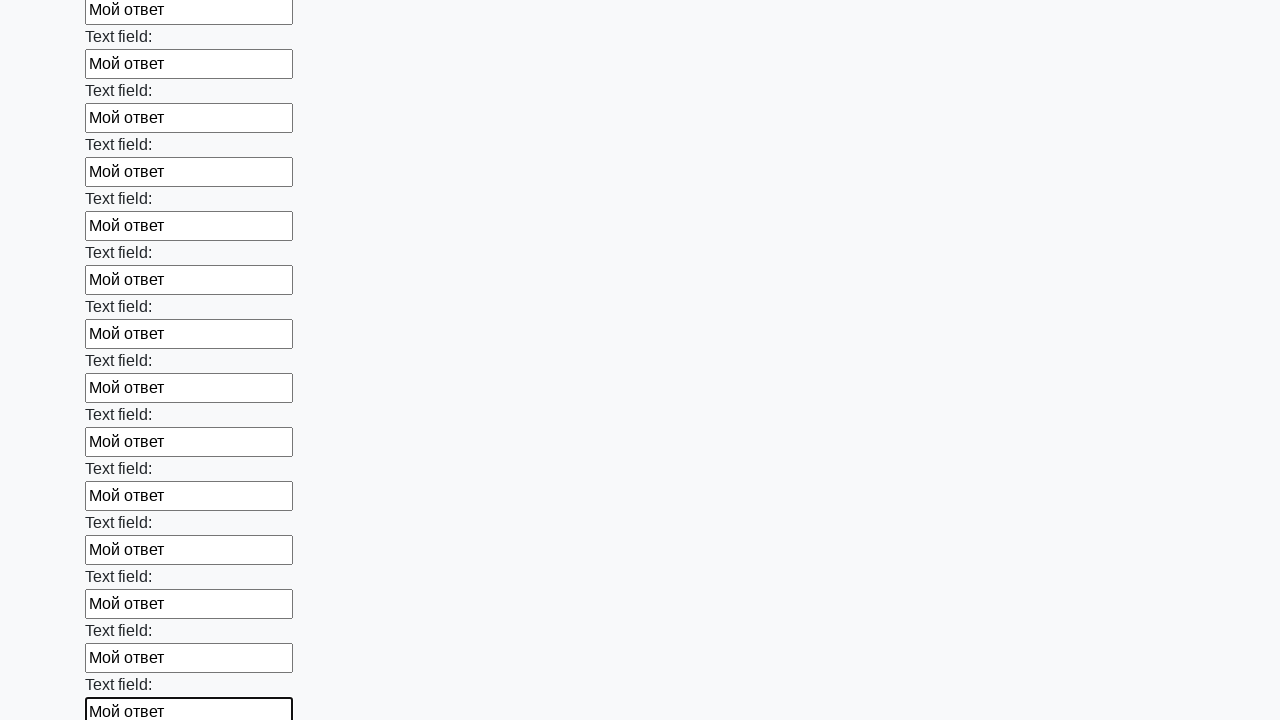

Filled input field with 'Мой ответ' on input >> nth=71
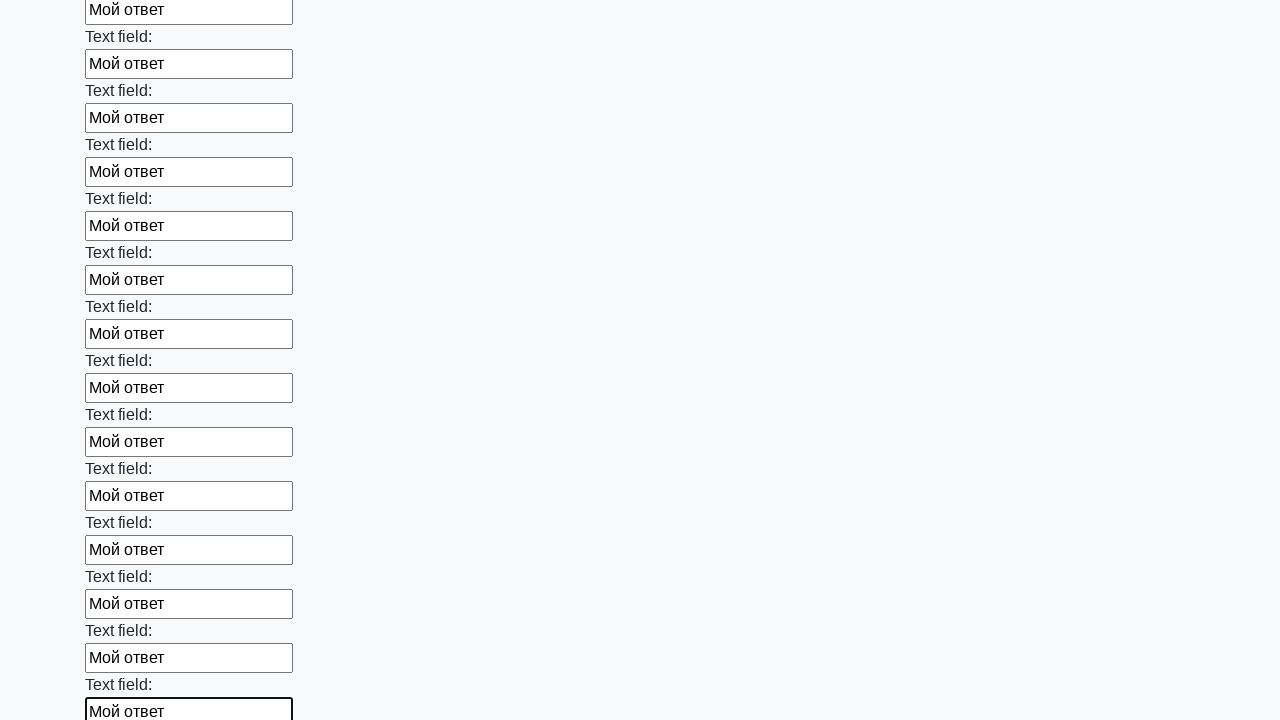

Filled input field with 'Мой ответ' on input >> nth=72
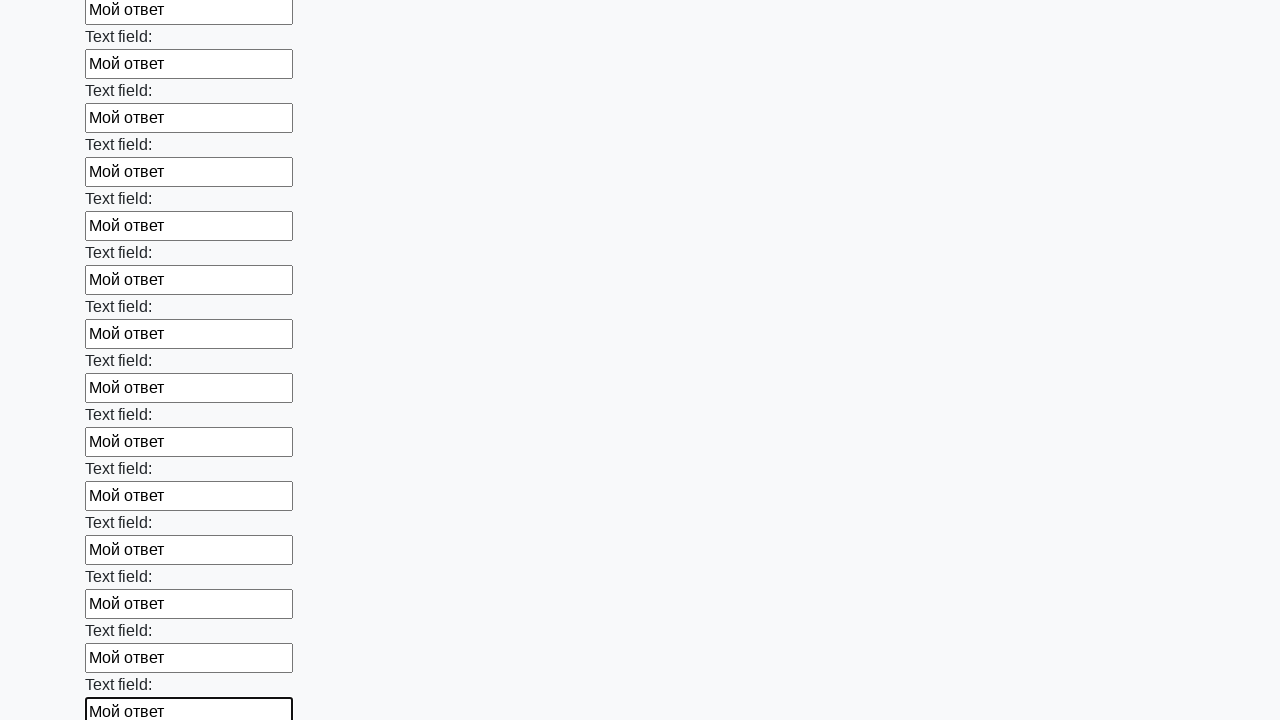

Filled input field with 'Мой ответ' on input >> nth=73
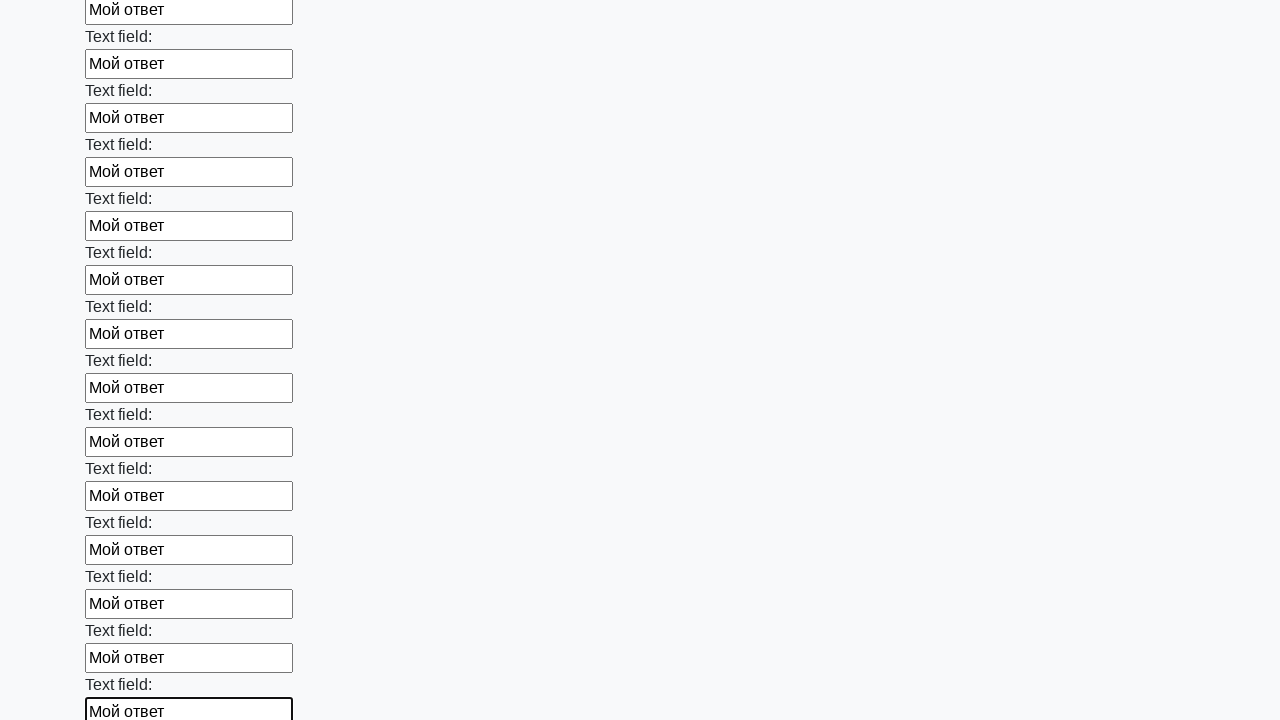

Filled input field with 'Мой ответ' on input >> nth=74
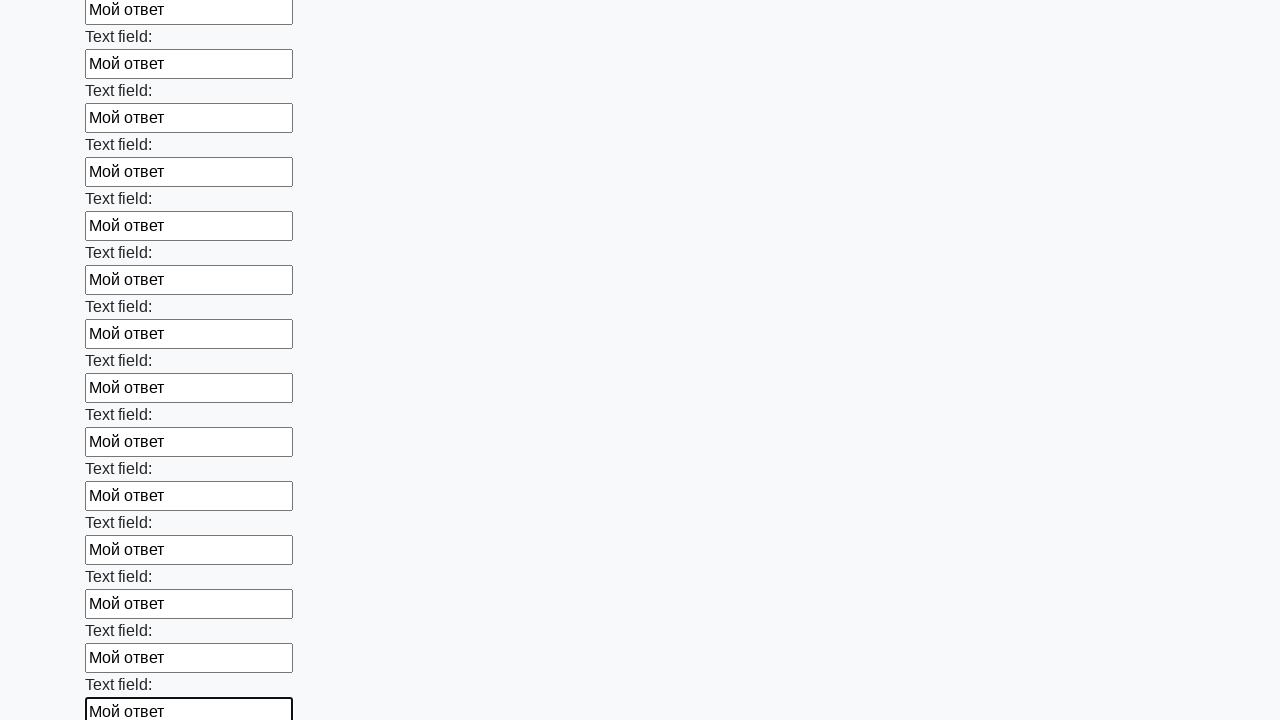

Filled input field with 'Мой ответ' on input >> nth=75
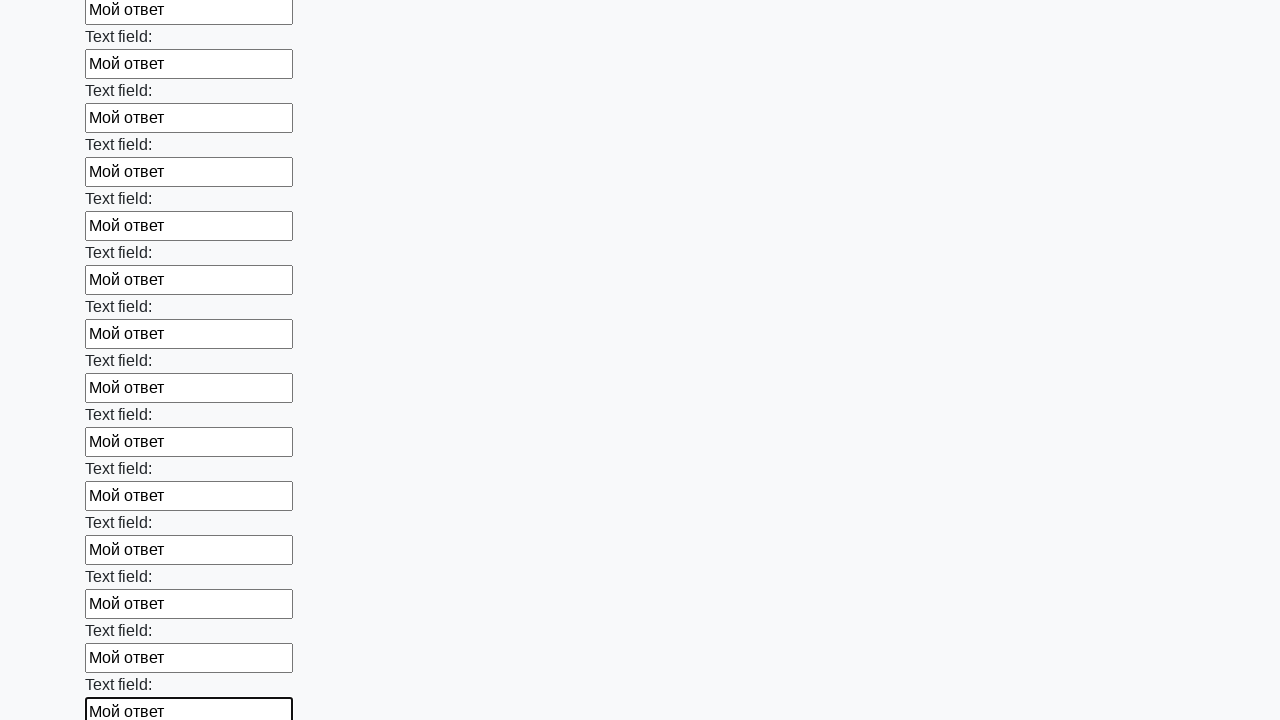

Filled input field with 'Мой ответ' on input >> nth=76
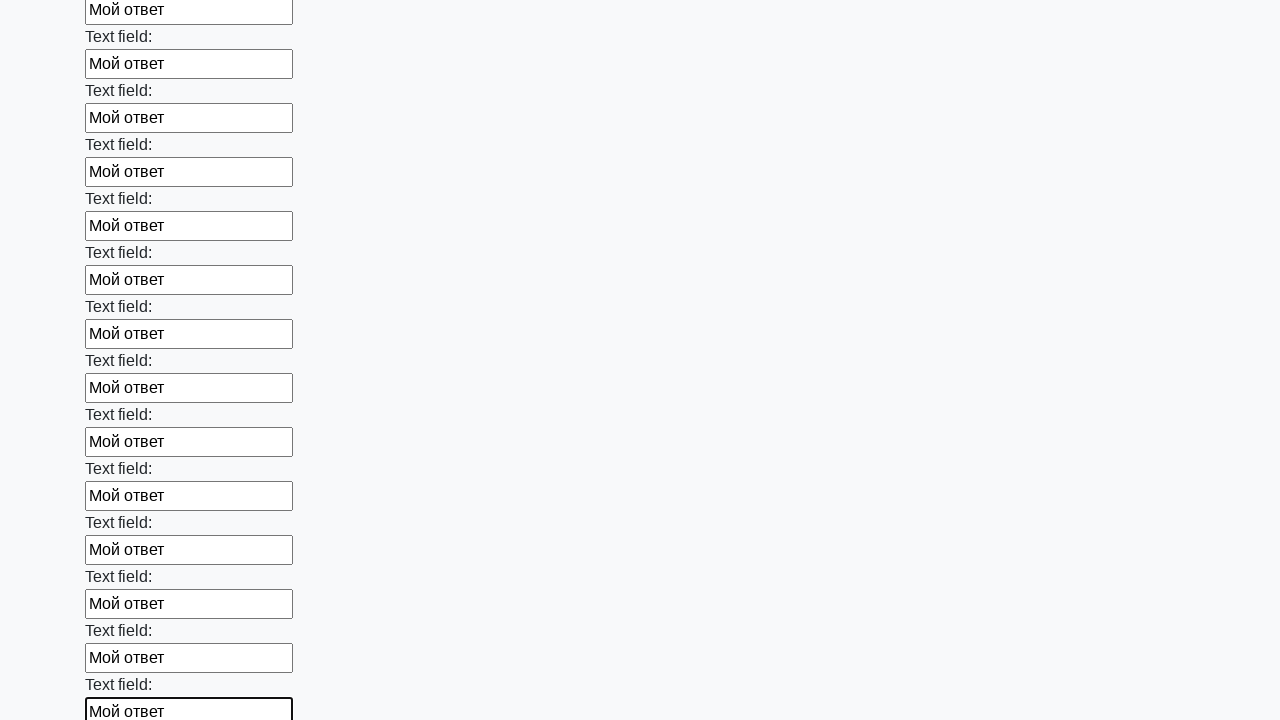

Filled input field with 'Мой ответ' on input >> nth=77
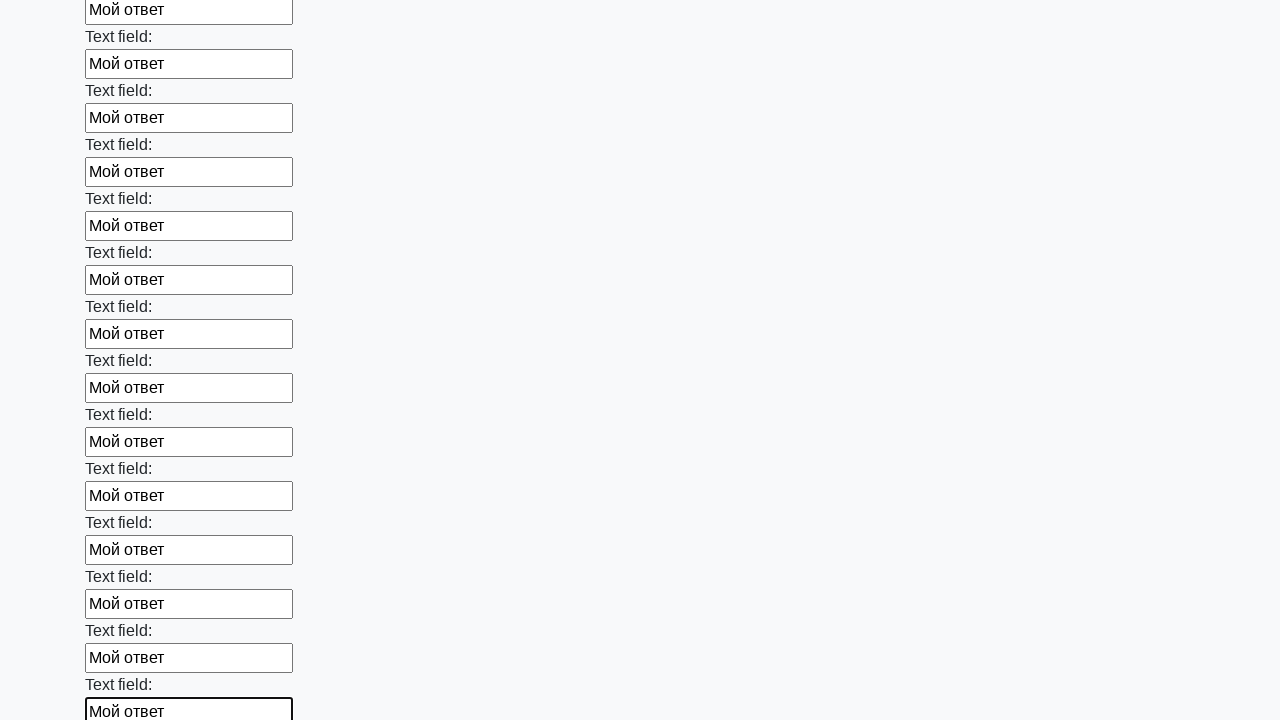

Filled input field with 'Мой ответ' on input >> nth=78
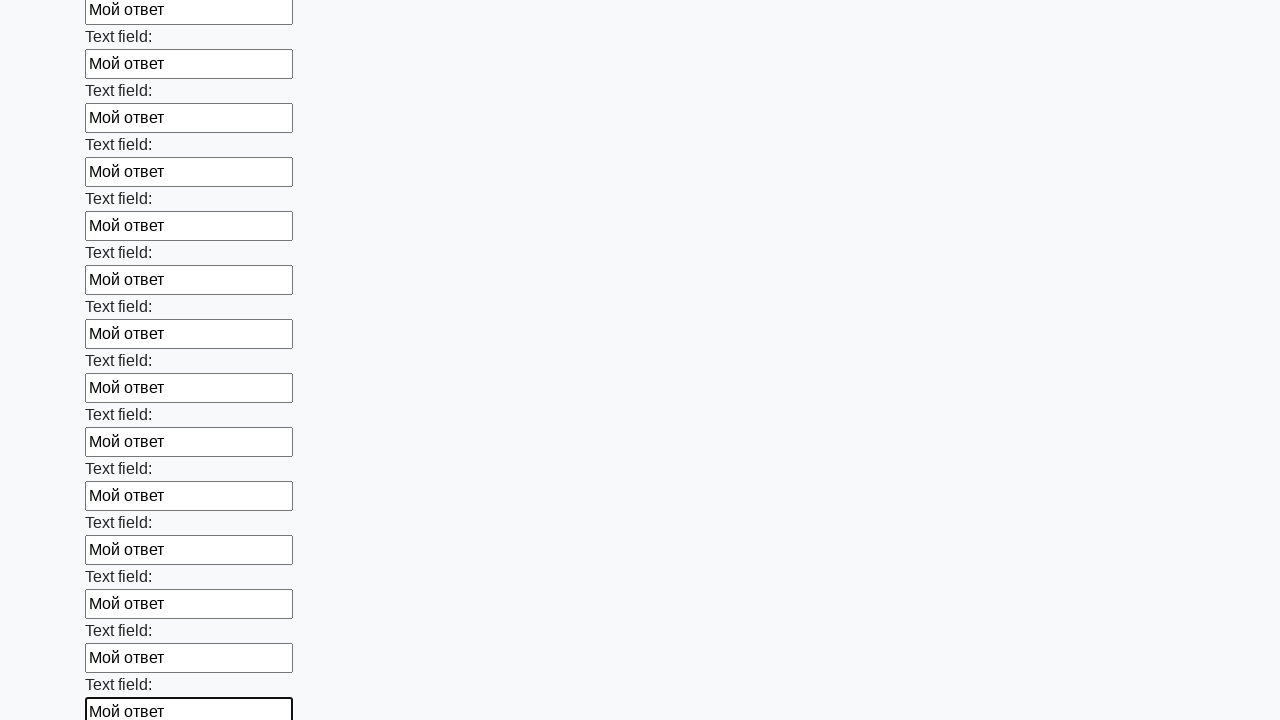

Filled input field with 'Мой ответ' on input >> nth=79
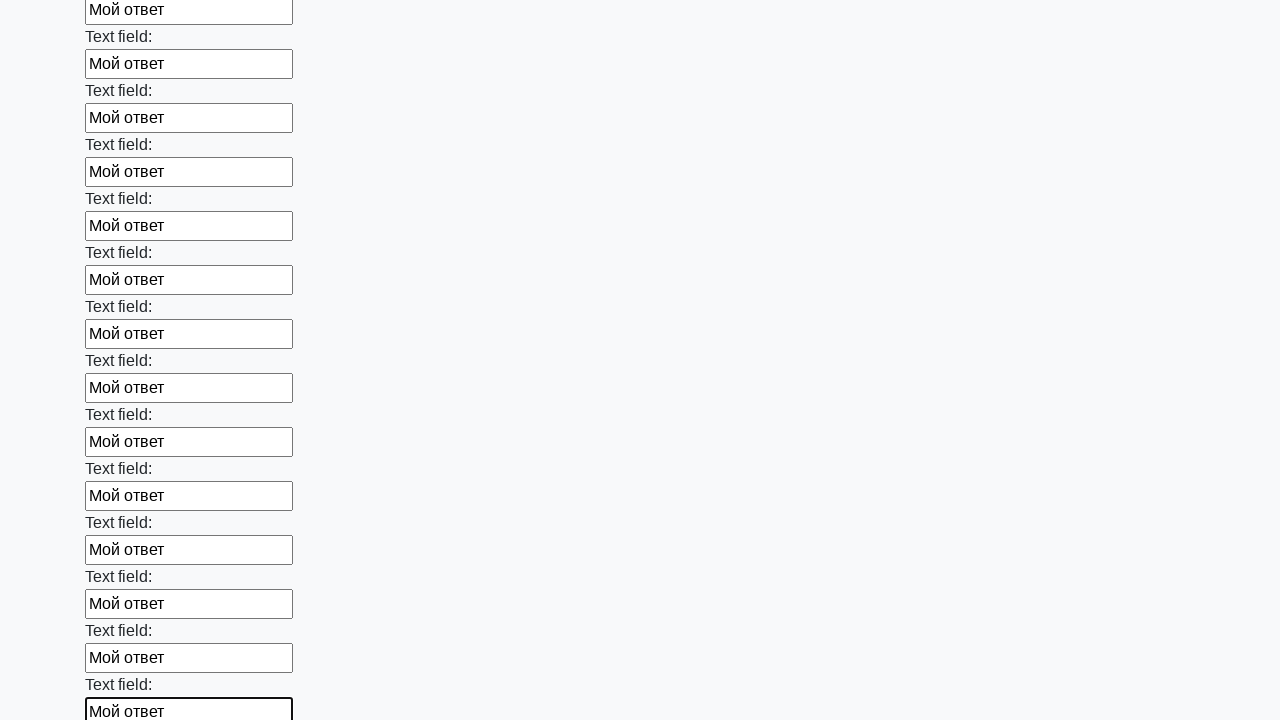

Filled input field with 'Мой ответ' on input >> nth=80
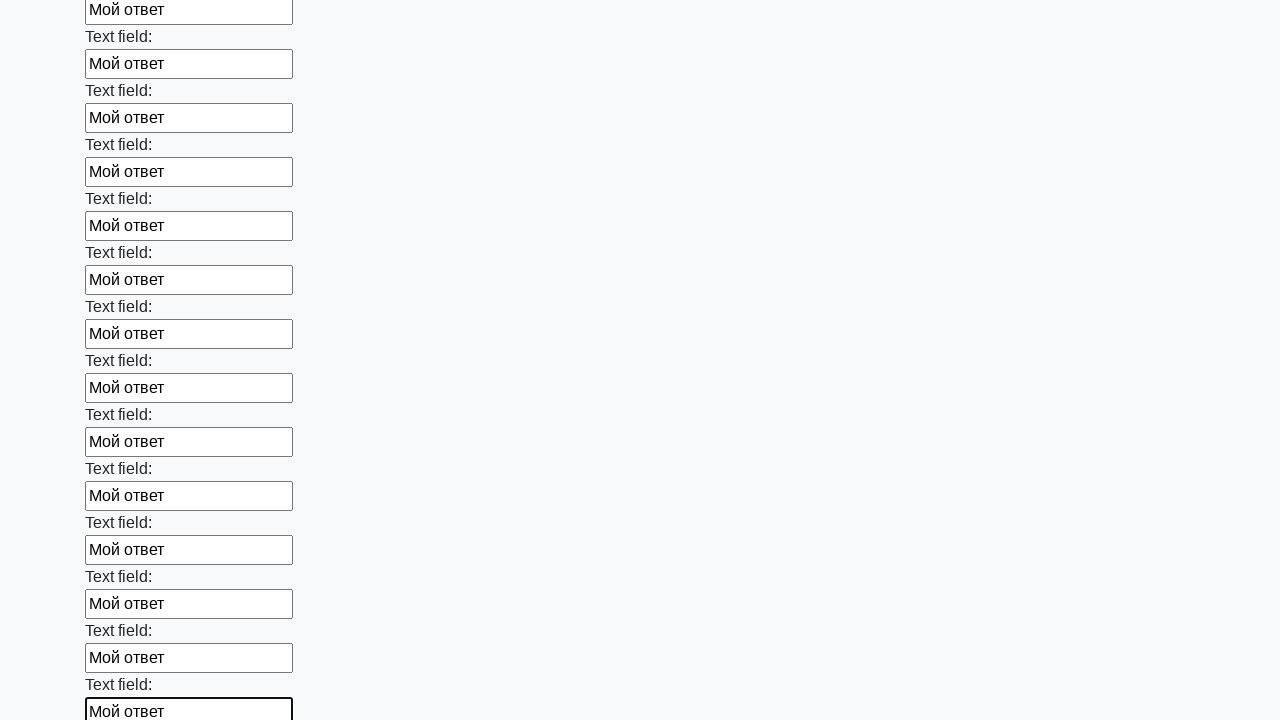

Filled input field with 'Мой ответ' on input >> nth=81
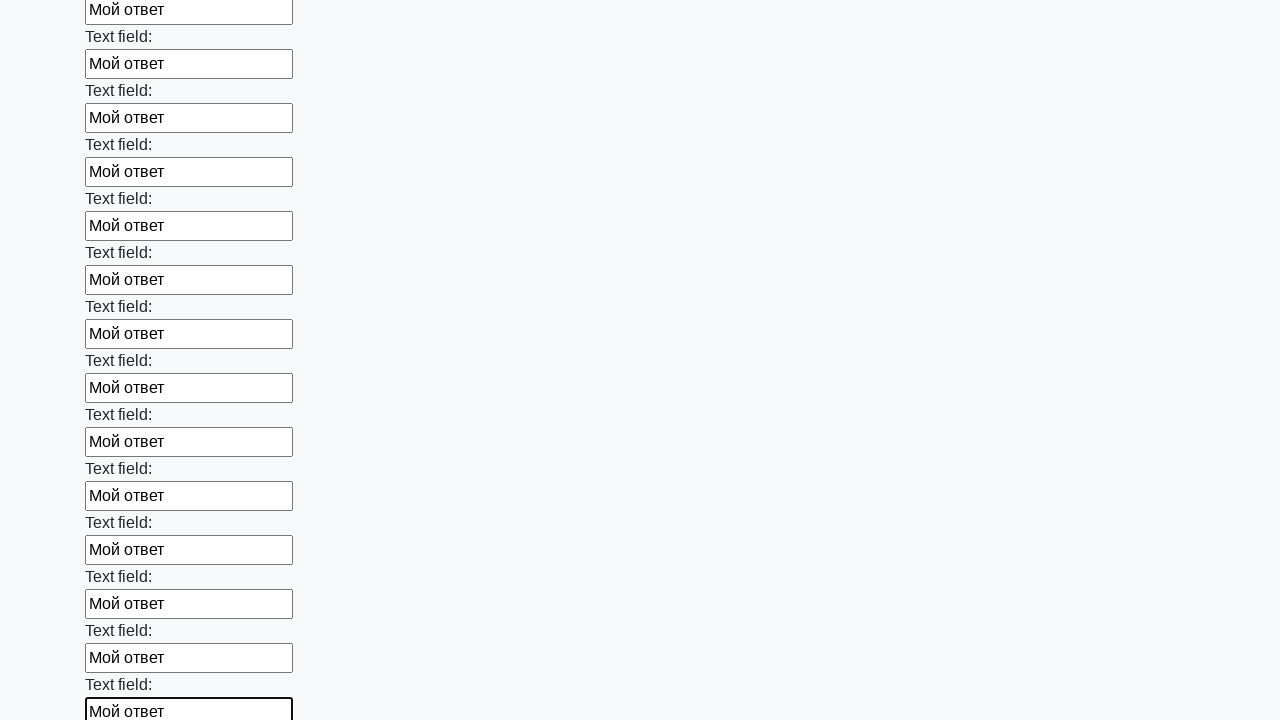

Filled input field with 'Мой ответ' on input >> nth=82
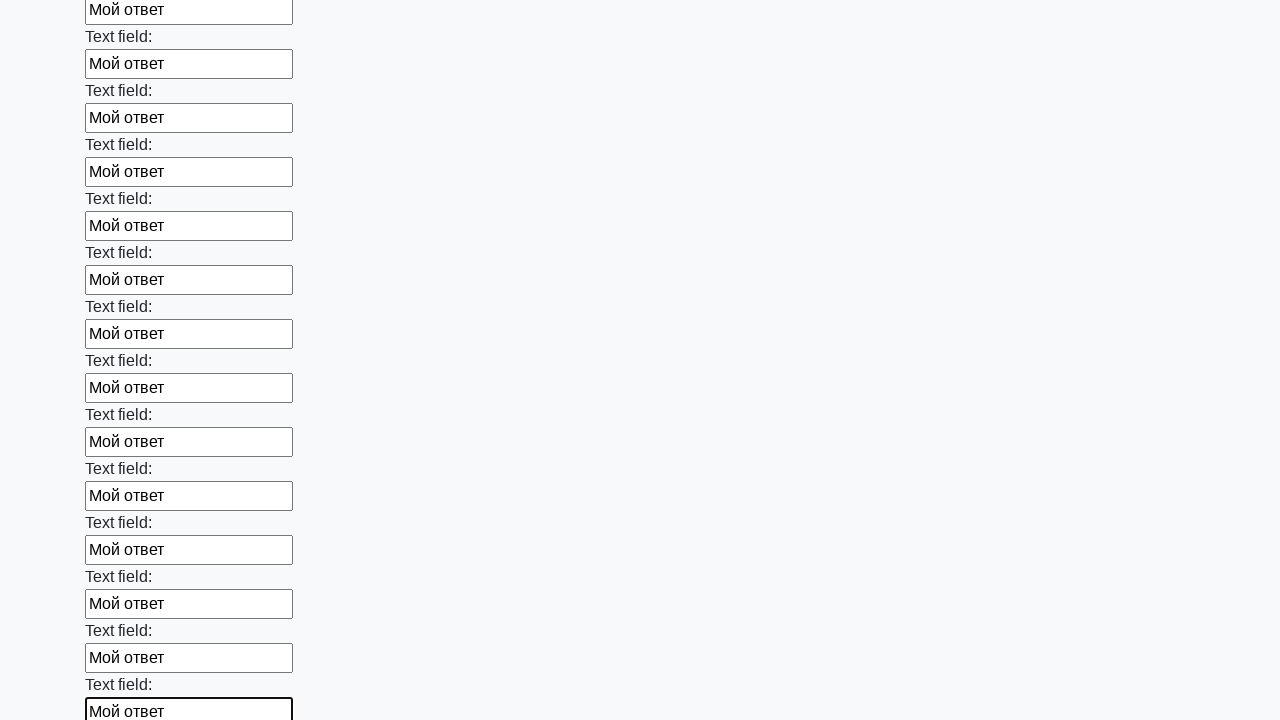

Filled input field with 'Мой ответ' on input >> nth=83
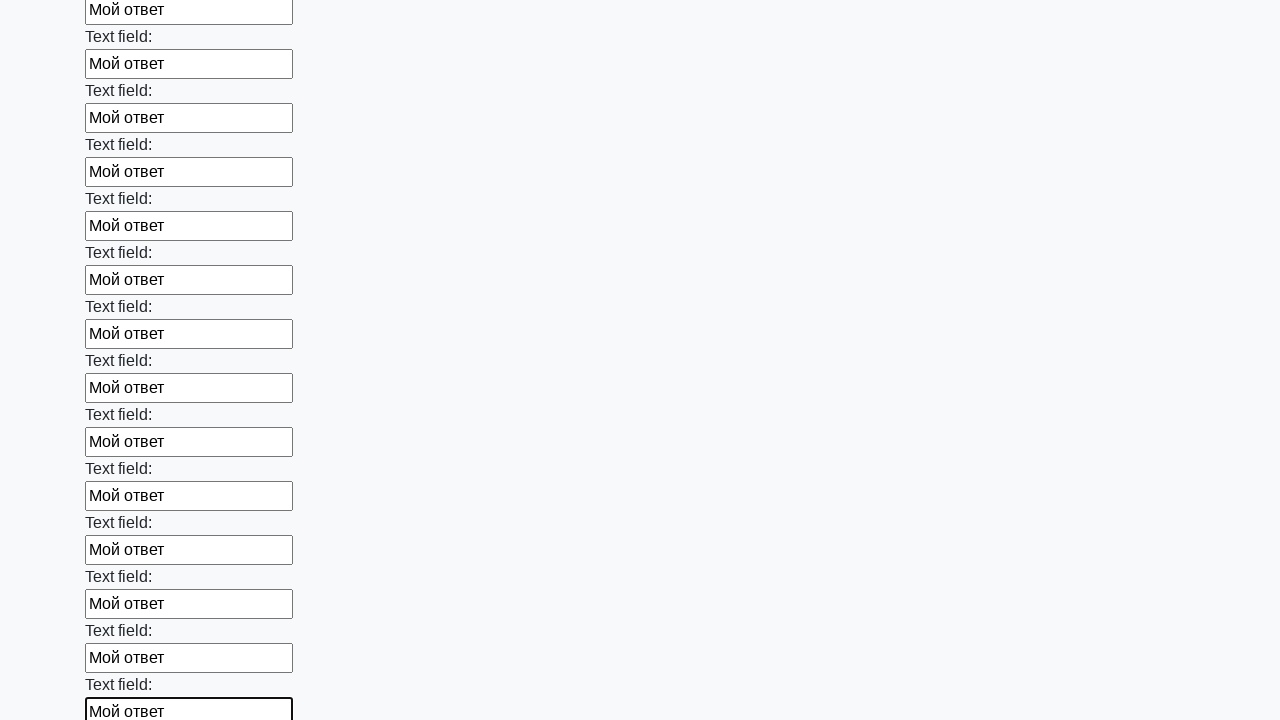

Filled input field with 'Мой ответ' on input >> nth=84
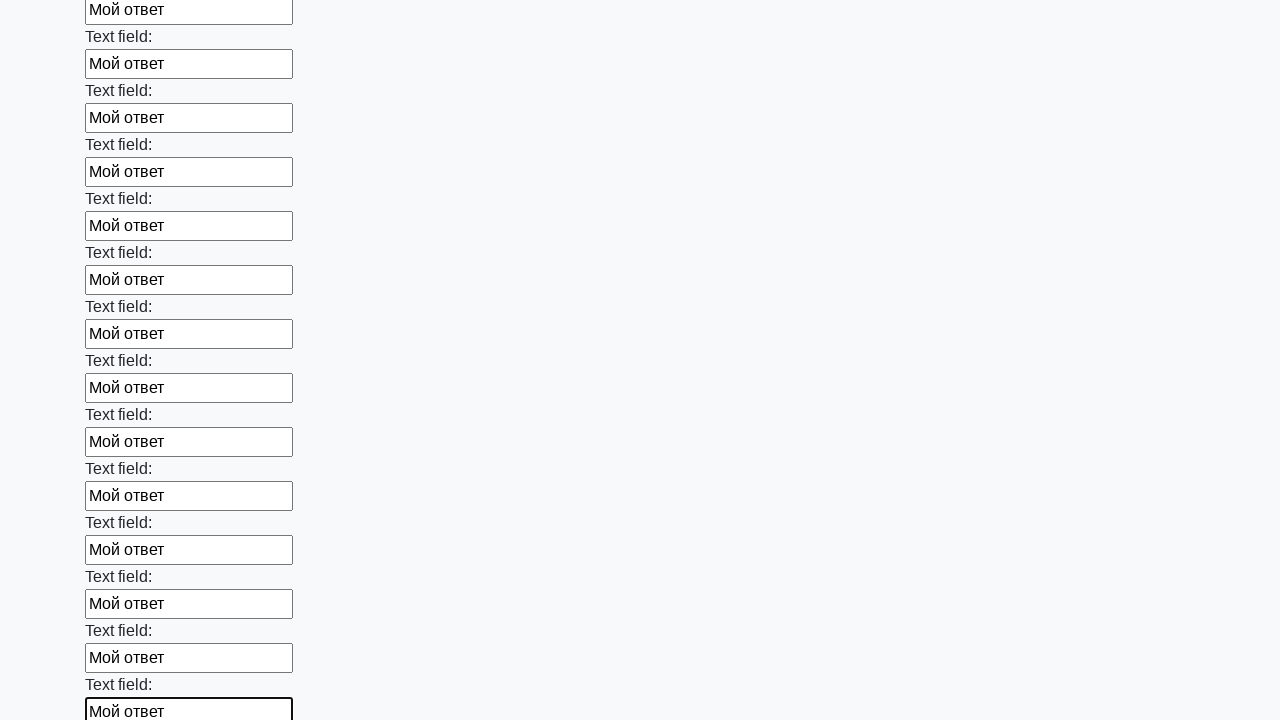

Filled input field with 'Мой ответ' on input >> nth=85
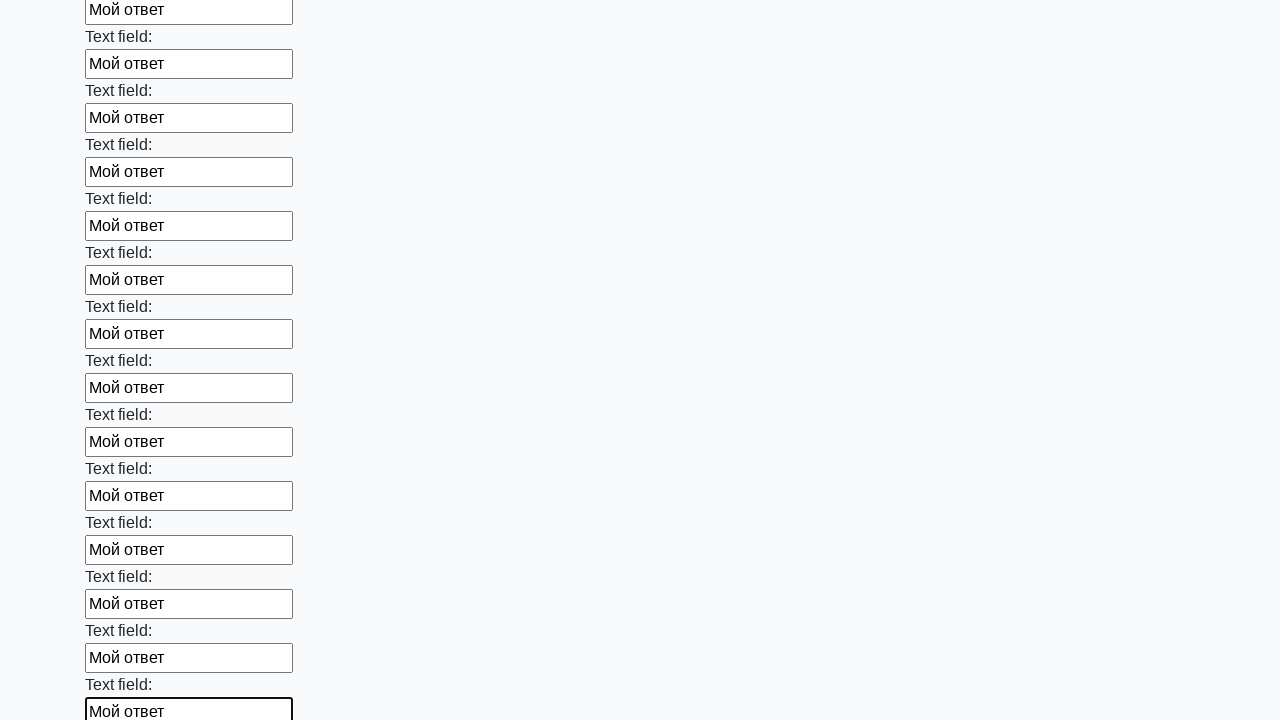

Filled input field with 'Мой ответ' on input >> nth=86
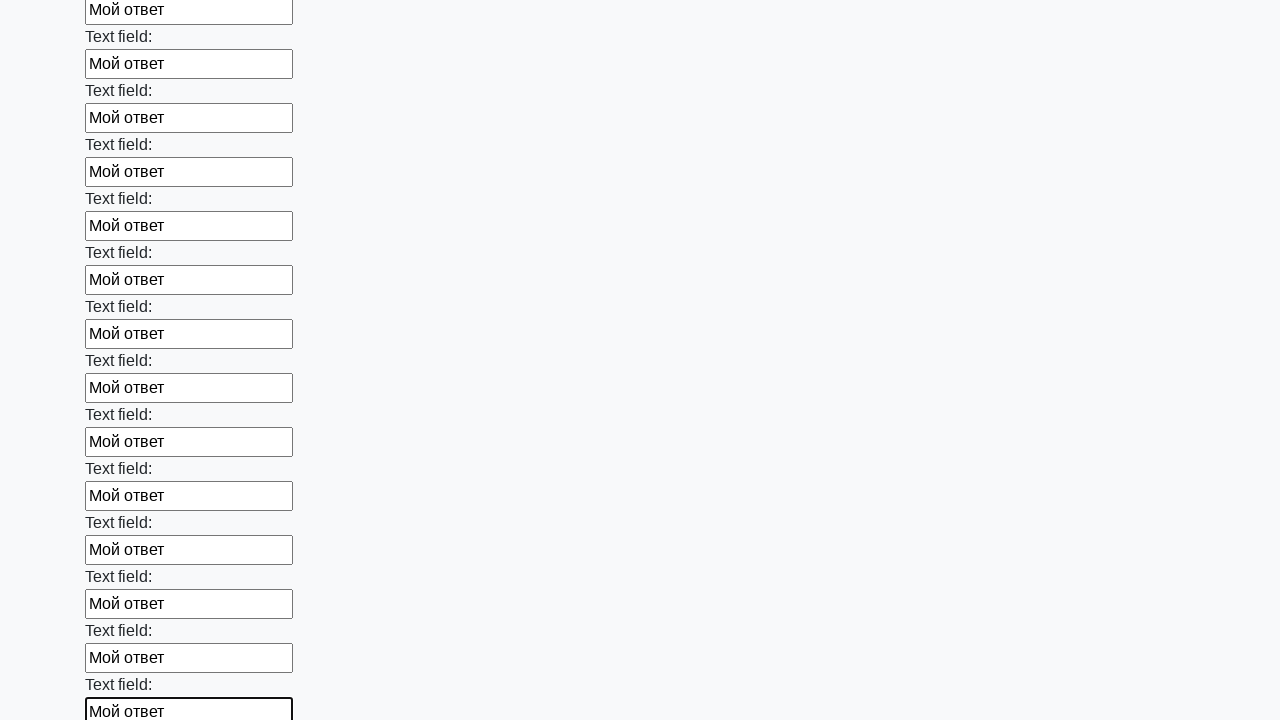

Filled input field with 'Мой ответ' on input >> nth=87
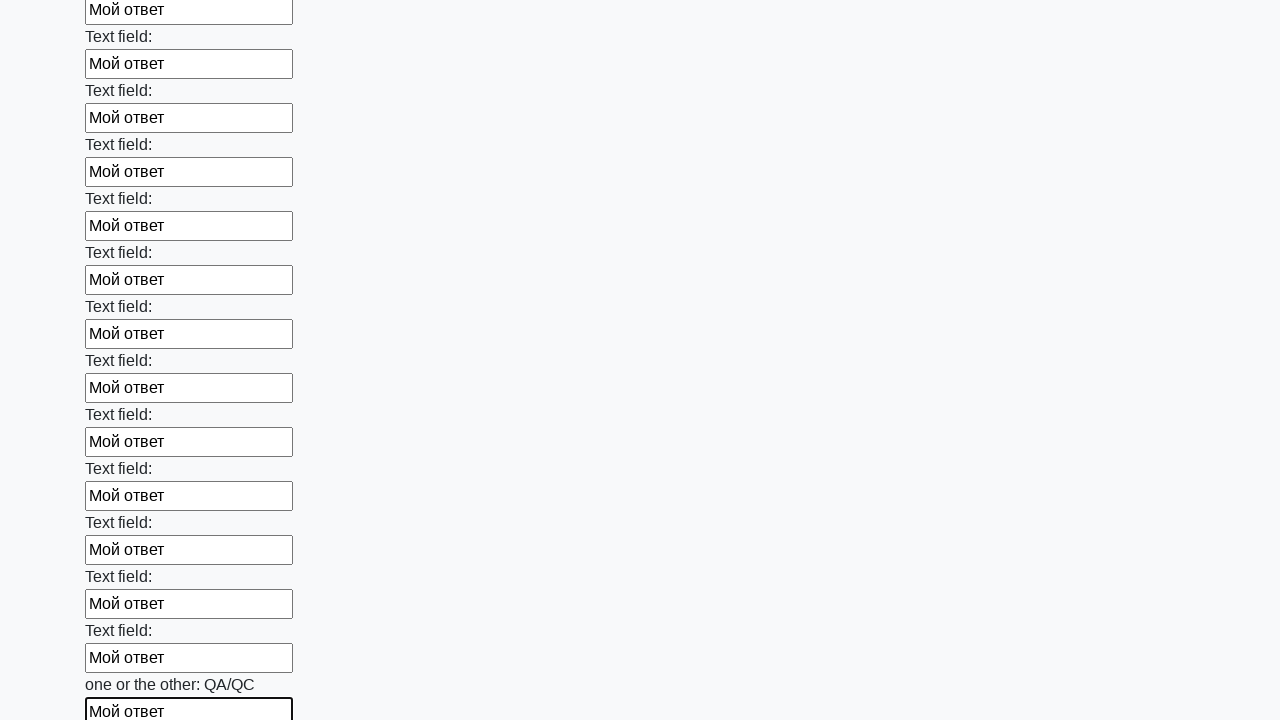

Filled input field with 'Мой ответ' on input >> nth=88
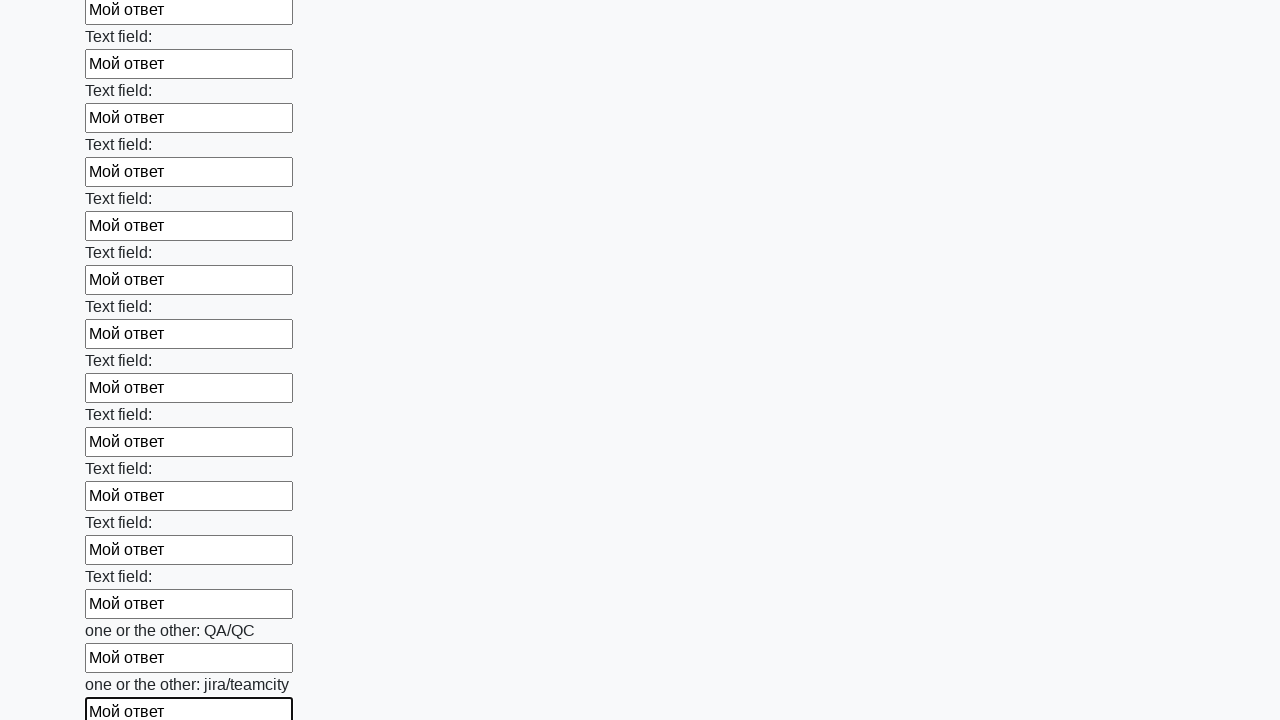

Filled input field with 'Мой ответ' on input >> nth=89
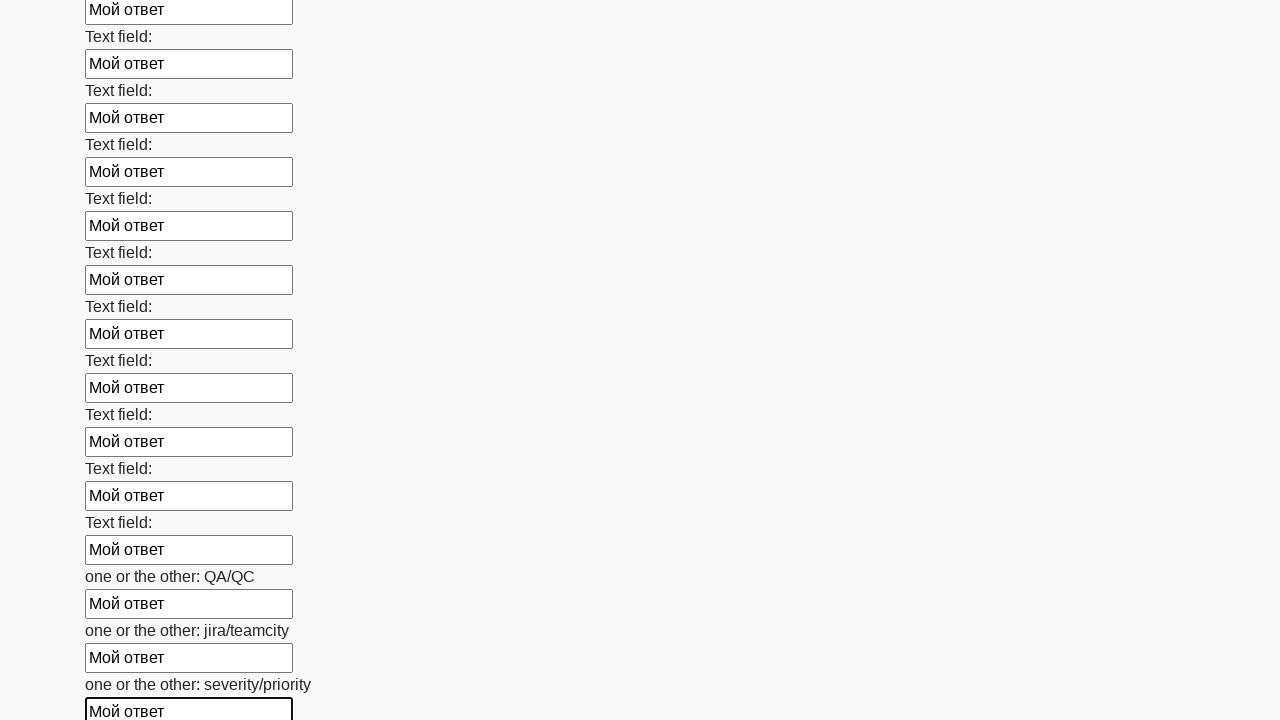

Filled input field with 'Мой ответ' on input >> nth=90
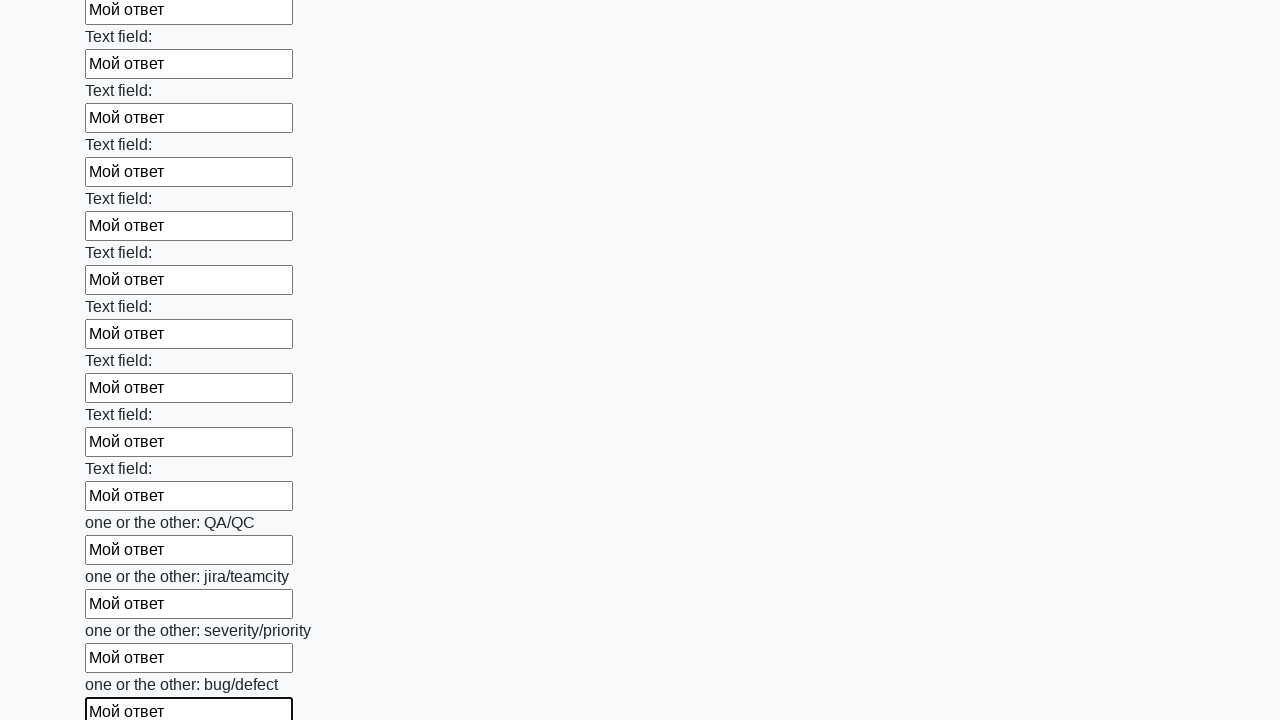

Filled input field with 'Мой ответ' on input >> nth=91
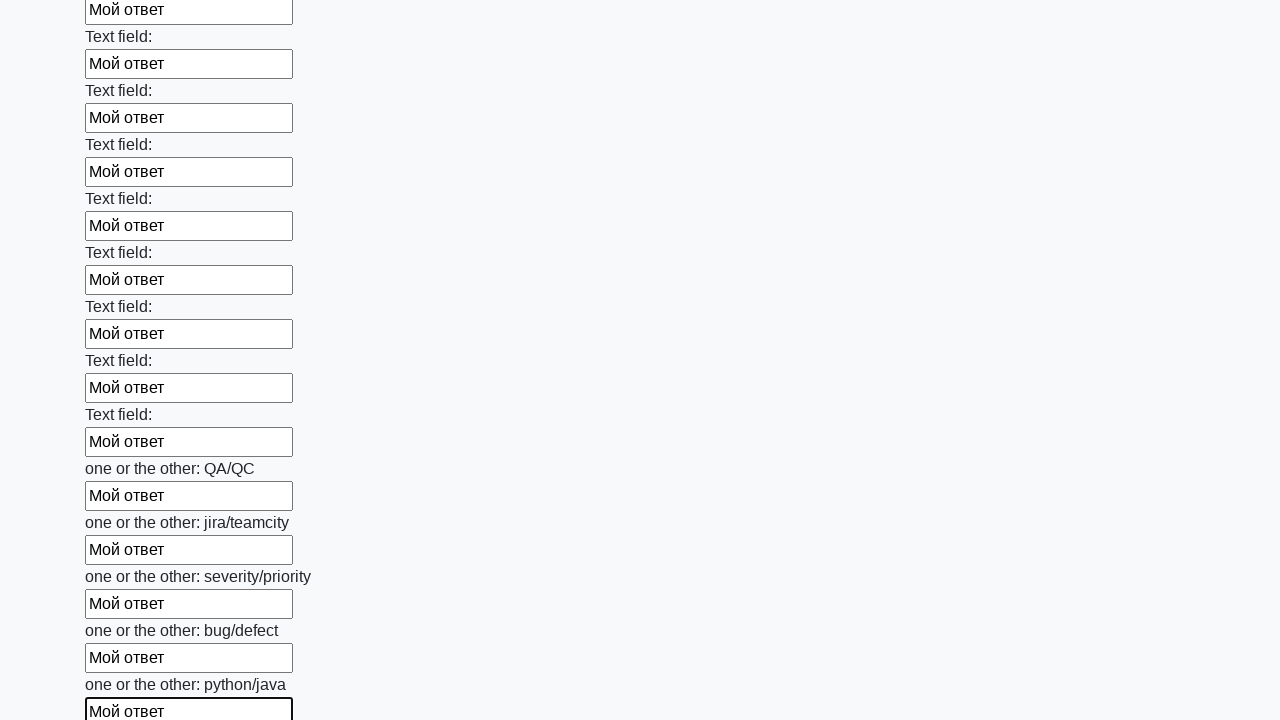

Filled input field with 'Мой ответ' on input >> nth=92
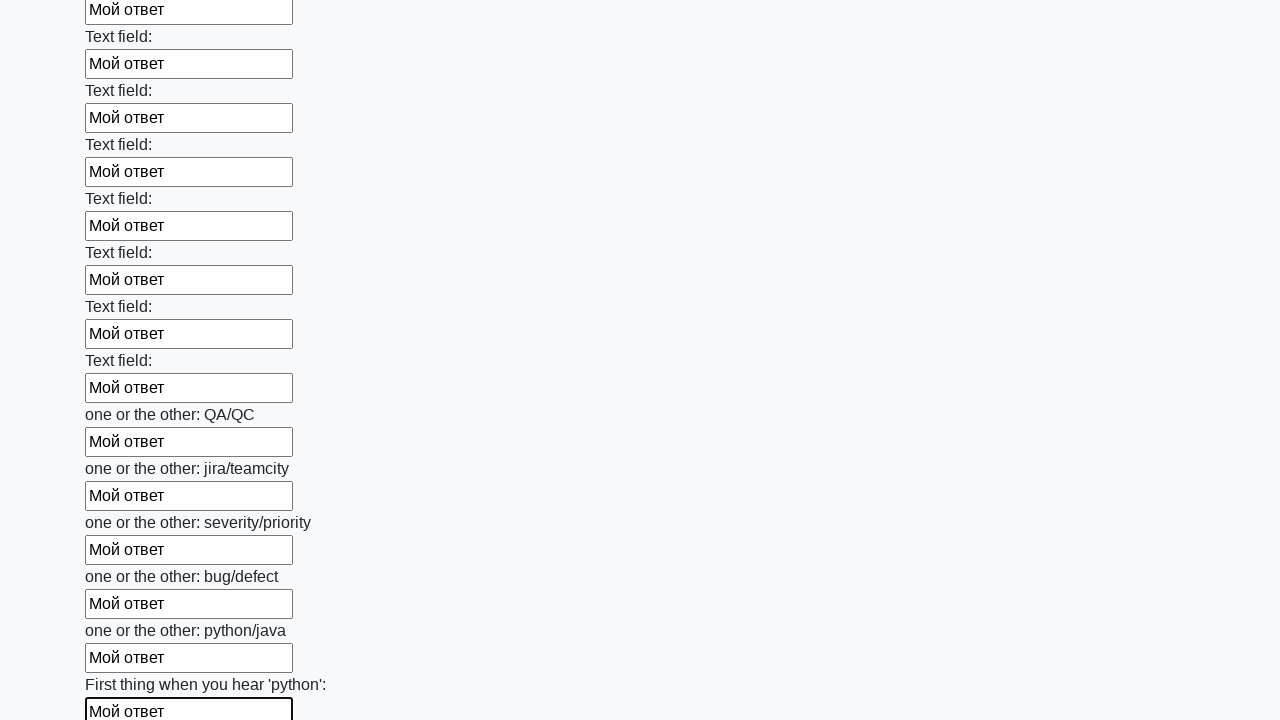

Filled input field with 'Мой ответ' on input >> nth=93
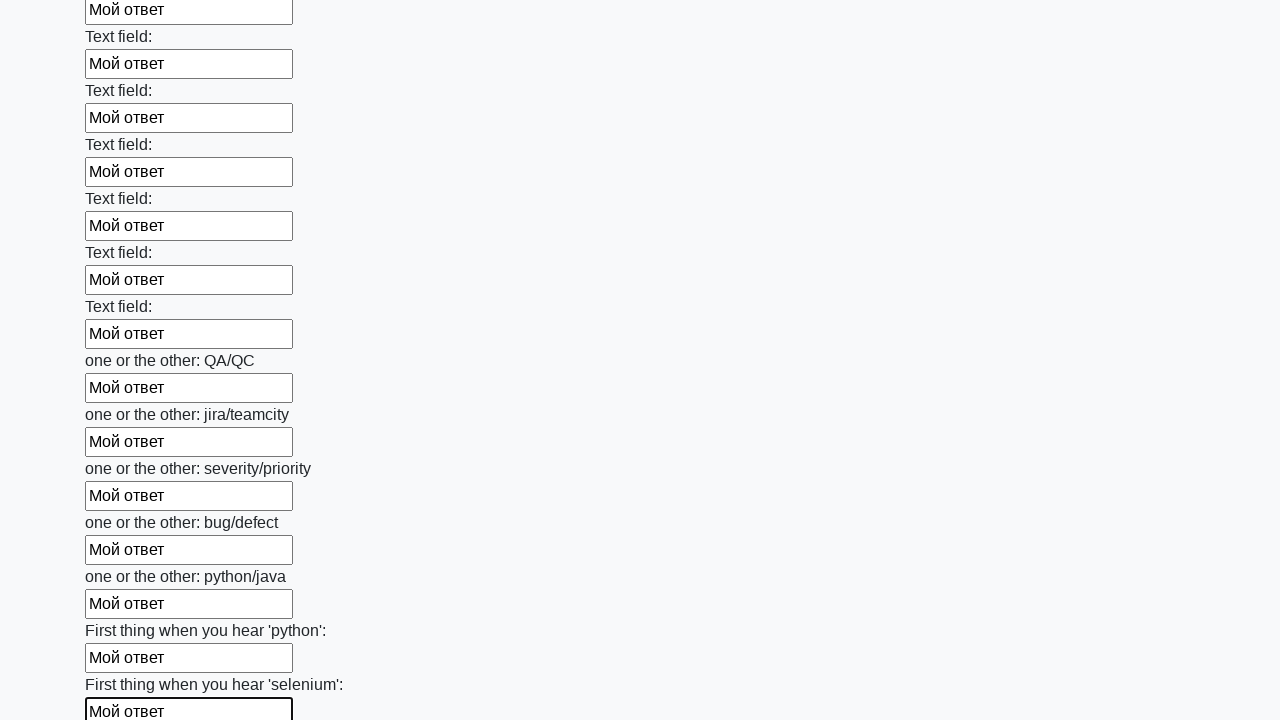

Filled input field with 'Мой ответ' on input >> nth=94
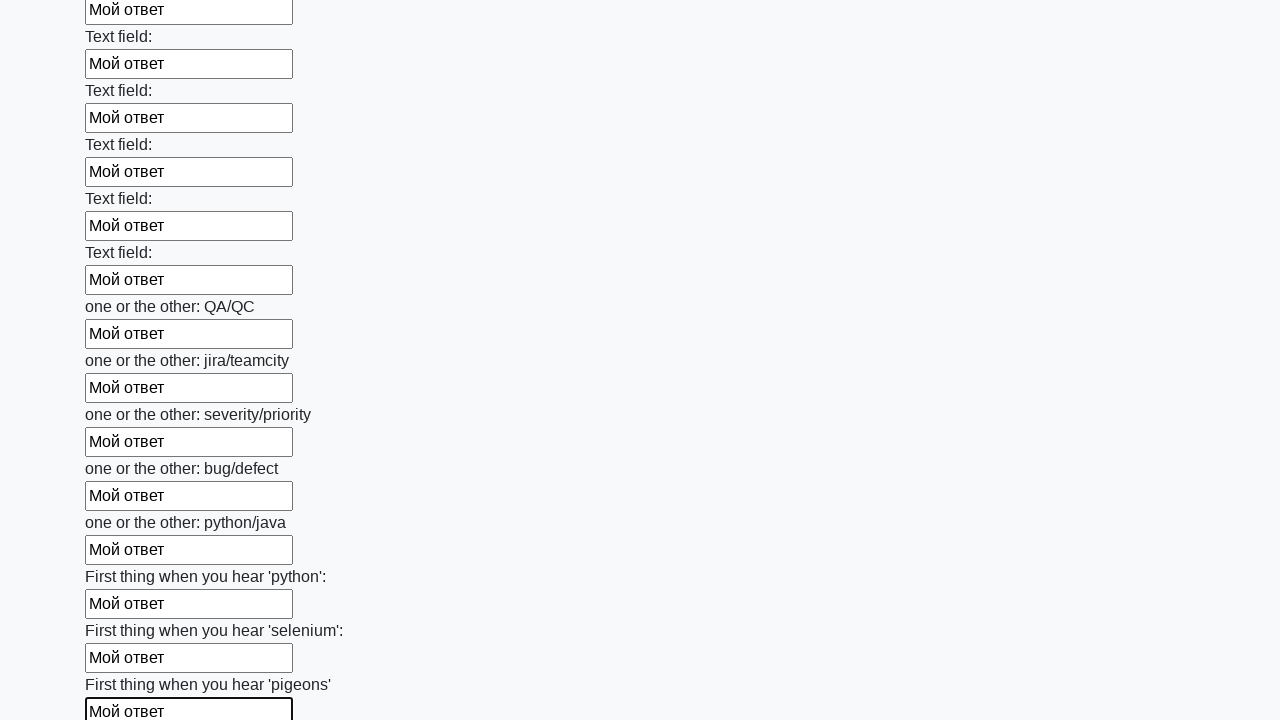

Filled input field with 'Мой ответ' on input >> nth=95
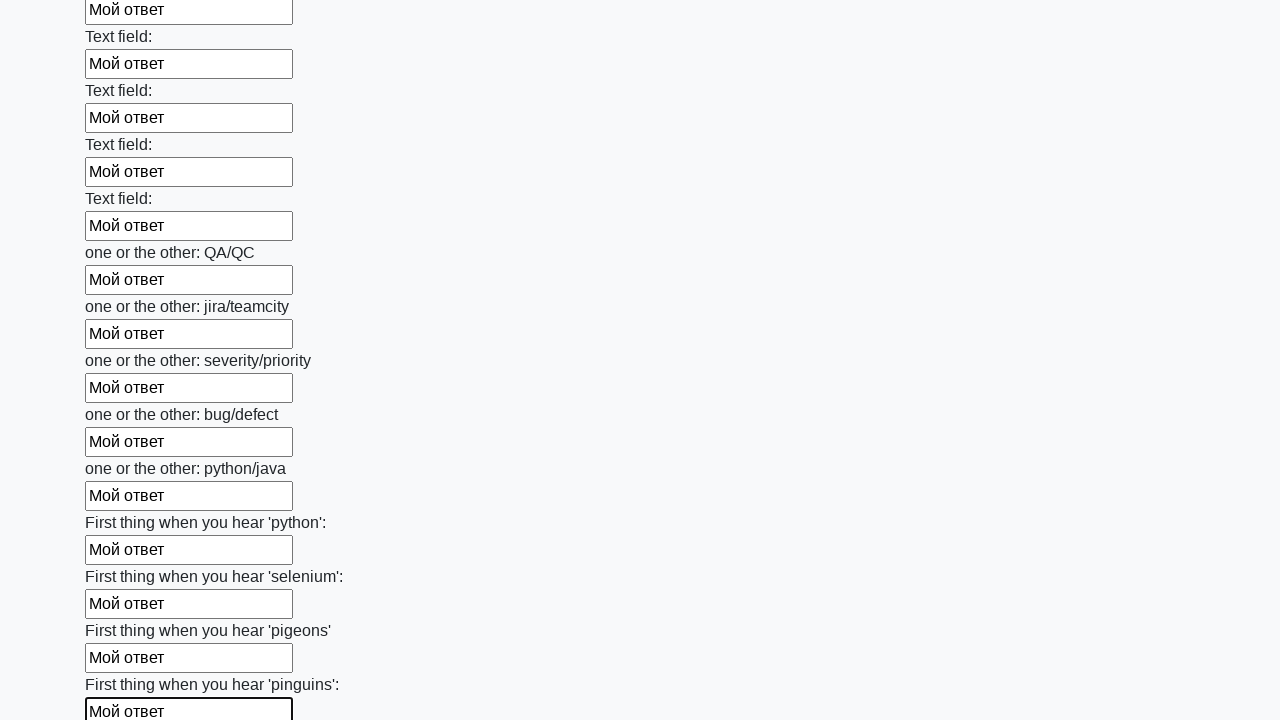

Filled input field with 'Мой ответ' on input >> nth=96
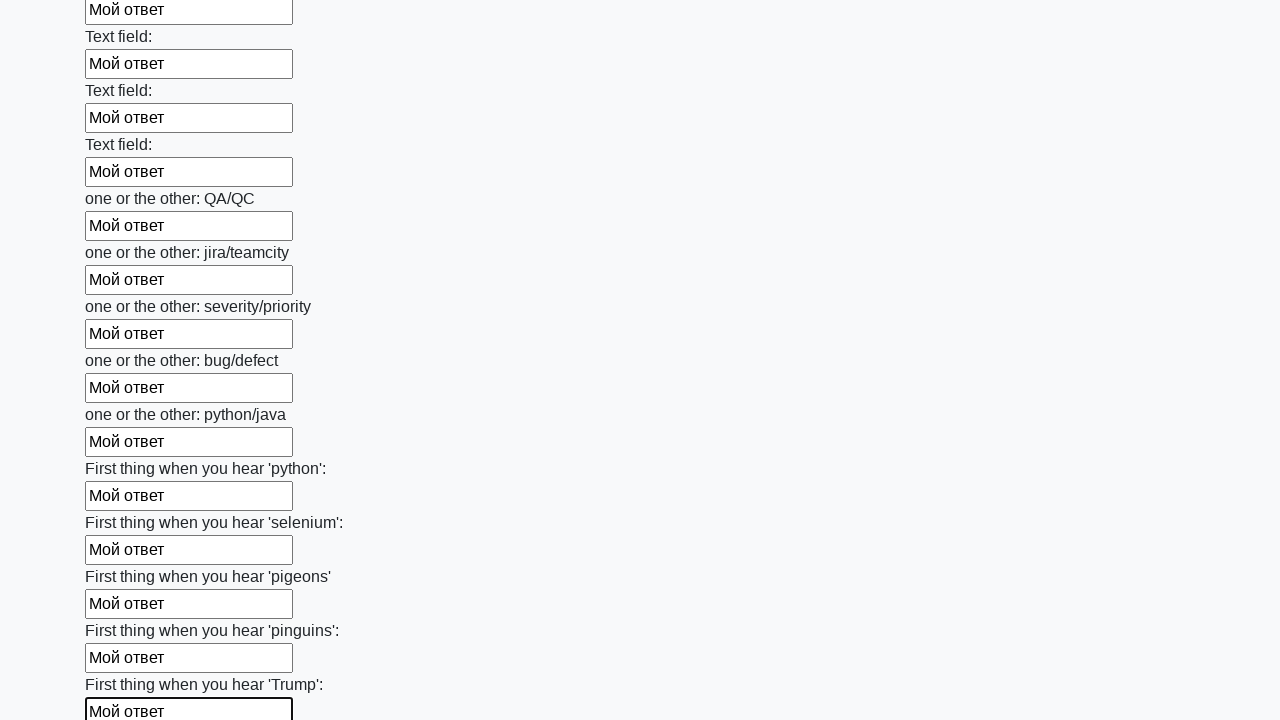

Filled input field with 'Мой ответ' on input >> nth=97
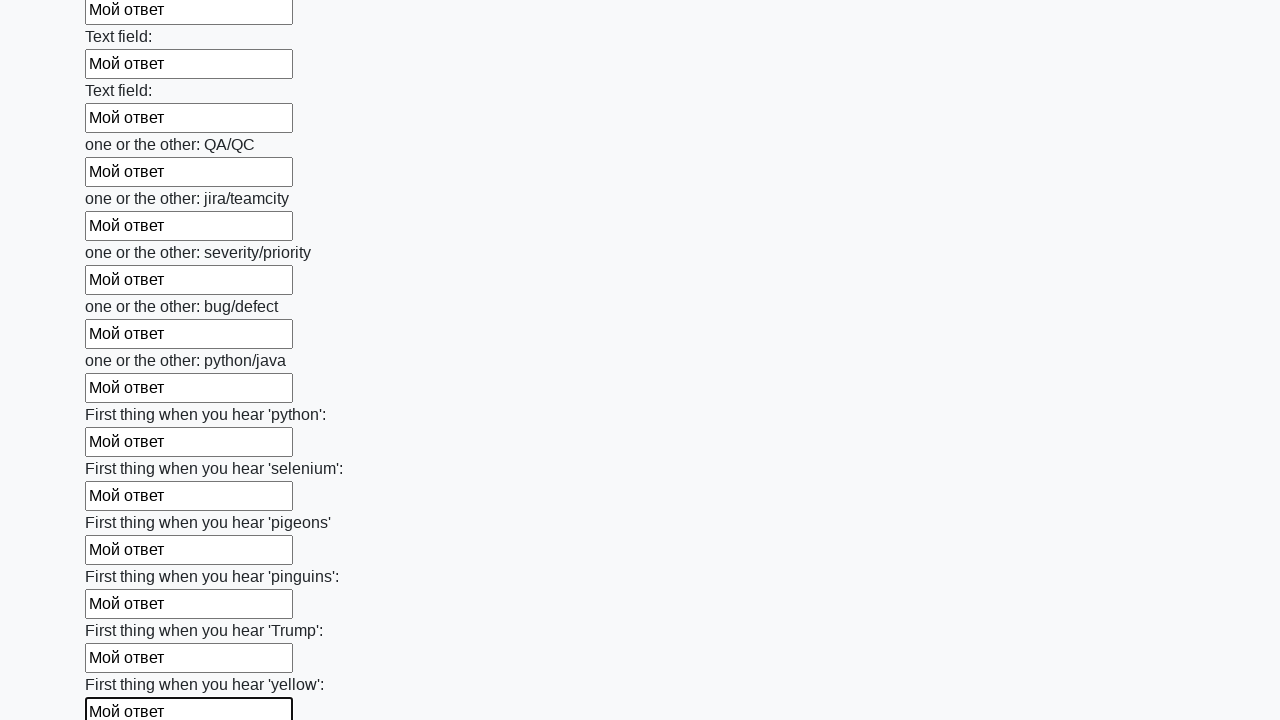

Filled input field with 'Мой ответ' on input >> nth=98
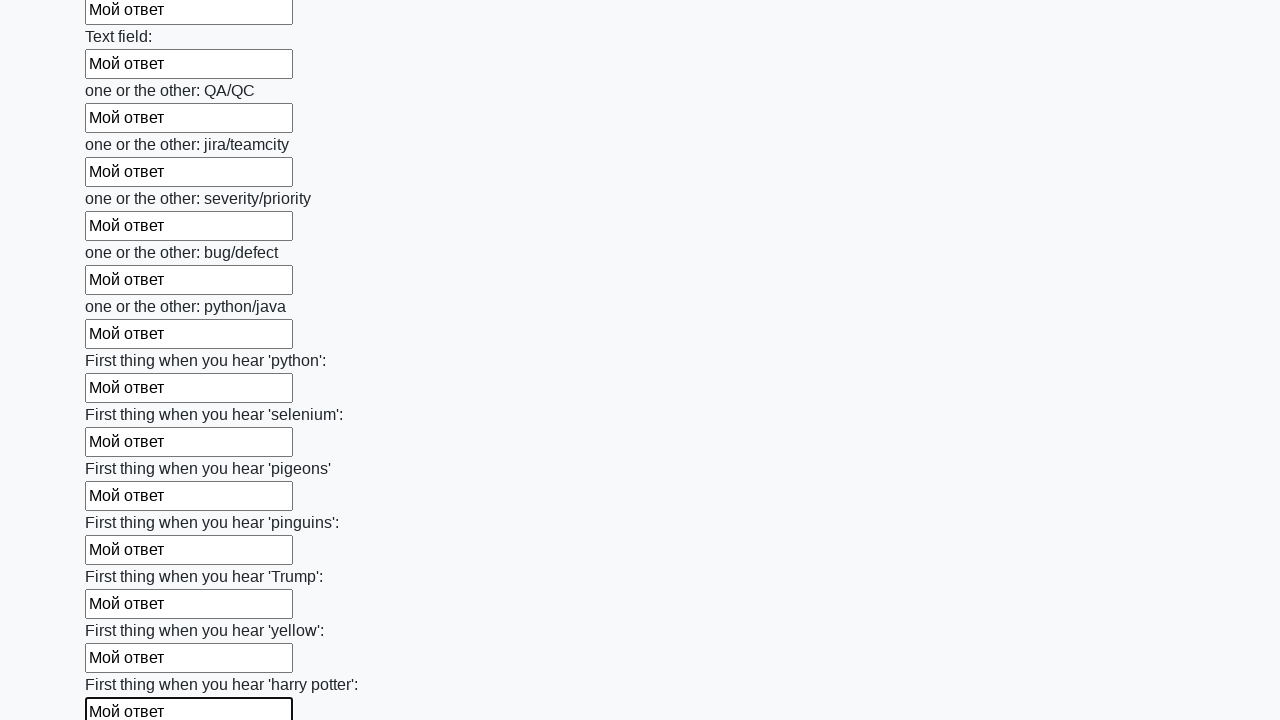

Filled input field with 'Мой ответ' on input >> nth=99
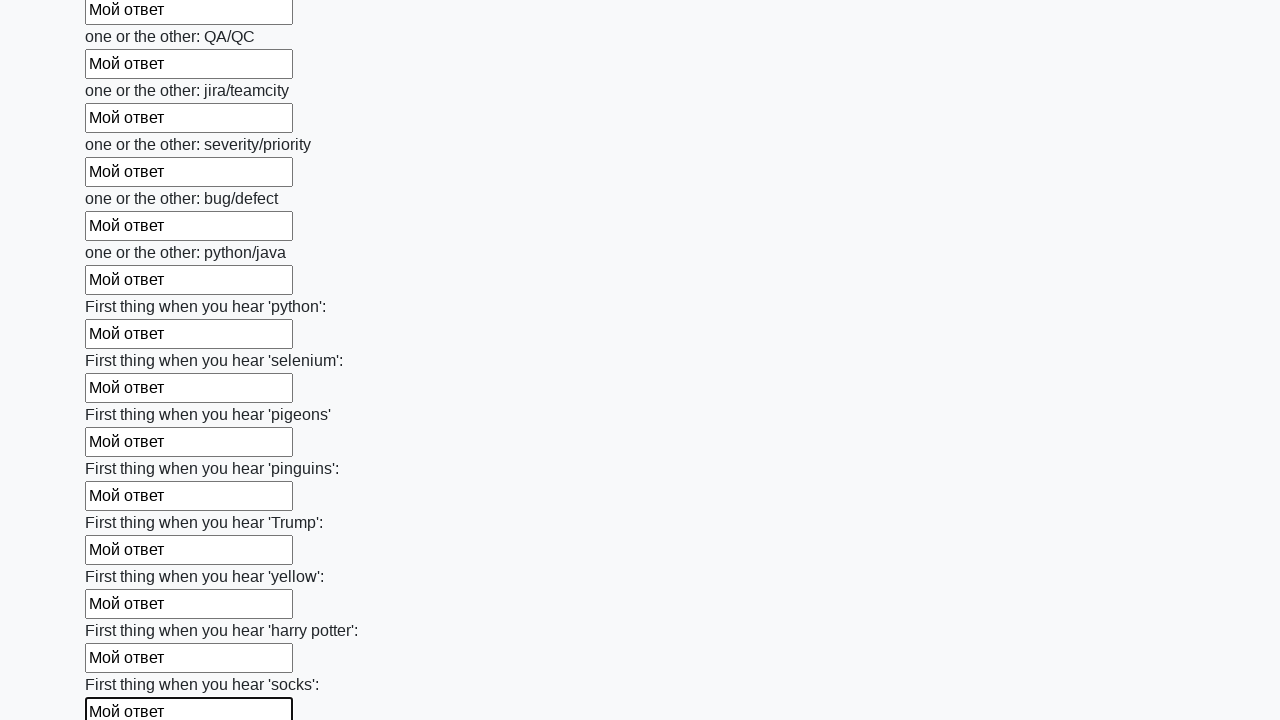

Clicked submit button to submit the form at (123, 611) on button.btn
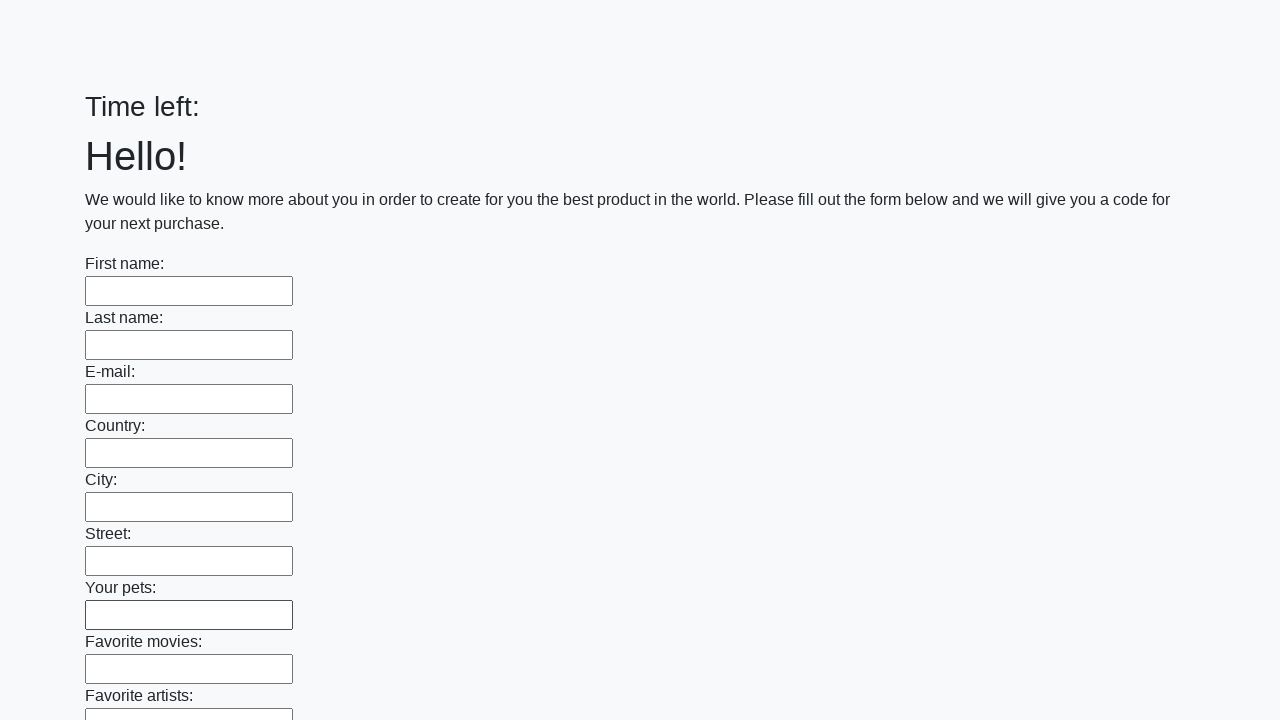

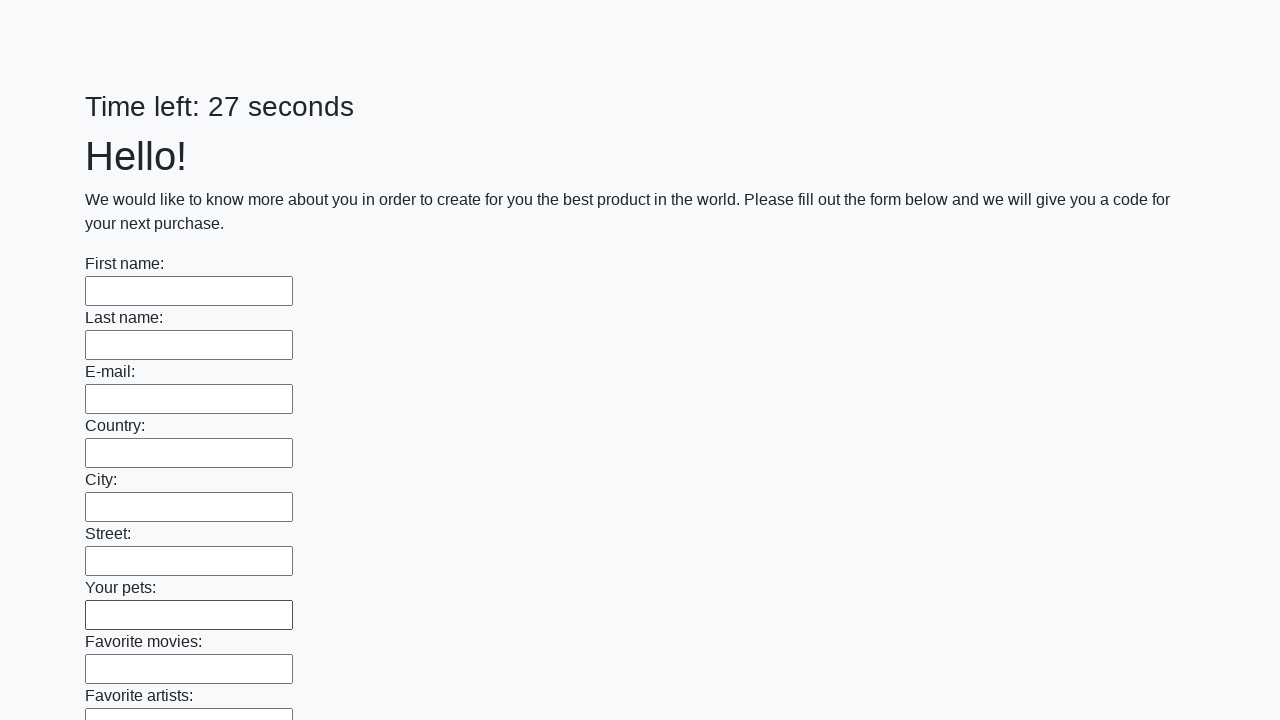